Tests the drag and drop slider functionality on LambdaTest Selenium Playground by navigating to the sliders page, selecting a slider with default value 15, and dragging it to value 95.

Starting URL: https://www.lambdatest.com/selenium-playground/

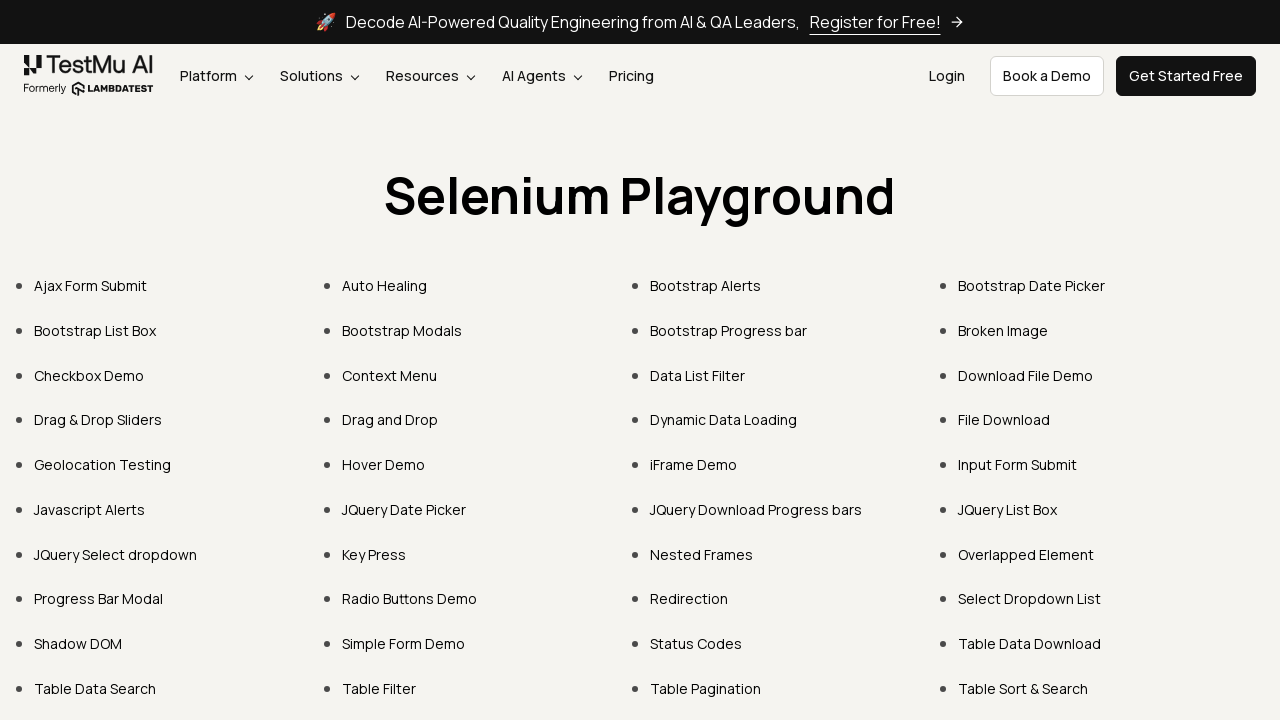

Verified 'Drag & Drop Sliders' link is visible
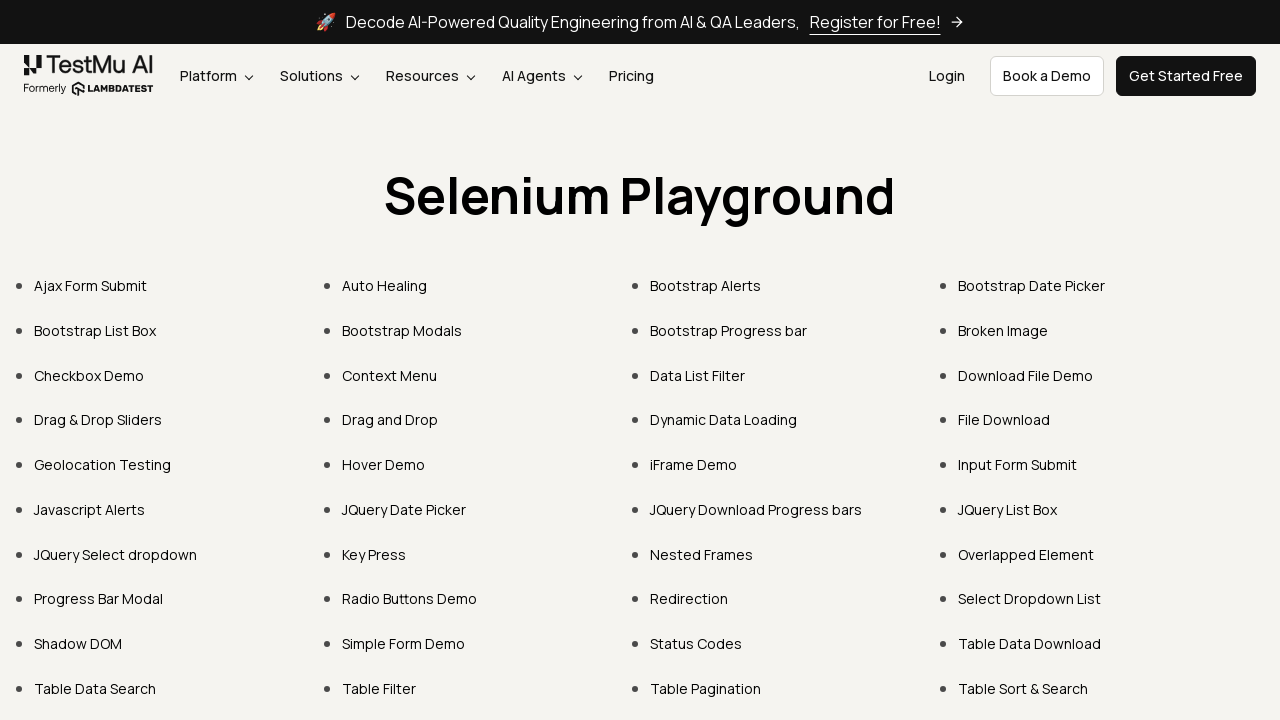

Clicked on 'Drag & Drop Sliders' link at (98, 420) on internal:role=link[name="Drag & Drop Sliders"i]
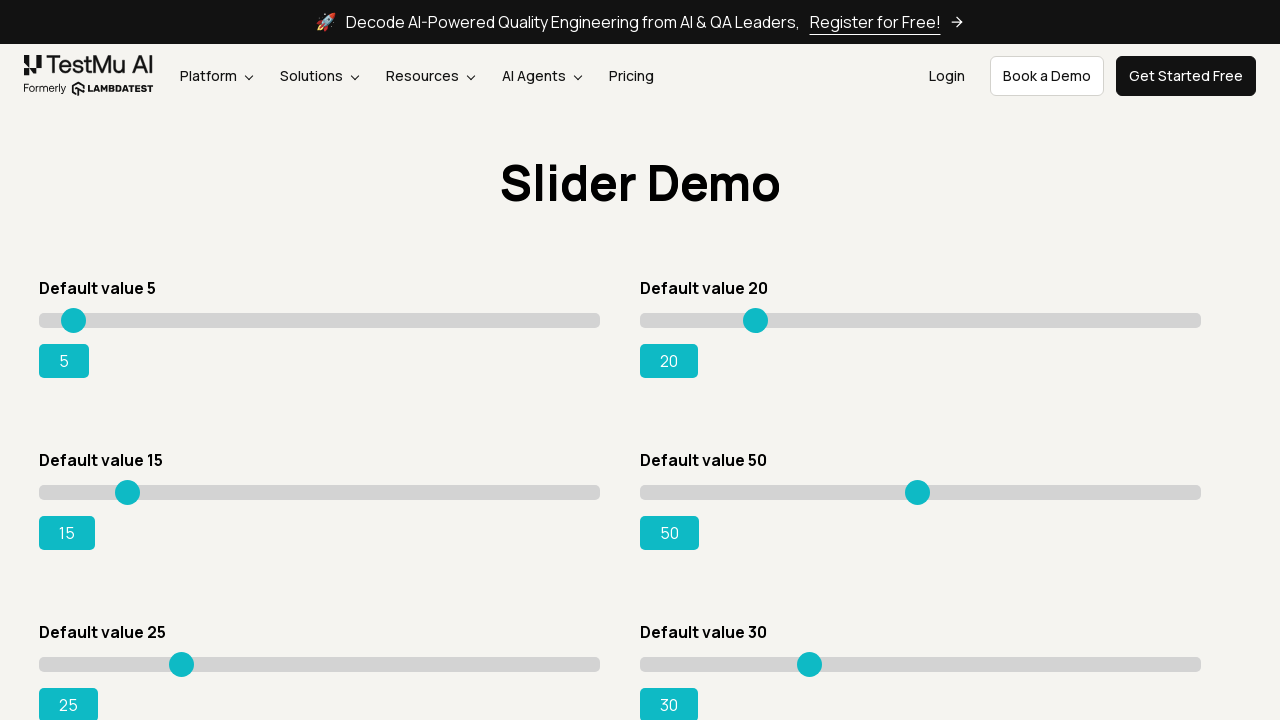

Located slider element with id 'slider3'
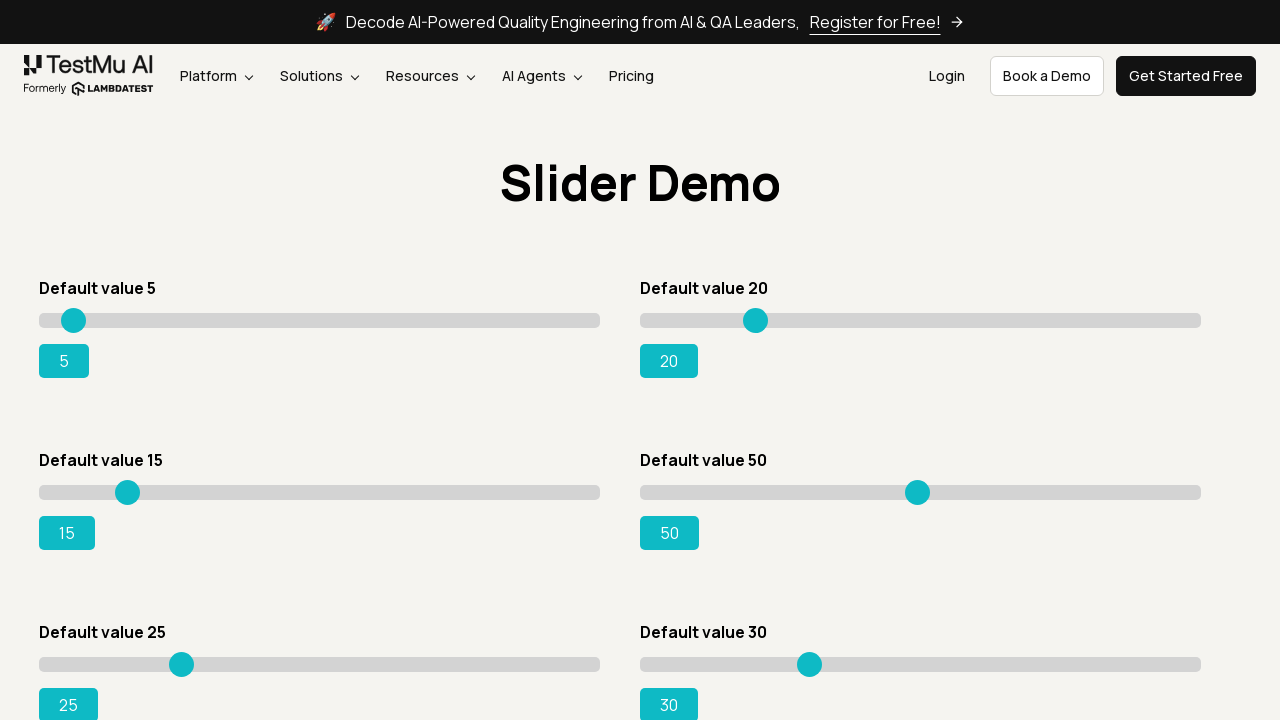

Retrieved initial slider value: 15
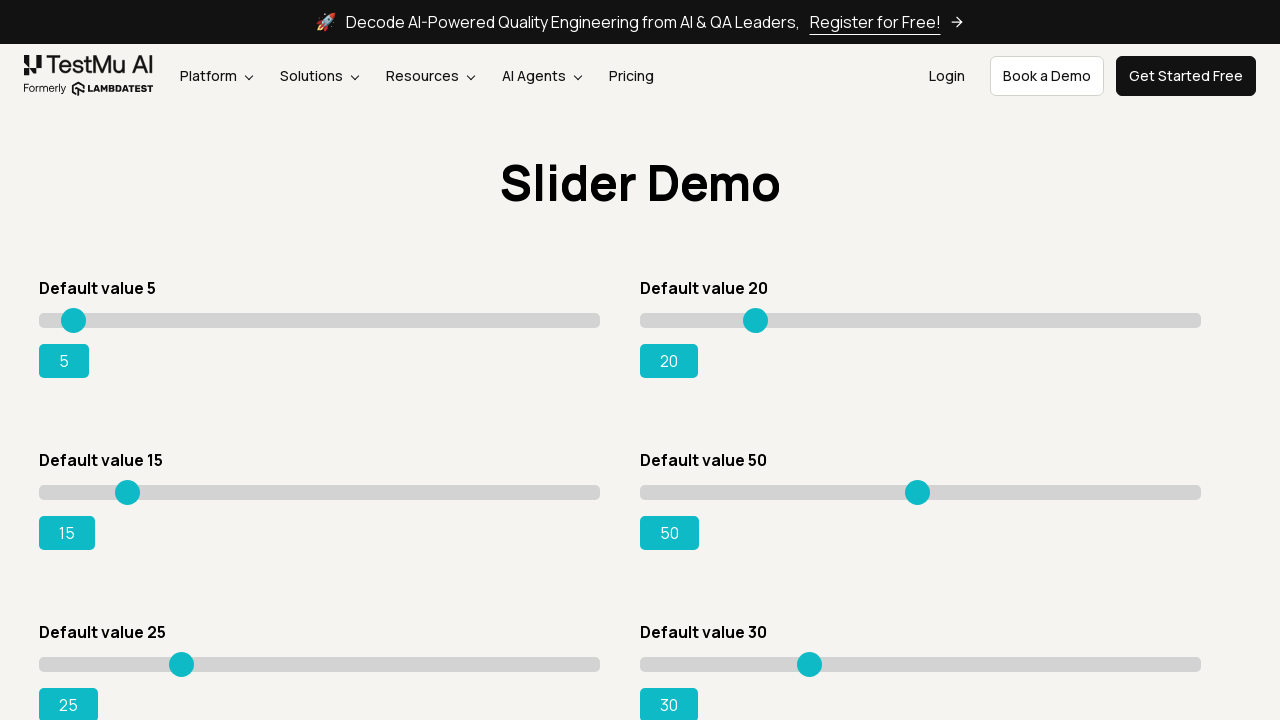

Dragged slider from 15 to 16 on #slider3 >> internal:role=slider
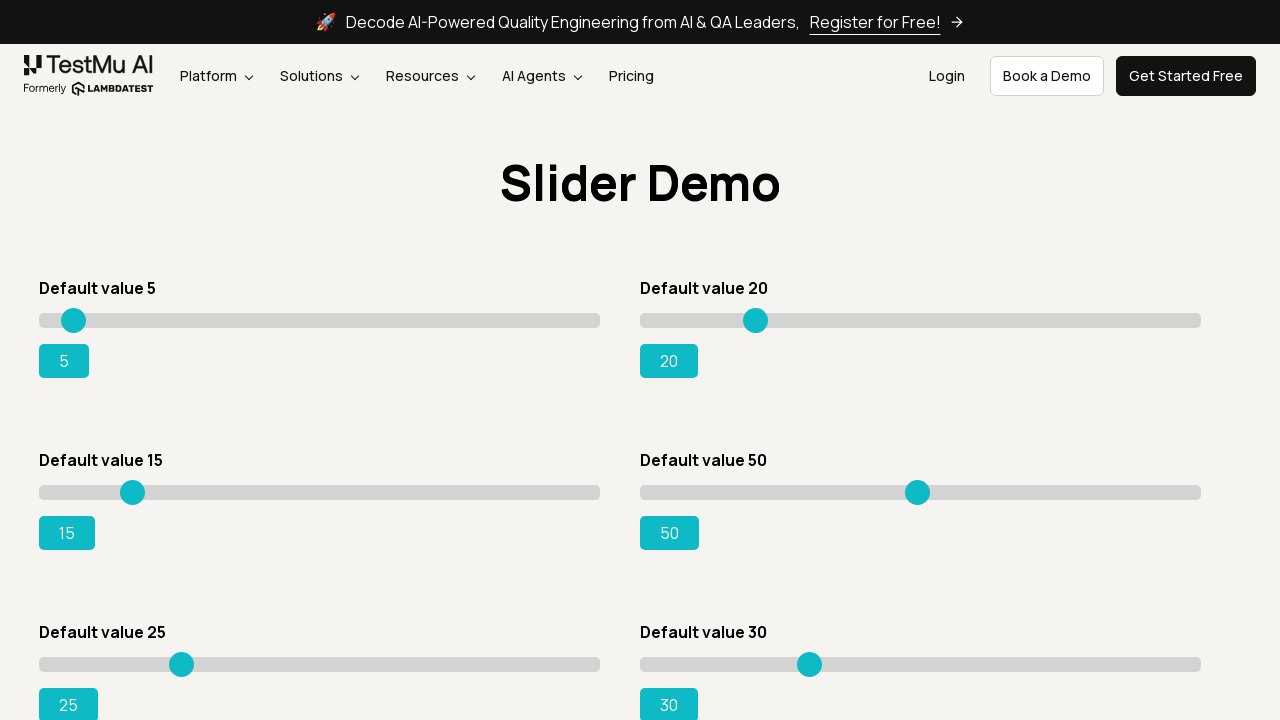

Dragged slider from 16 to 17 on #slider3 >> internal:role=slider
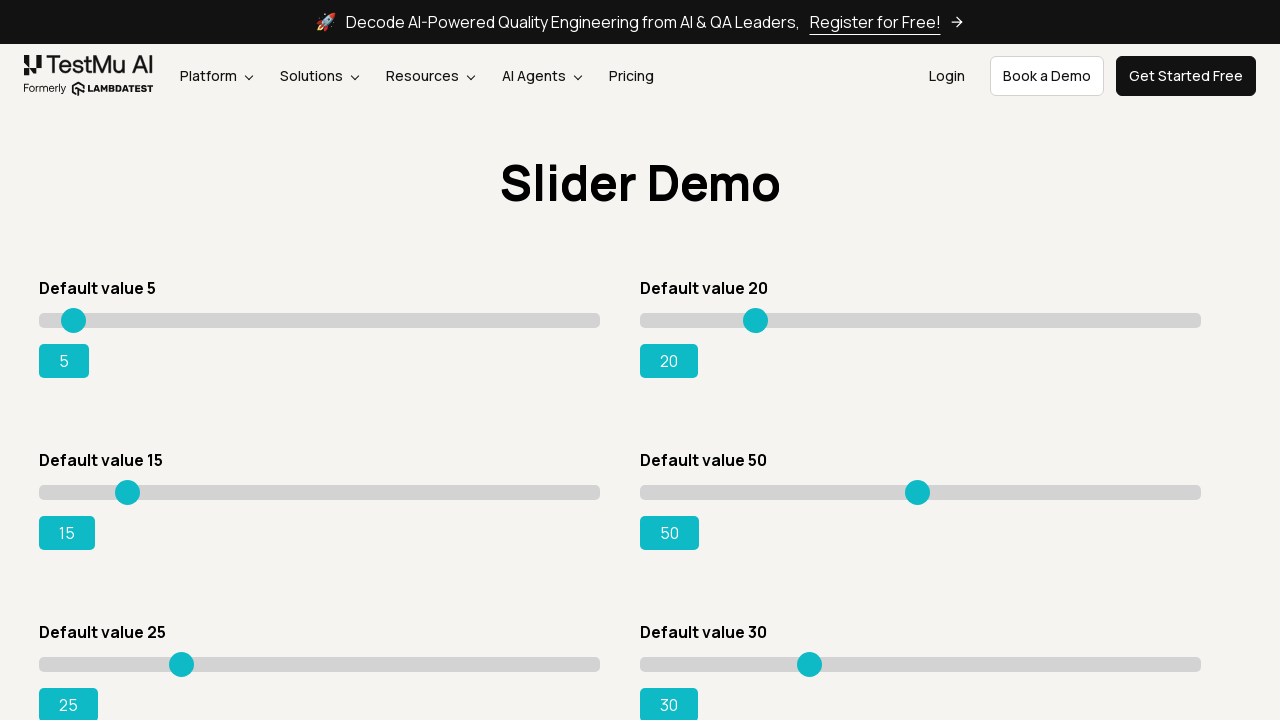

Dragged slider from 15 to 16 on #slider3 >> internal:role=slider
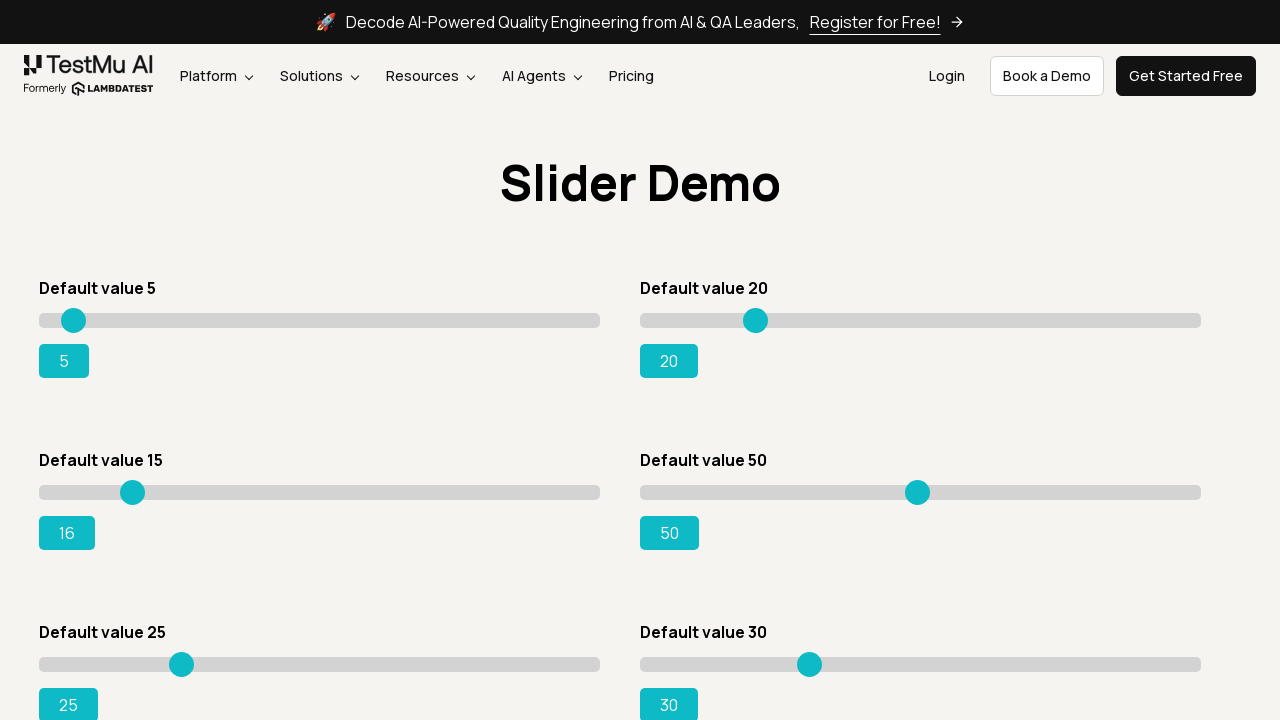

Dragged slider from 16 to 17 on #slider3 >> internal:role=slider
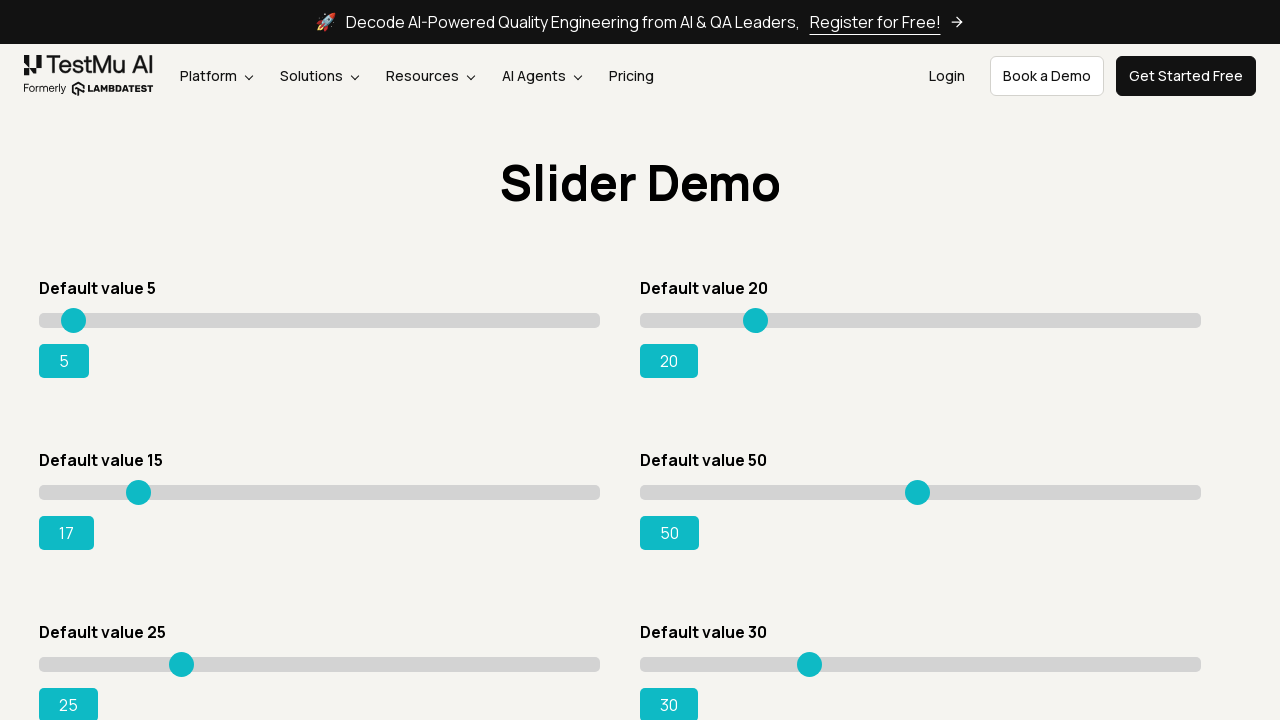

Dragged slider from 17 to 18 on #slider3 >> internal:role=slider
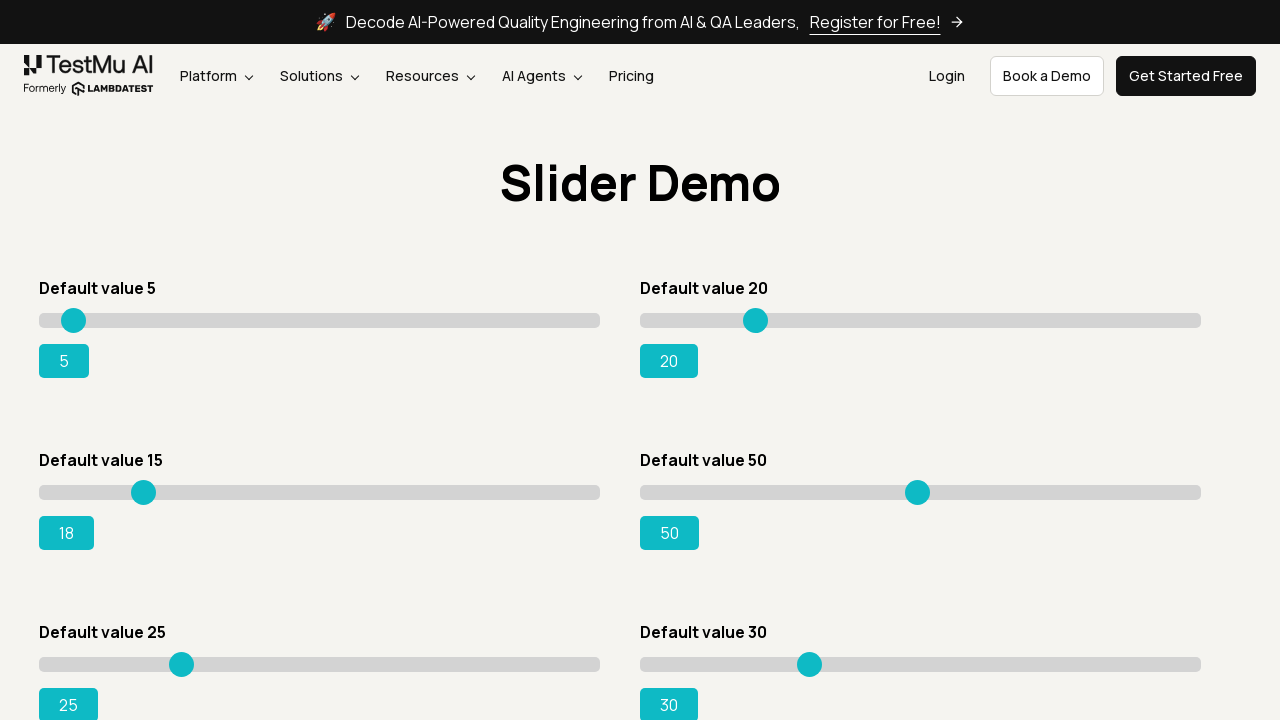

Dragged slider from 18 to 19 on #slider3 >> internal:role=slider
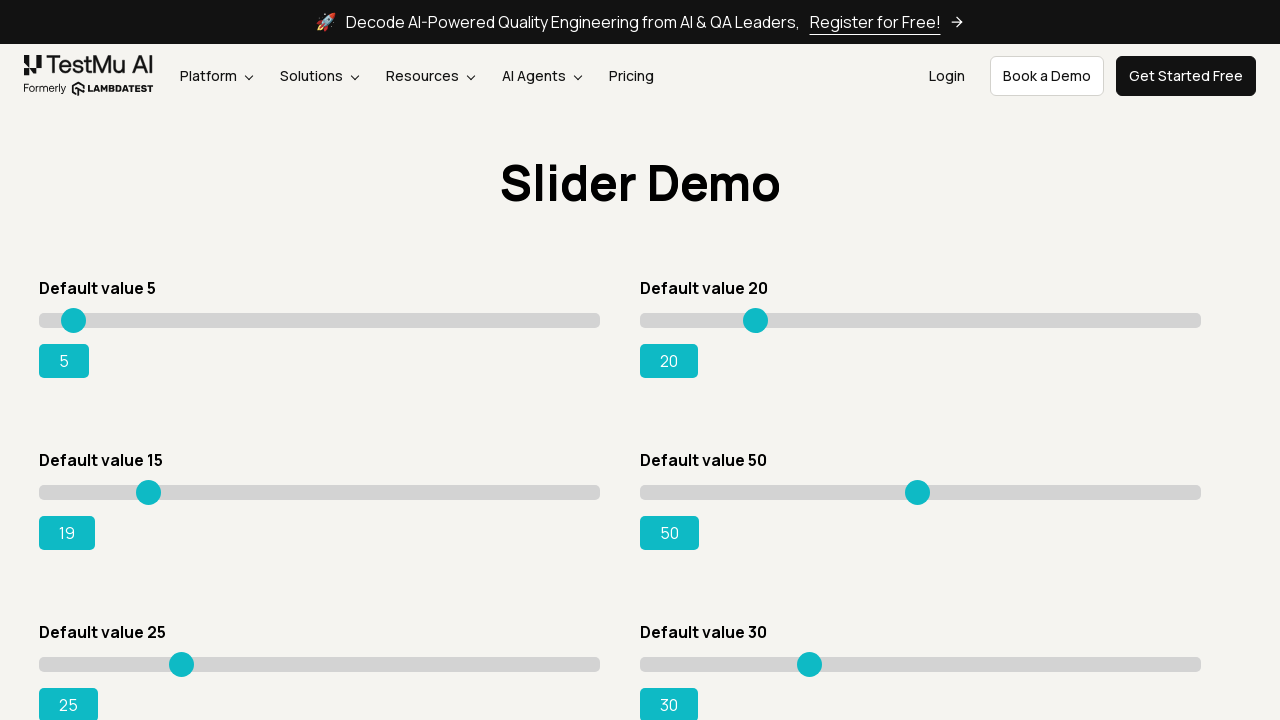

Dragged slider from 19 to 20 on #slider3 >> internal:role=slider
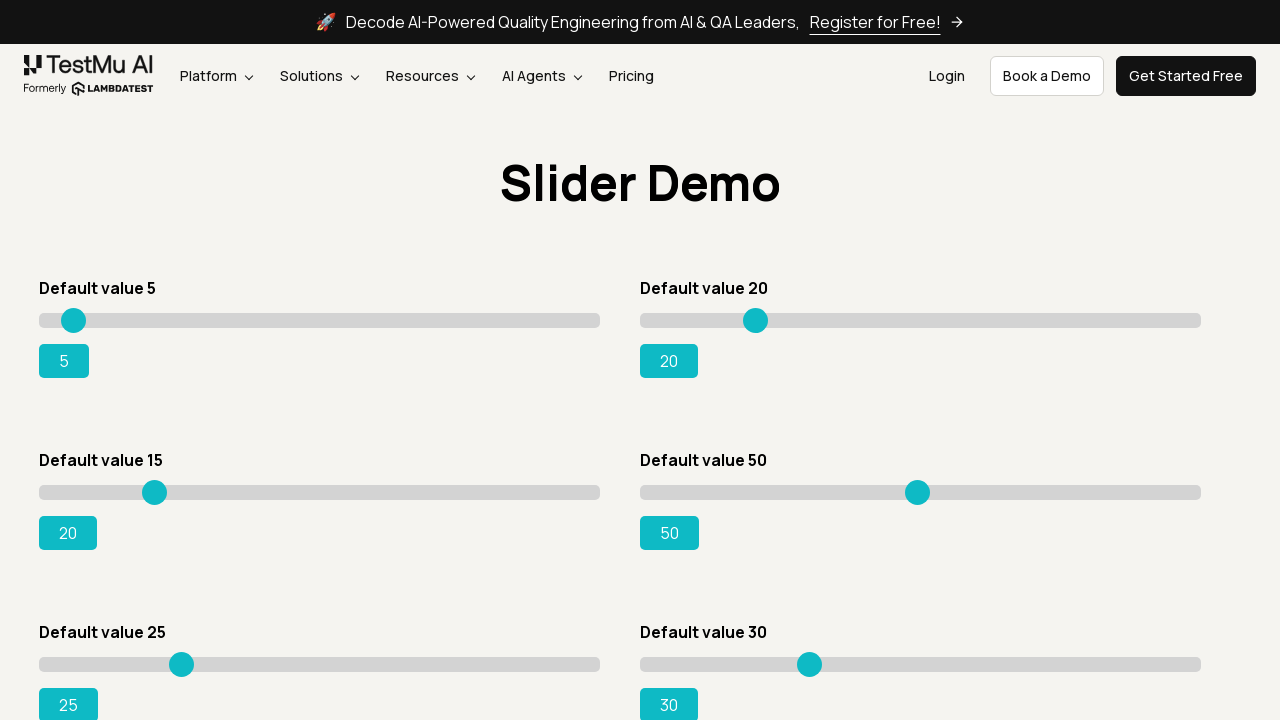

Dragged slider from 20 to 21 on #slider3 >> internal:role=slider
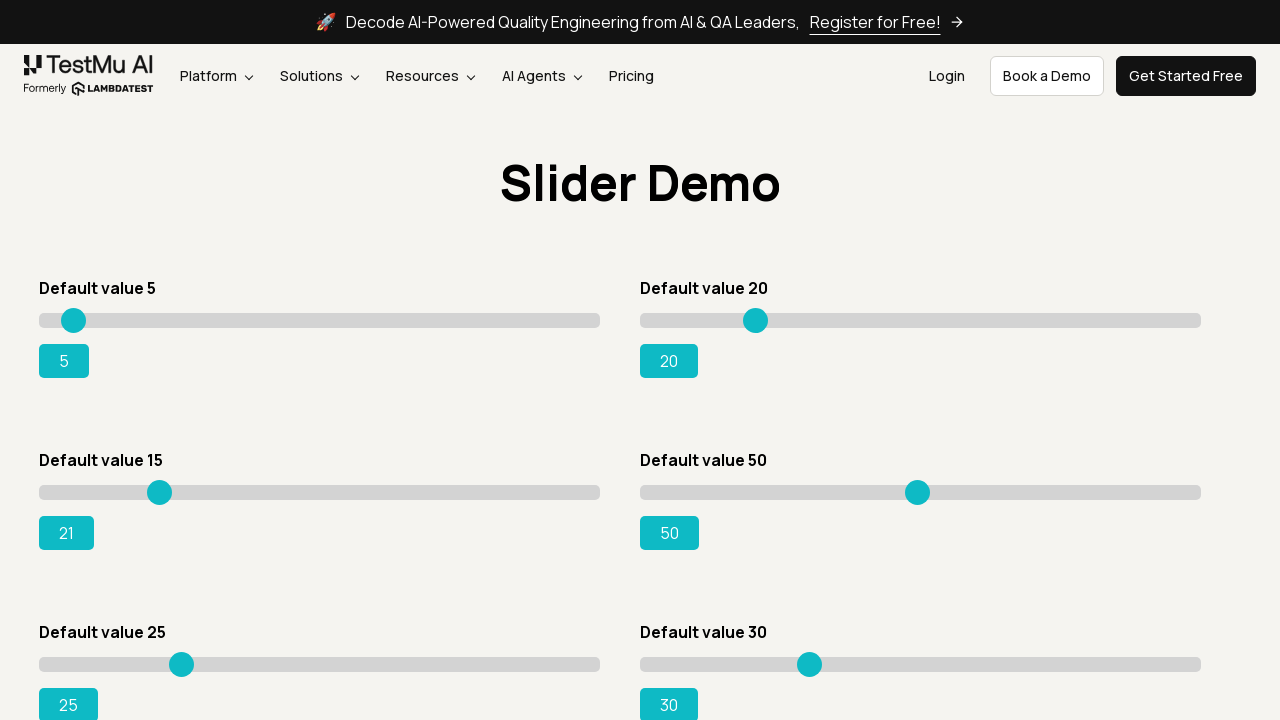

Dragged slider from 21 to 22 on #slider3 >> internal:role=slider
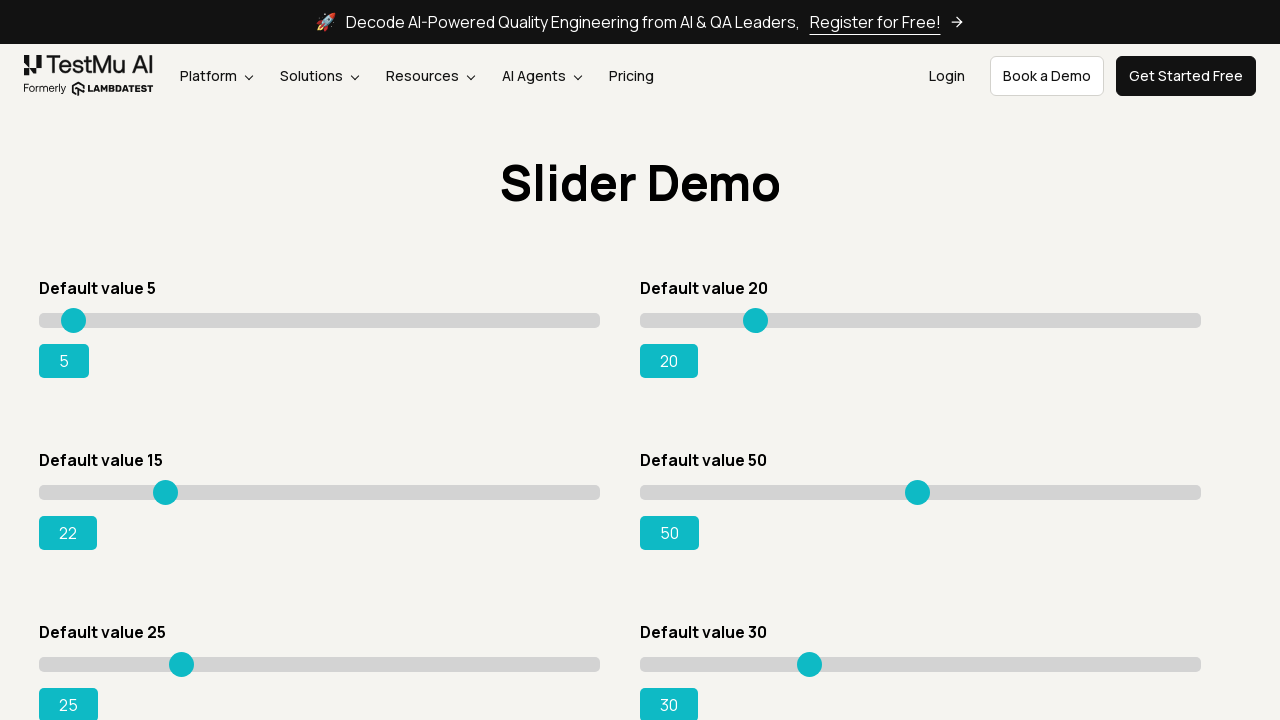

Dragged slider from 22 to 23 on #slider3 >> internal:role=slider
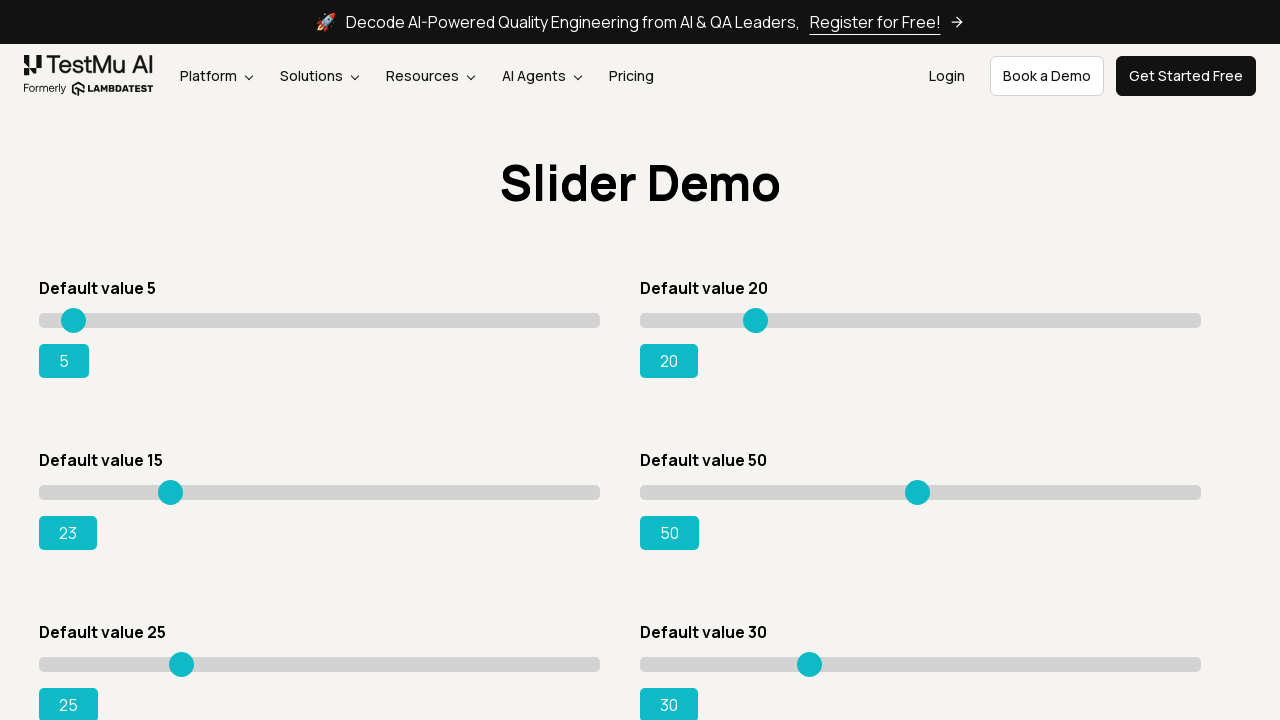

Dragged slider from 23 to 24 on #slider3 >> internal:role=slider
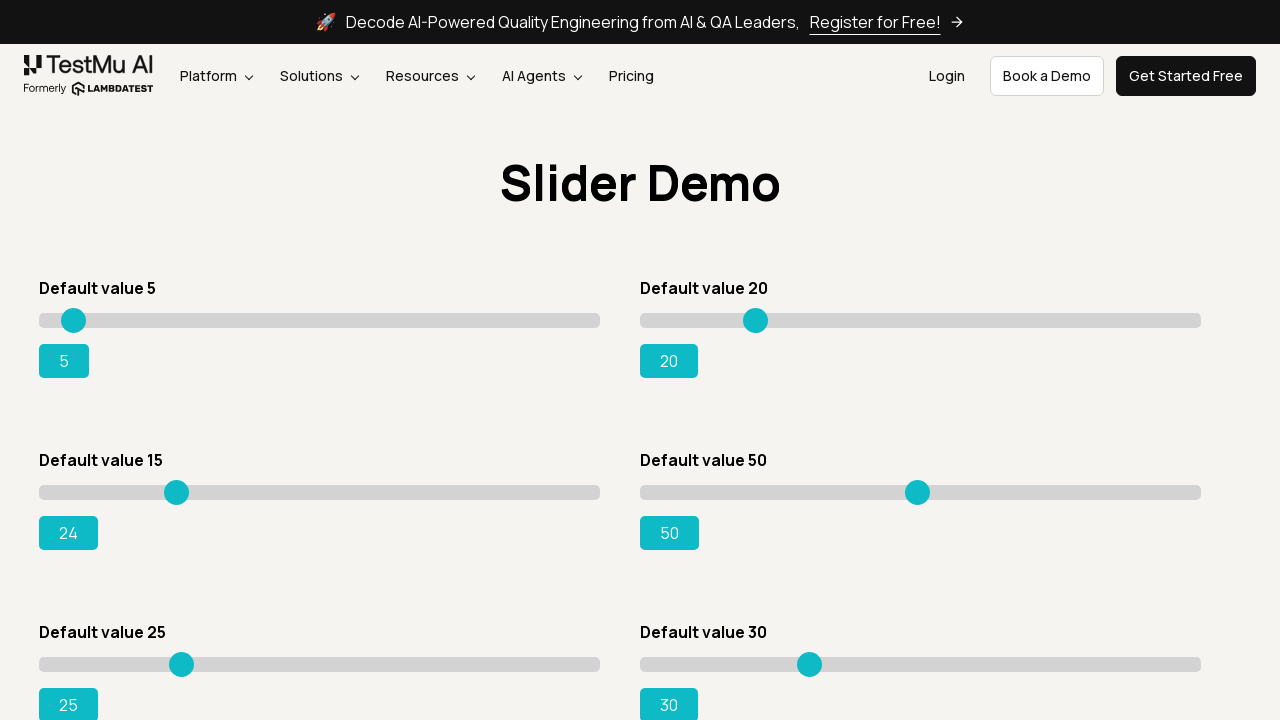

Dragged slider from 24 to 25 on #slider3 >> internal:role=slider
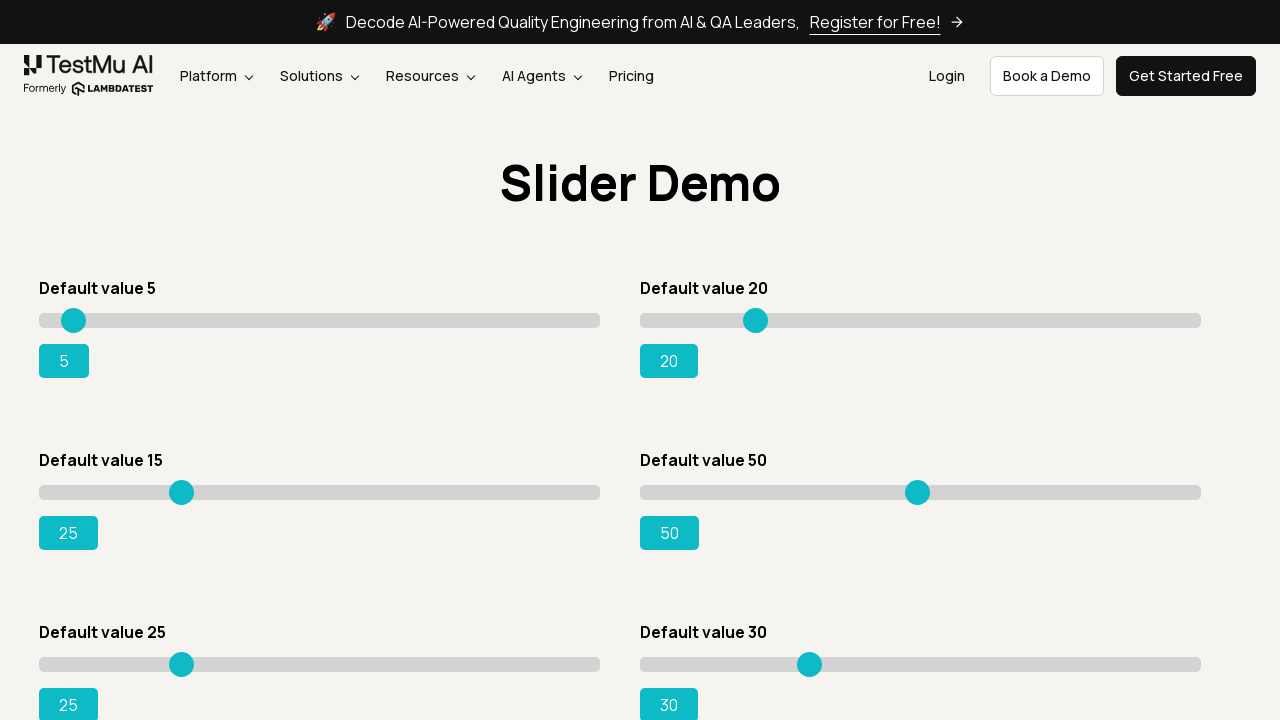

Dragged slider from 25 to 26 on #slider3 >> internal:role=slider
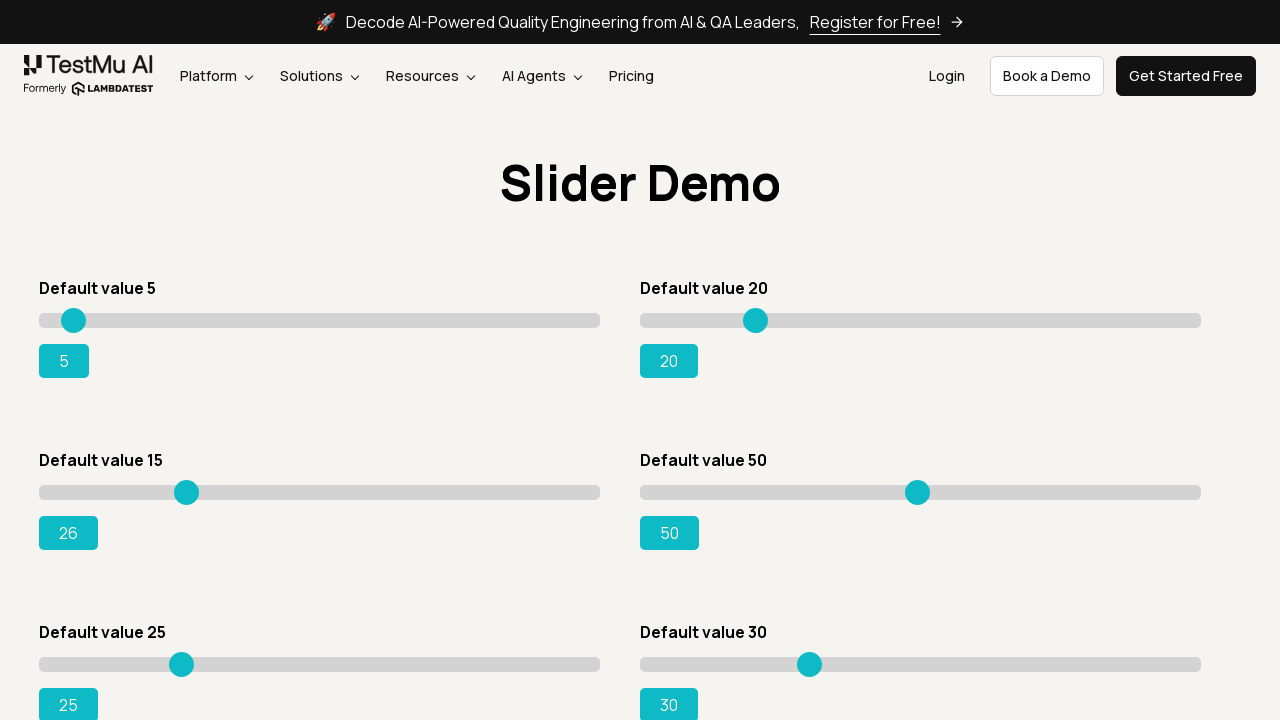

Dragged slider from 26 to 27 on #slider3 >> internal:role=slider
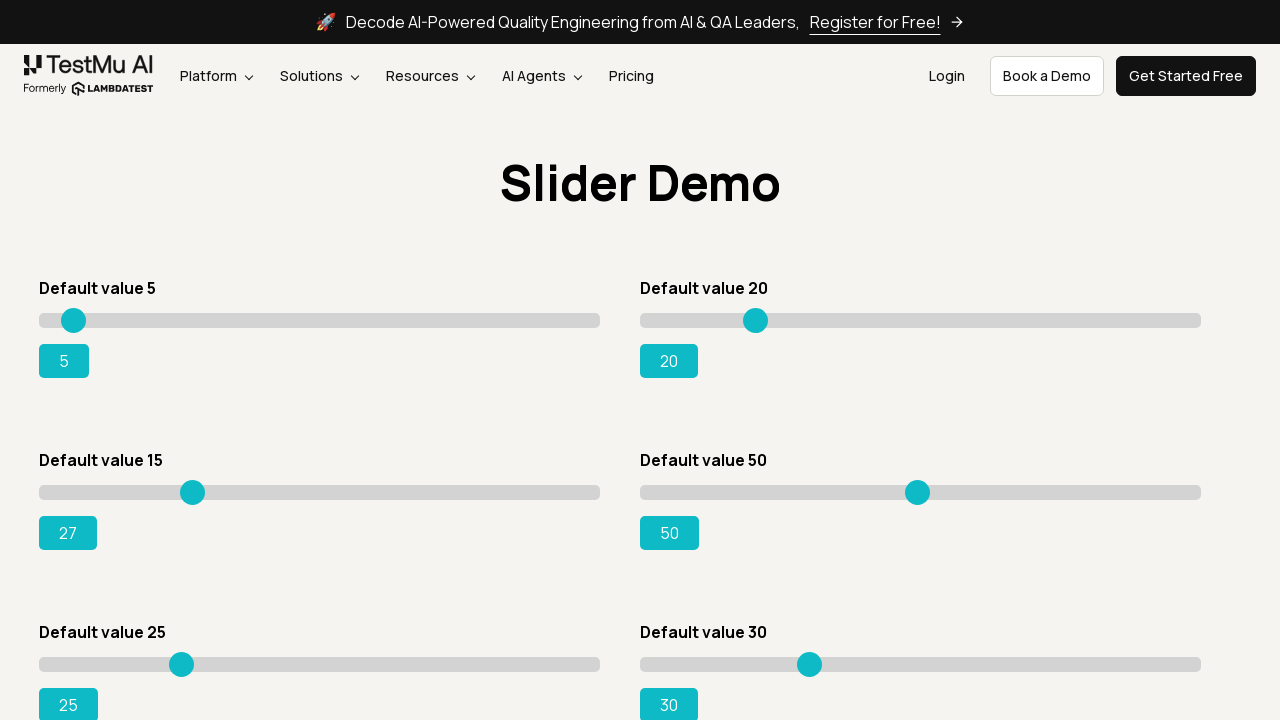

Dragged slider from 27 to 28 on #slider3 >> internal:role=slider
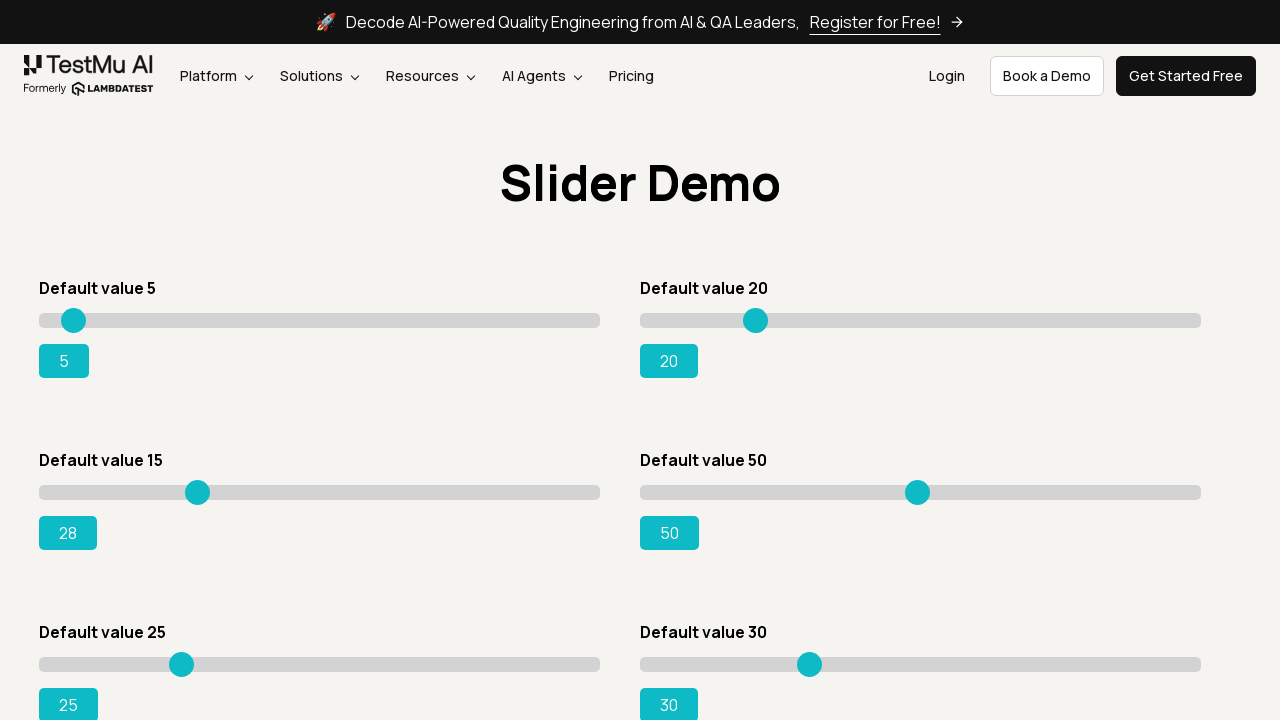

Dragged slider from 28 to 29 on #slider3 >> internal:role=slider
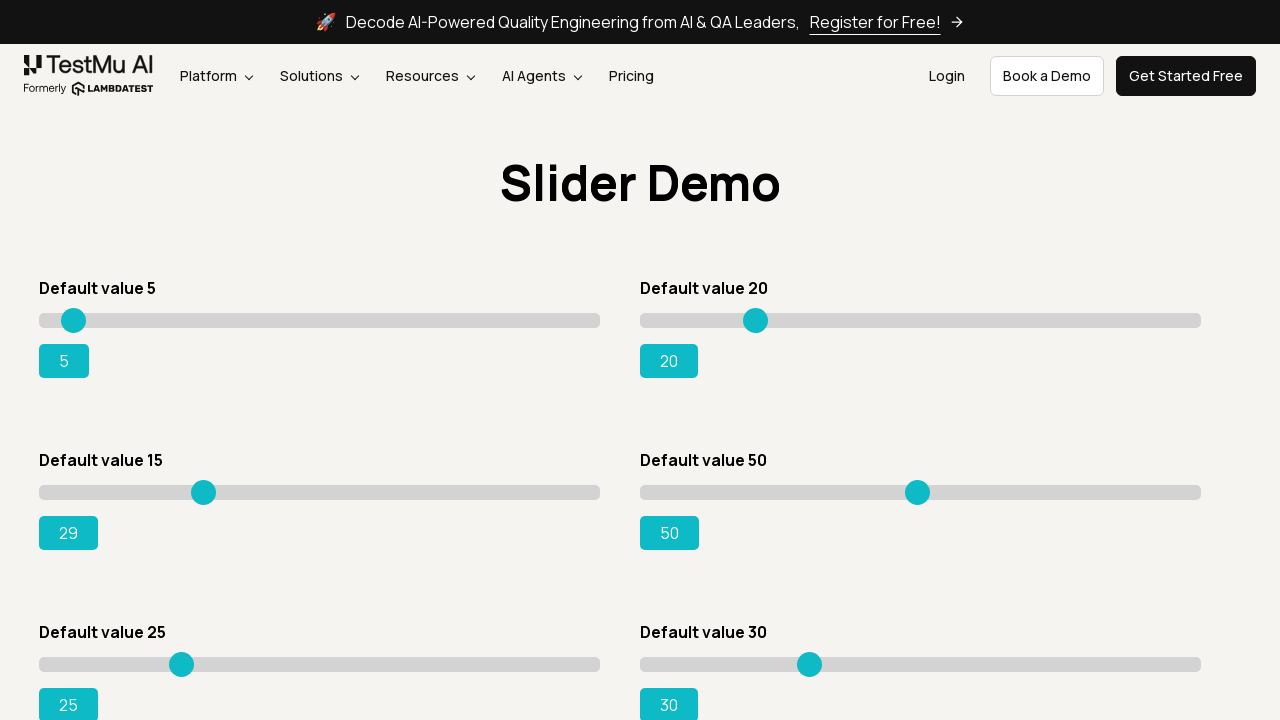

Dragged slider from 29 to 30 on #slider3 >> internal:role=slider
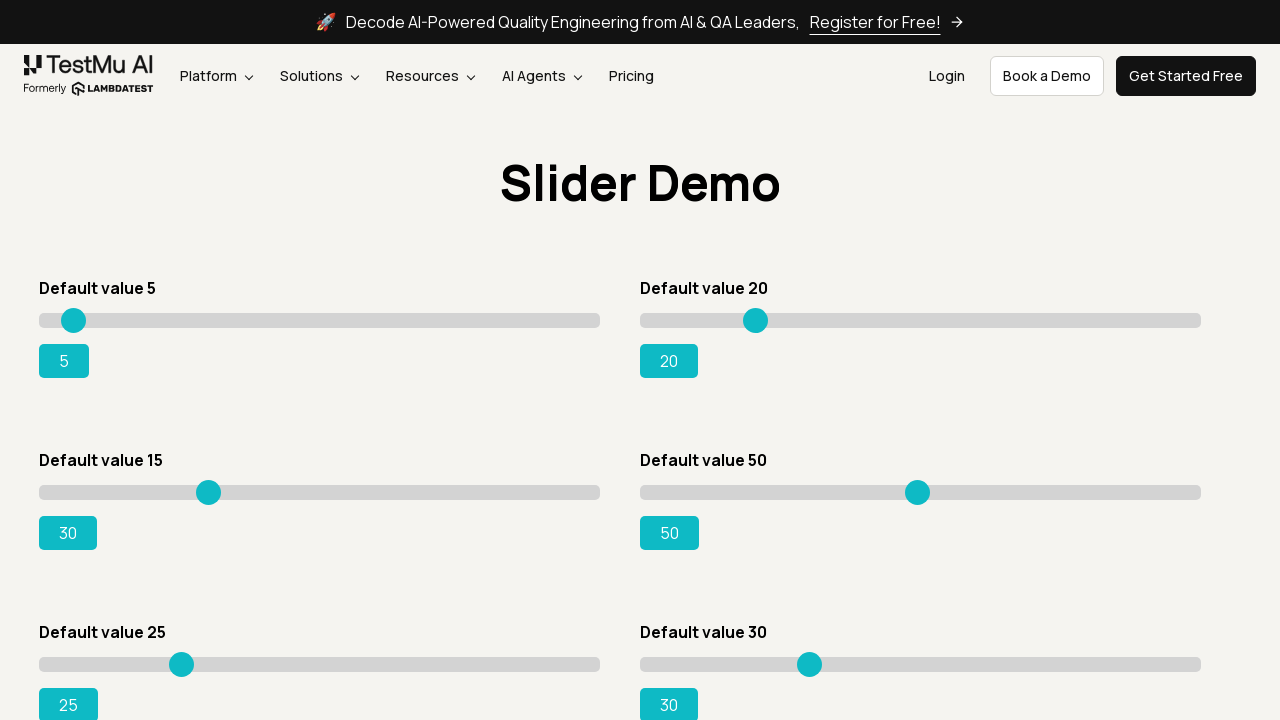

Dragged slider from 30 to 31 on #slider3 >> internal:role=slider
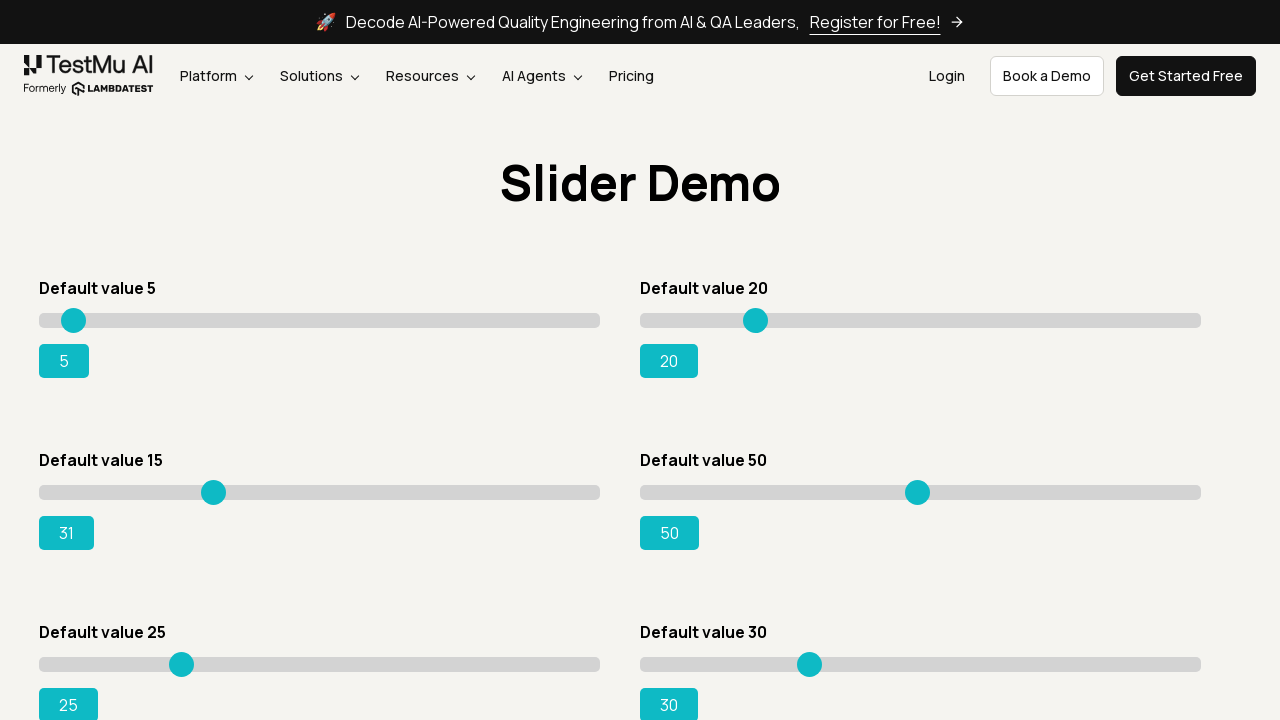

Dragged slider from 31 to 32 on #slider3 >> internal:role=slider
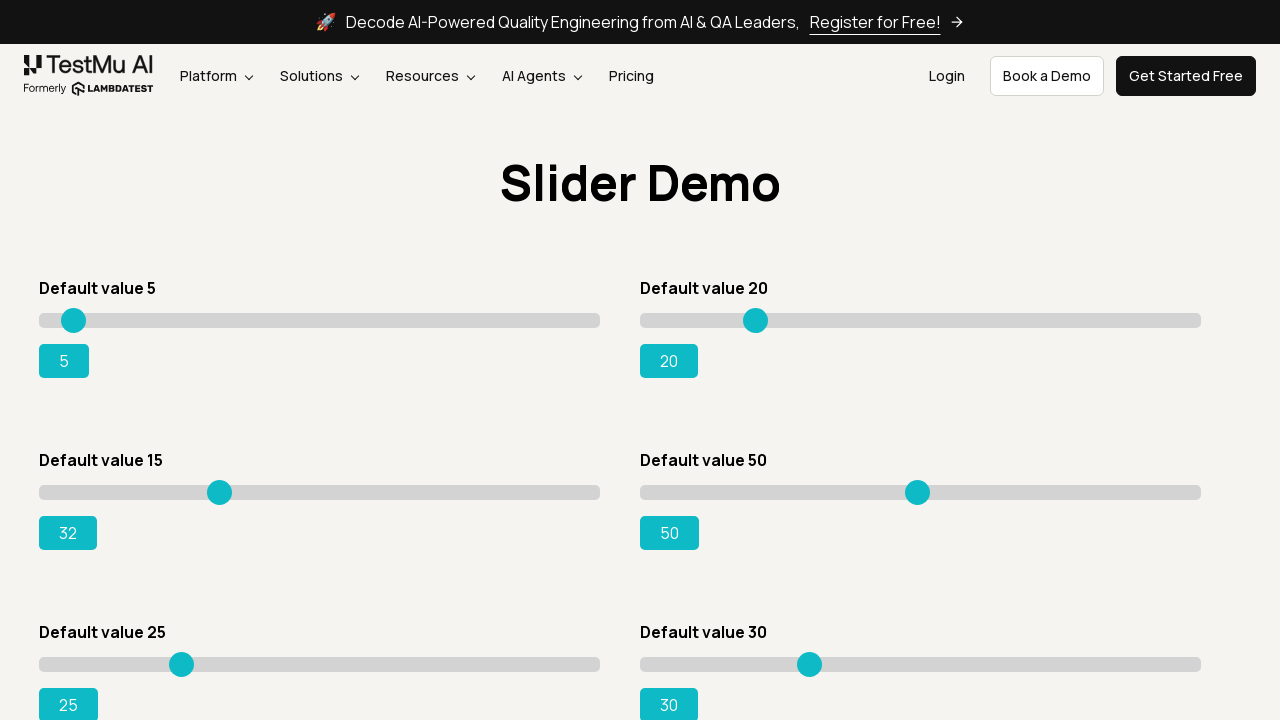

Dragged slider from 32 to 33 on #slider3 >> internal:role=slider
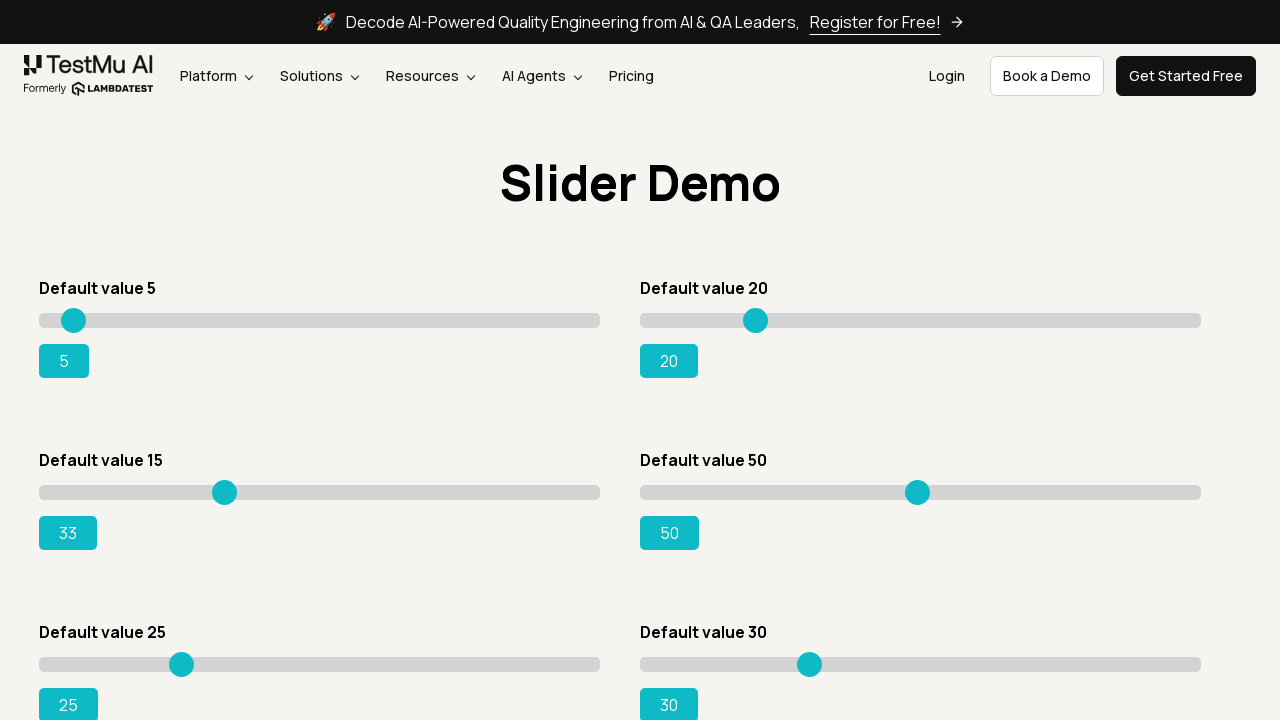

Dragged slider from 33 to 34 on #slider3 >> internal:role=slider
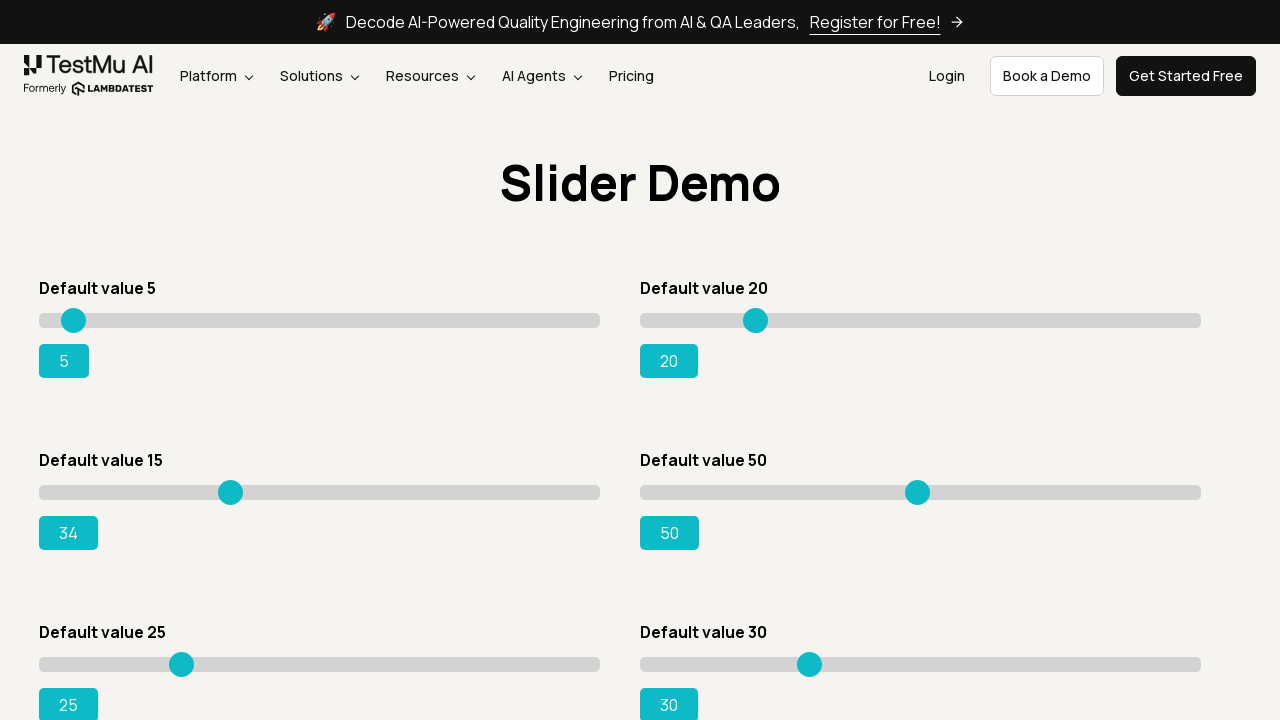

Dragged slider from 34 to 35 on #slider3 >> internal:role=slider
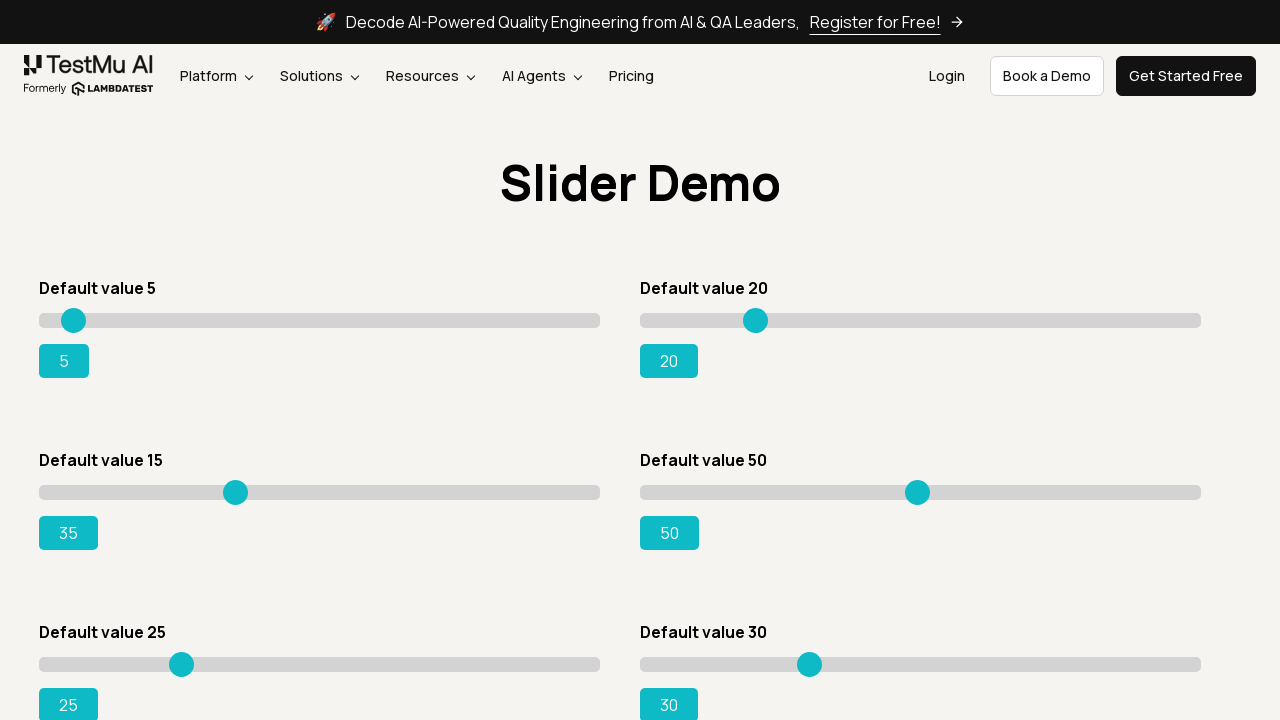

Dragged slider from 35 to 36 on #slider3 >> internal:role=slider
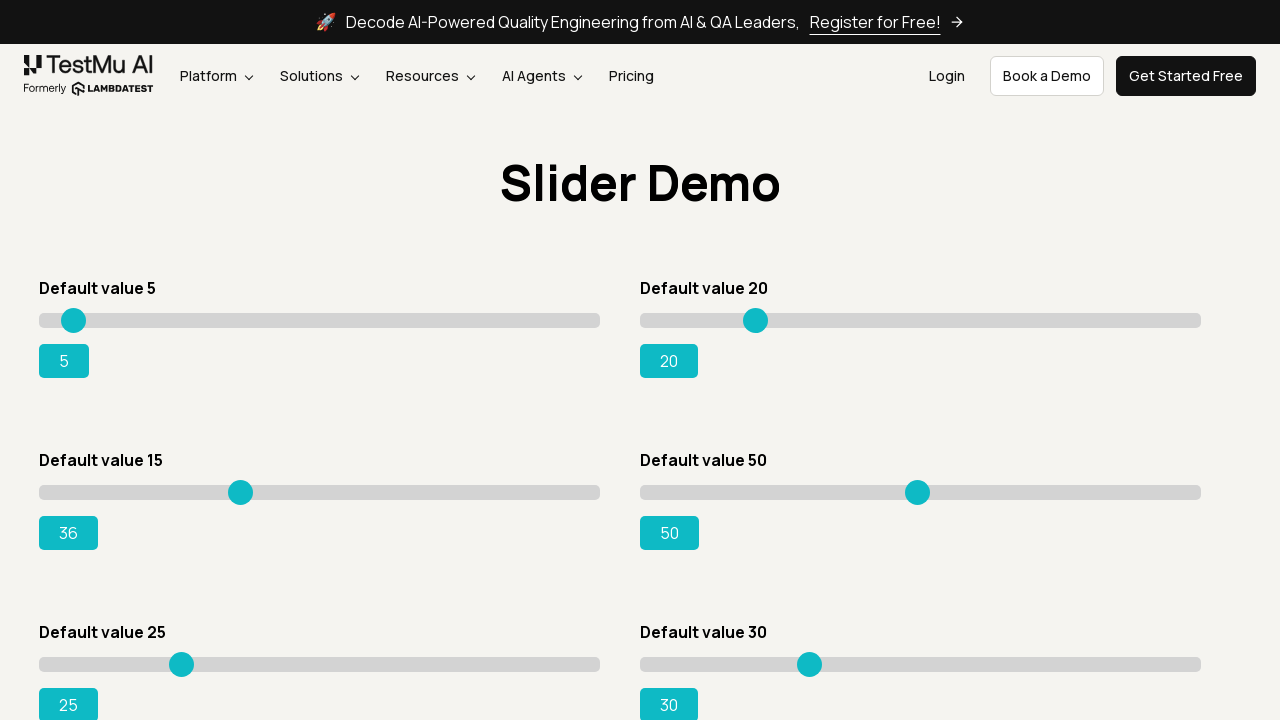

Dragged slider from 36 to 37 on #slider3 >> internal:role=slider
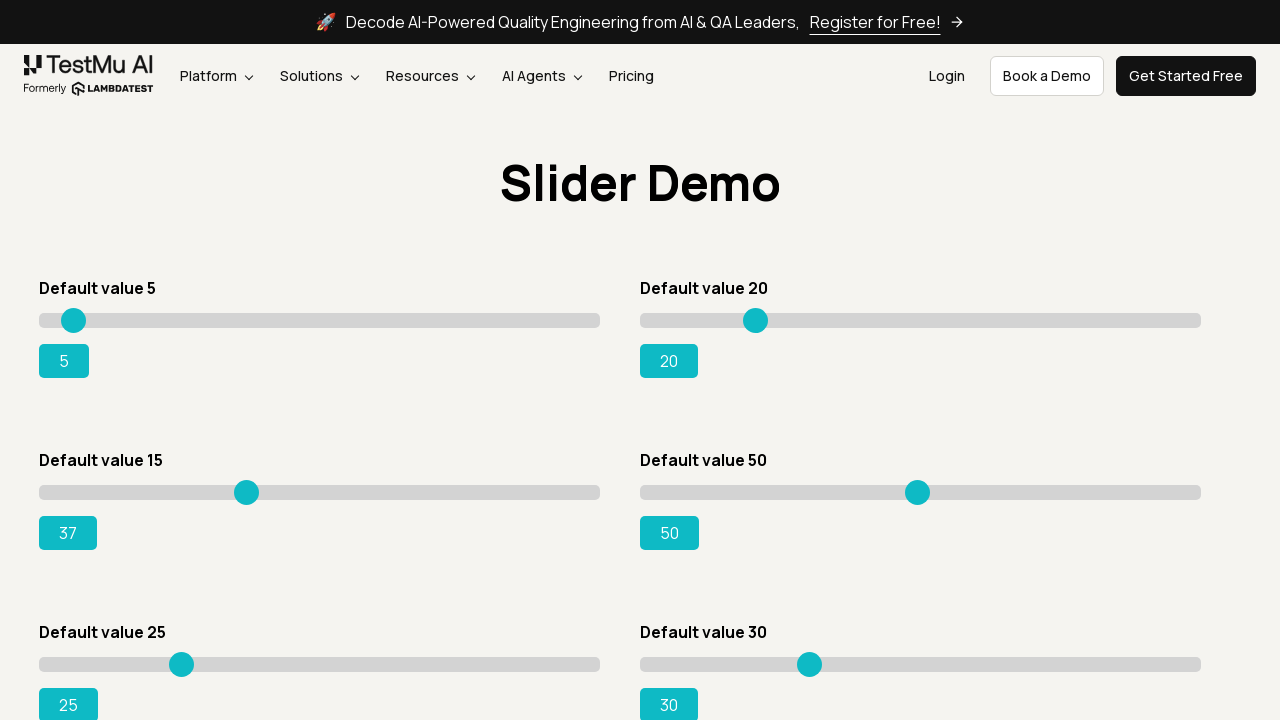

Dragged slider from 37 to 38 on #slider3 >> internal:role=slider
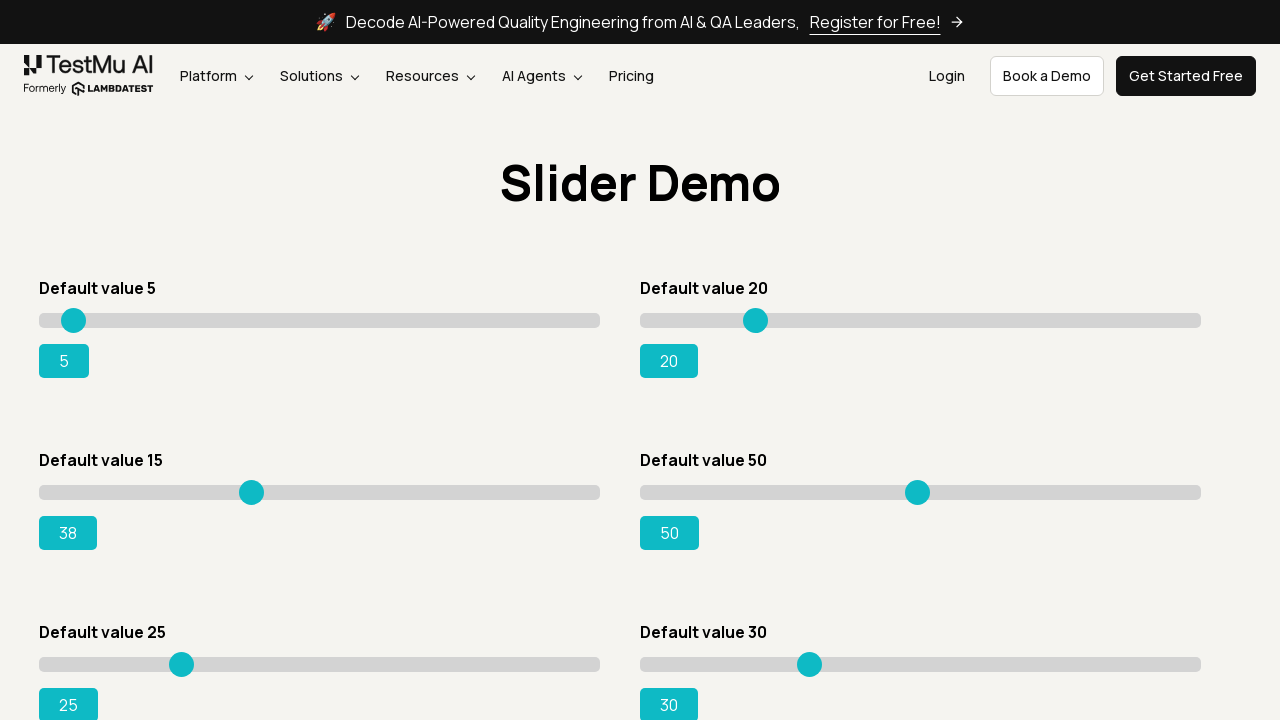

Dragged slider from 38 to 39 on #slider3 >> internal:role=slider
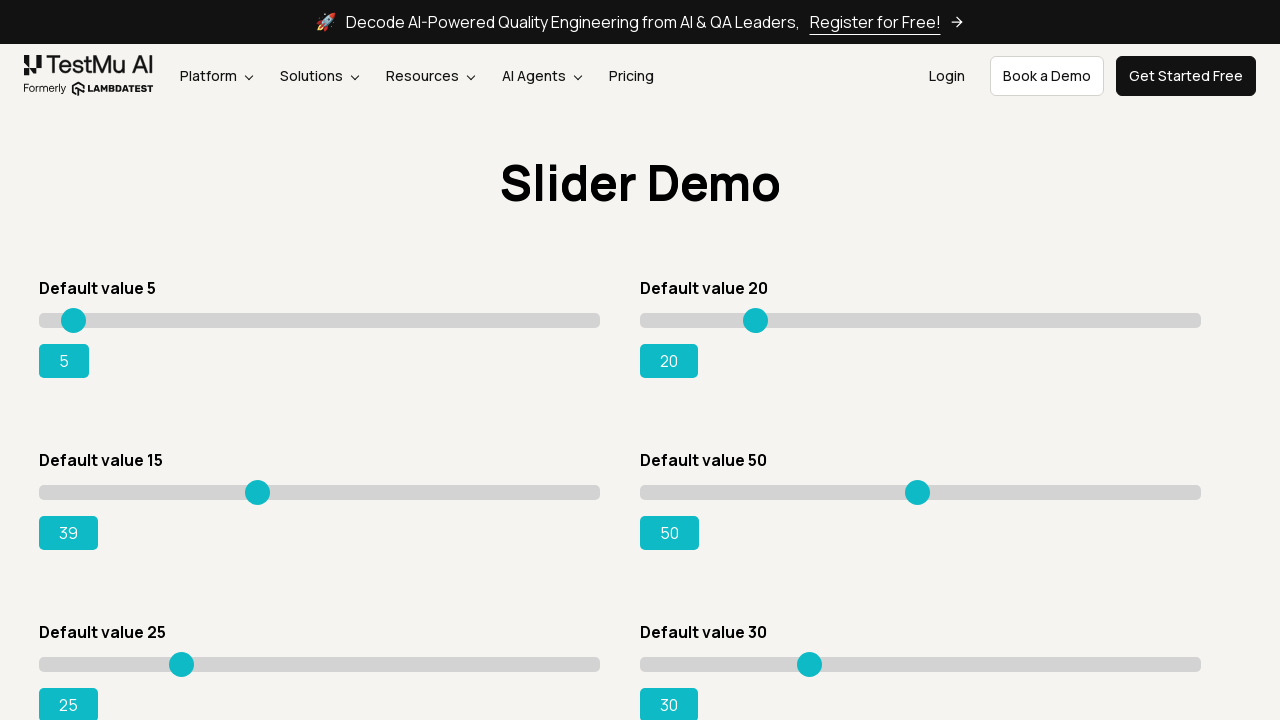

Dragged slider from 39 to 40 on #slider3 >> internal:role=slider
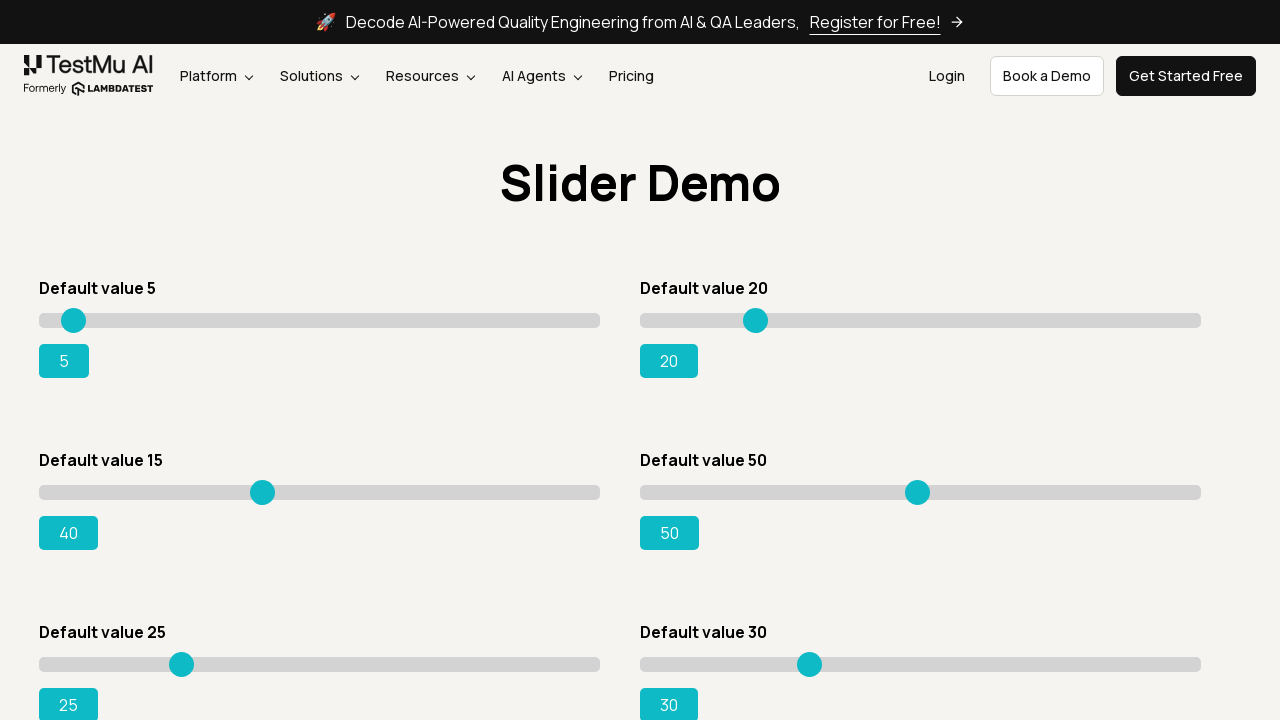

Dragged slider from 40 to 41 on #slider3 >> internal:role=slider
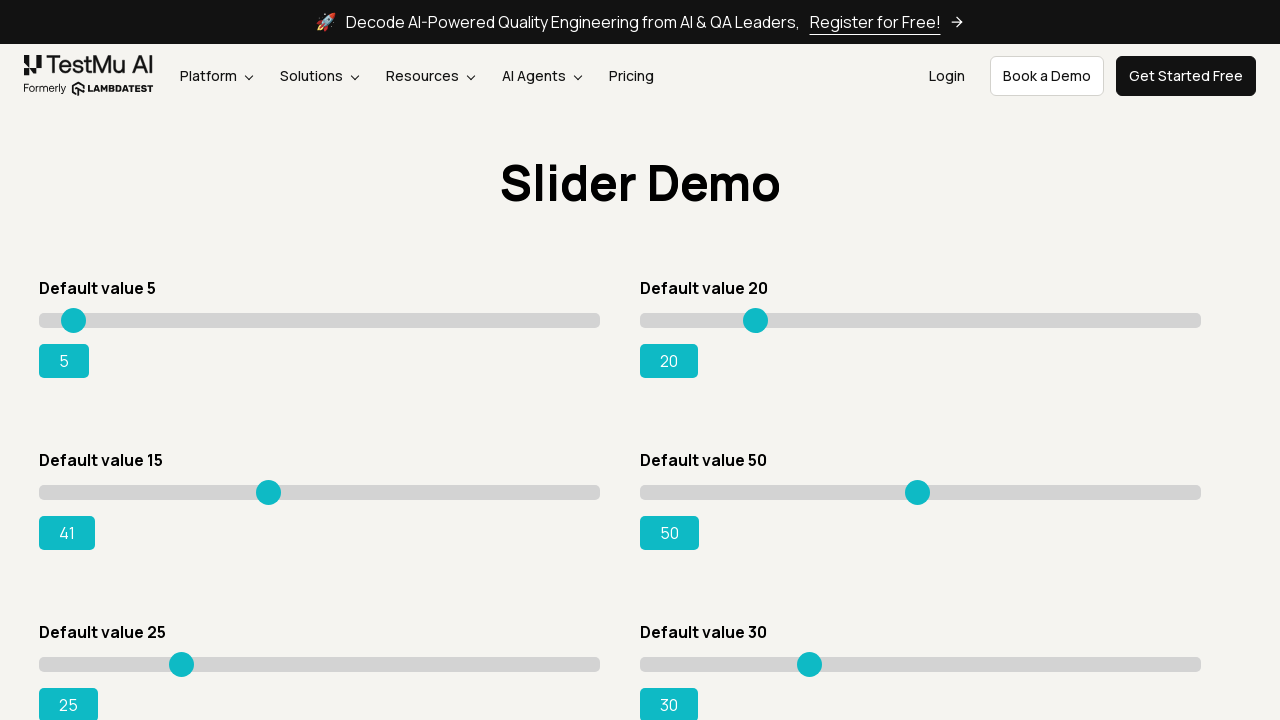

Dragged slider from 41 to 42 on #slider3 >> internal:role=slider
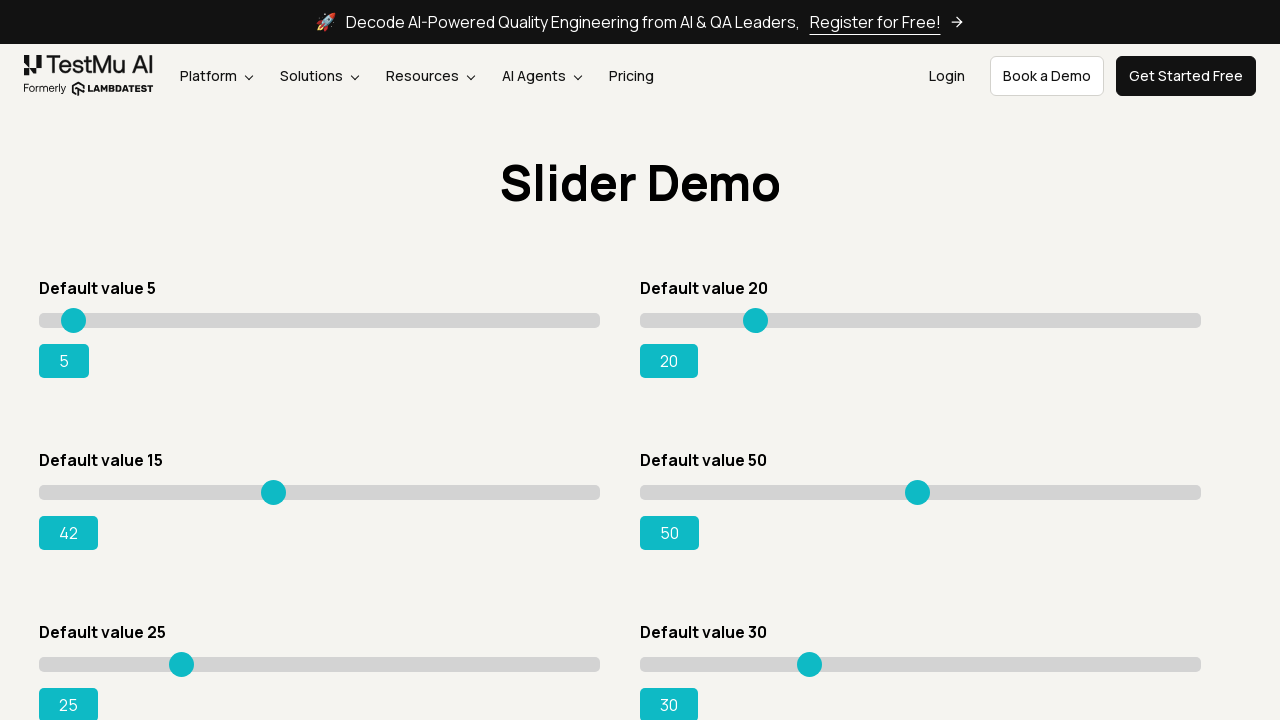

Dragged slider from 42 to 43 on #slider3 >> internal:role=slider
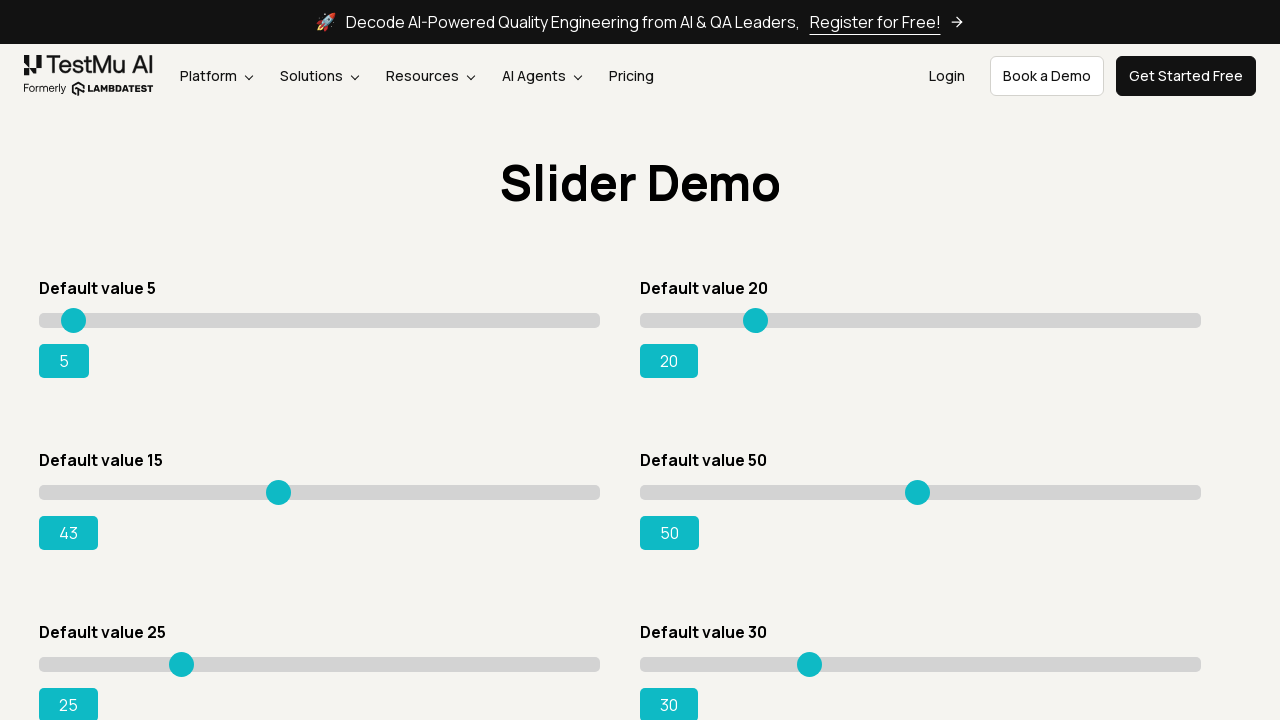

Dragged slider from 43 to 44 on #slider3 >> internal:role=slider
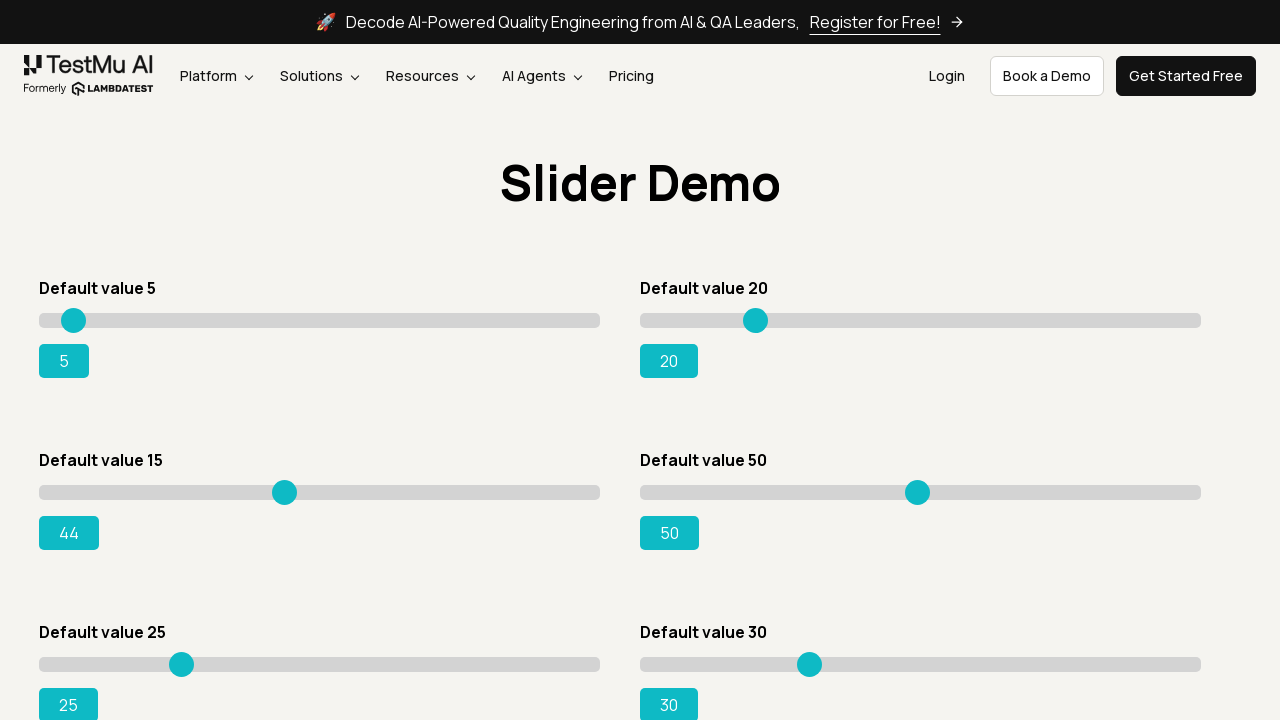

Dragged slider from 44 to 45 on #slider3 >> internal:role=slider
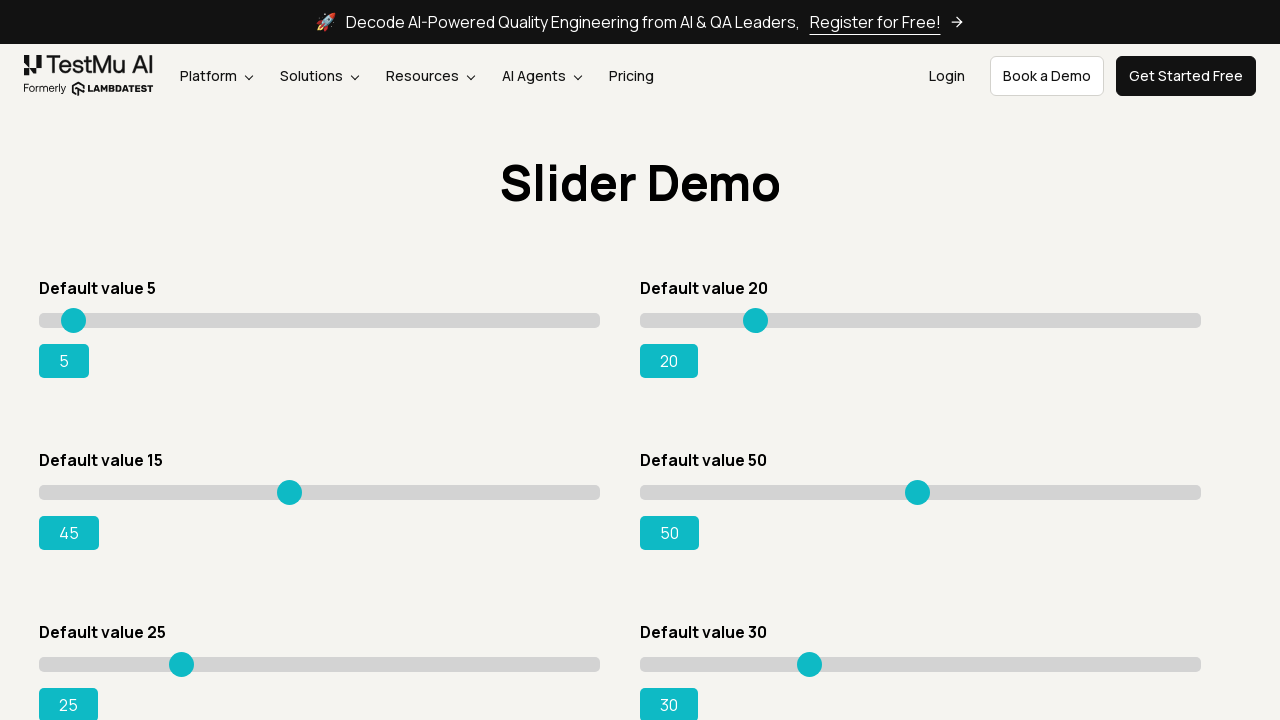

Dragged slider from 45 to 46 on #slider3 >> internal:role=slider
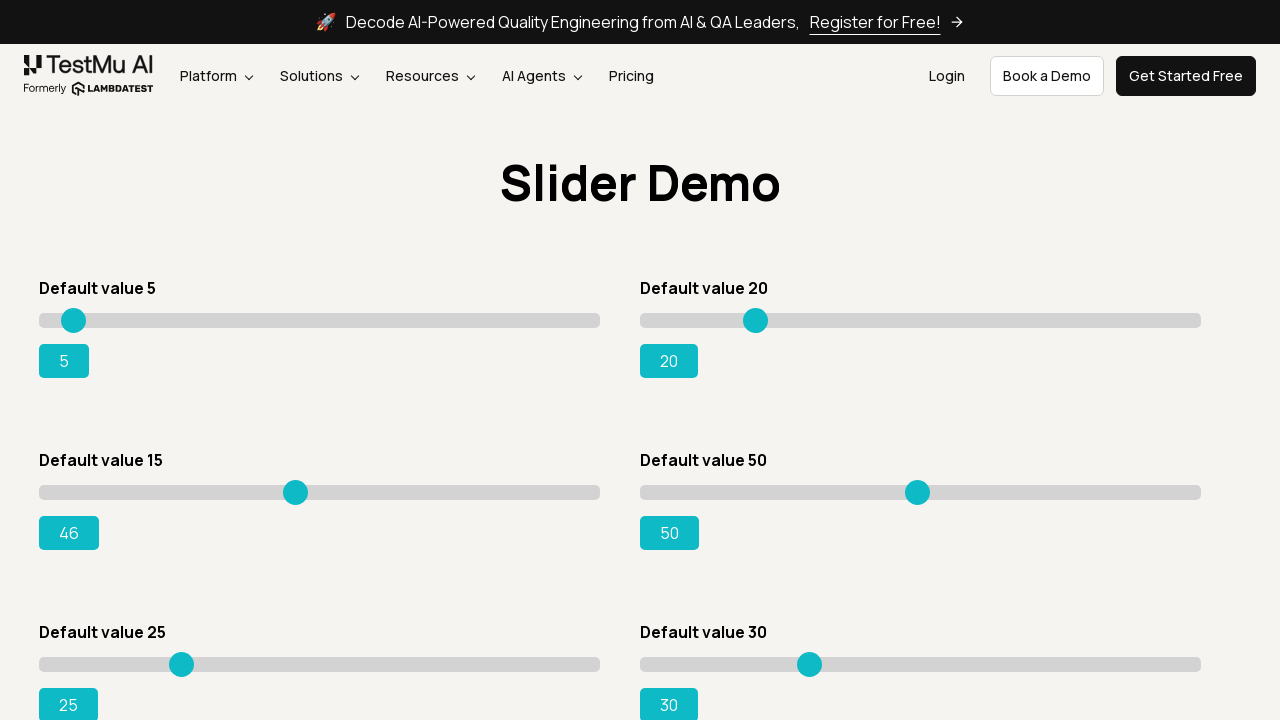

Dragged slider from 46 to 47 on #slider3 >> internal:role=slider
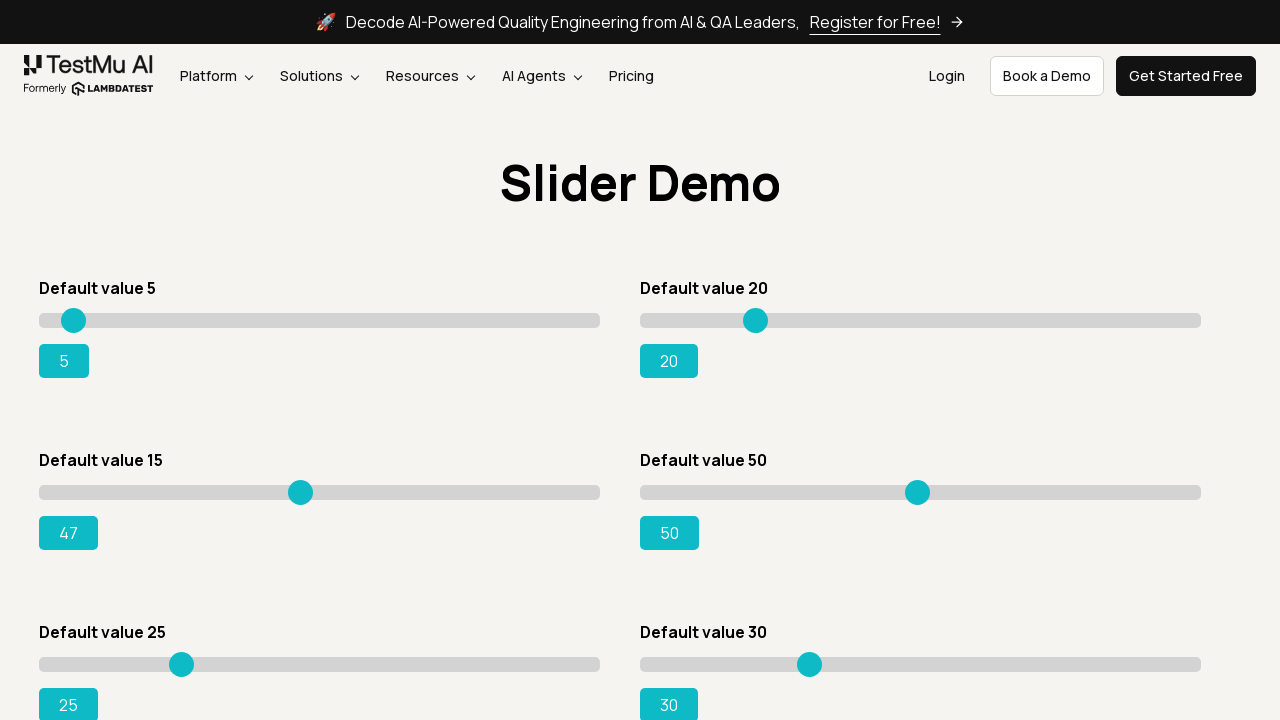

Dragged slider from 47 to 48 on #slider3 >> internal:role=slider
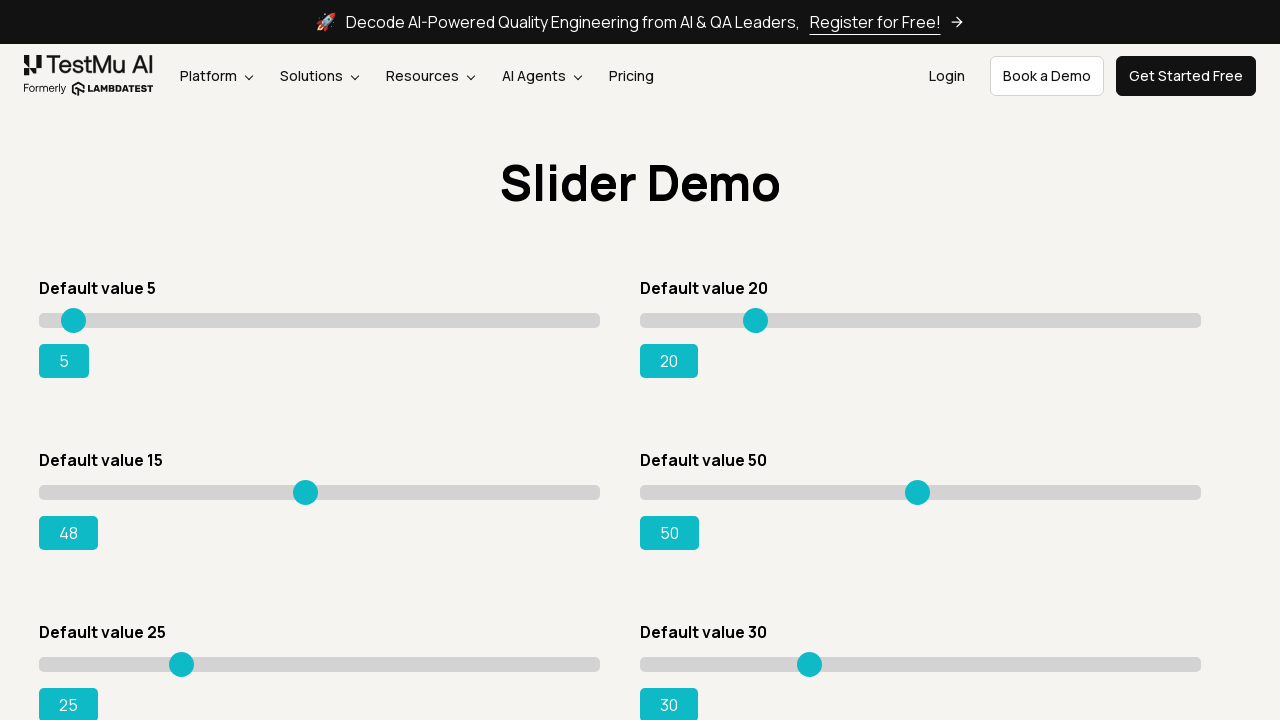

Dragged slider from 48 to 49 on #slider3 >> internal:role=slider
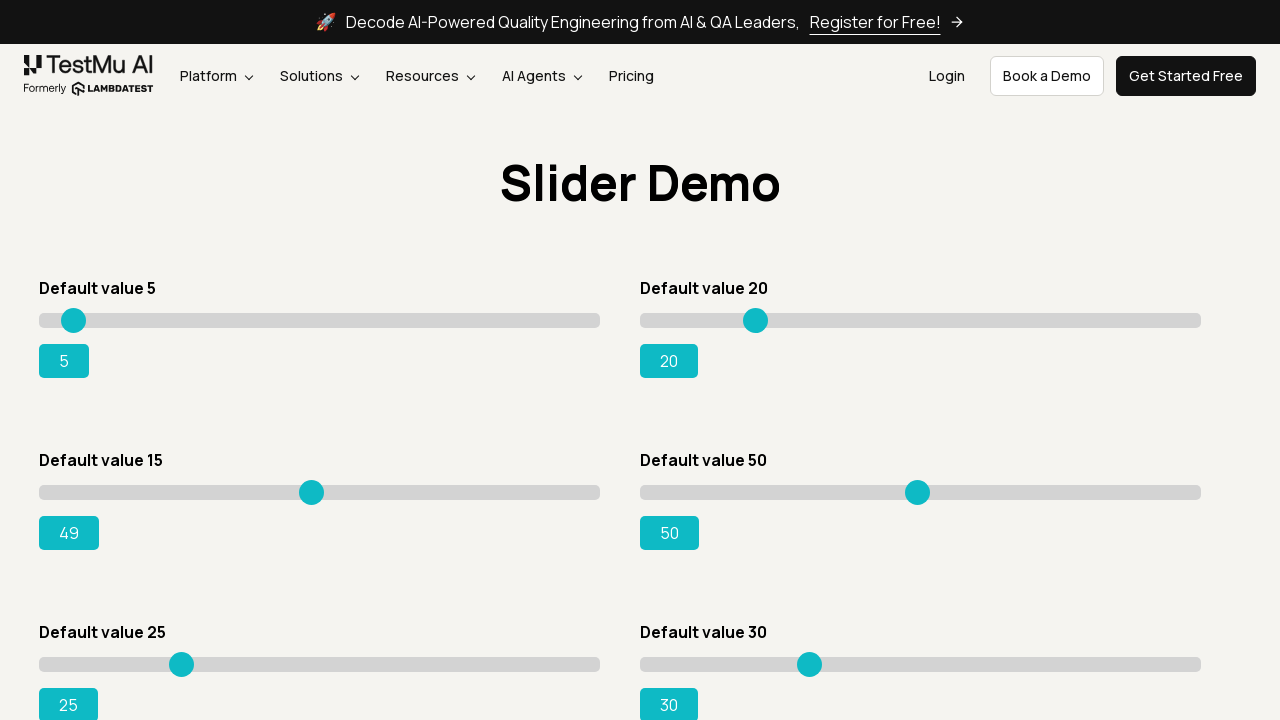

Dragged slider from 49 to 50 on #slider3 >> internal:role=slider
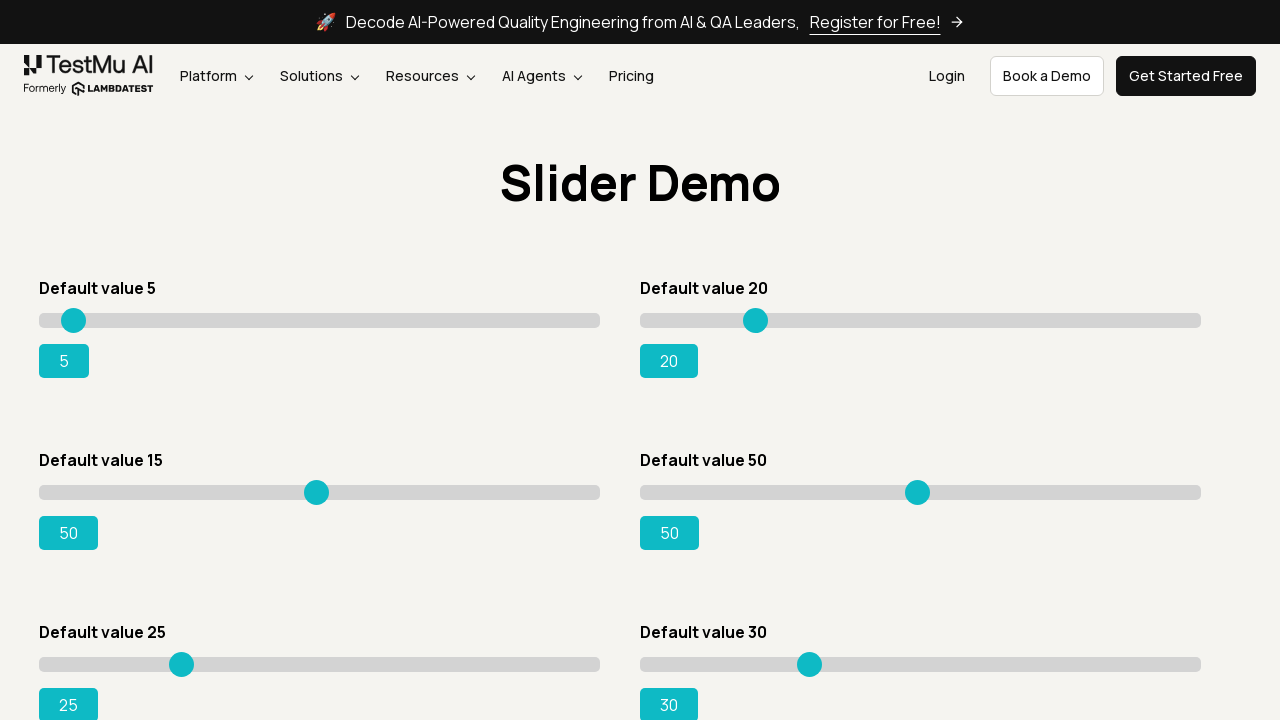

Dragged slider from 50 to 51 on #slider3 >> internal:role=slider
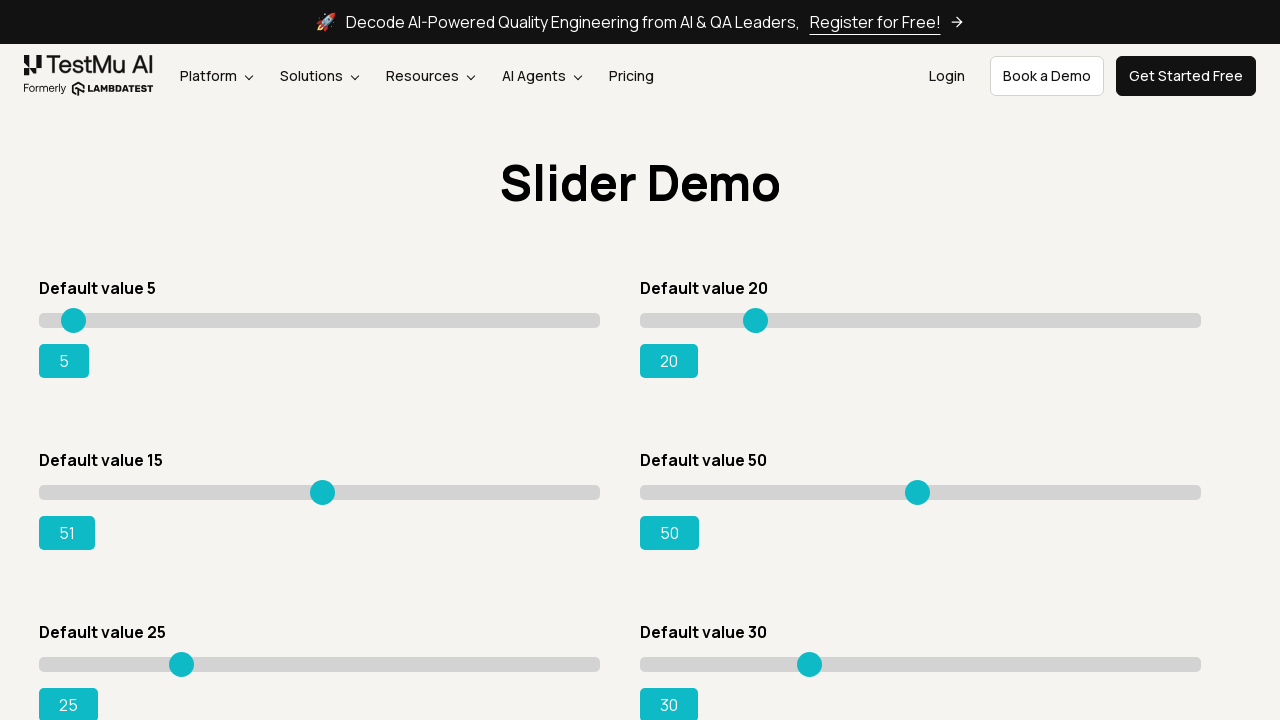

Dragged slider from 51 to 52 on #slider3 >> internal:role=slider
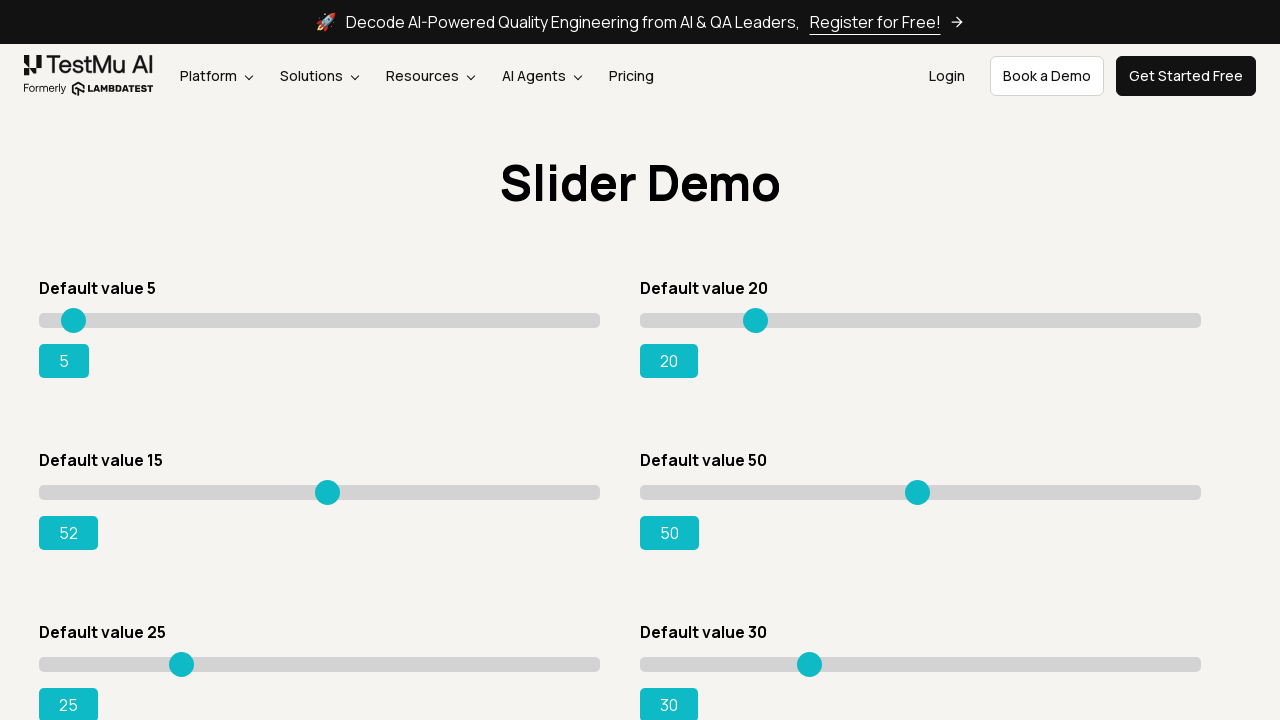

Dragged slider from 52 to 53 on #slider3 >> internal:role=slider
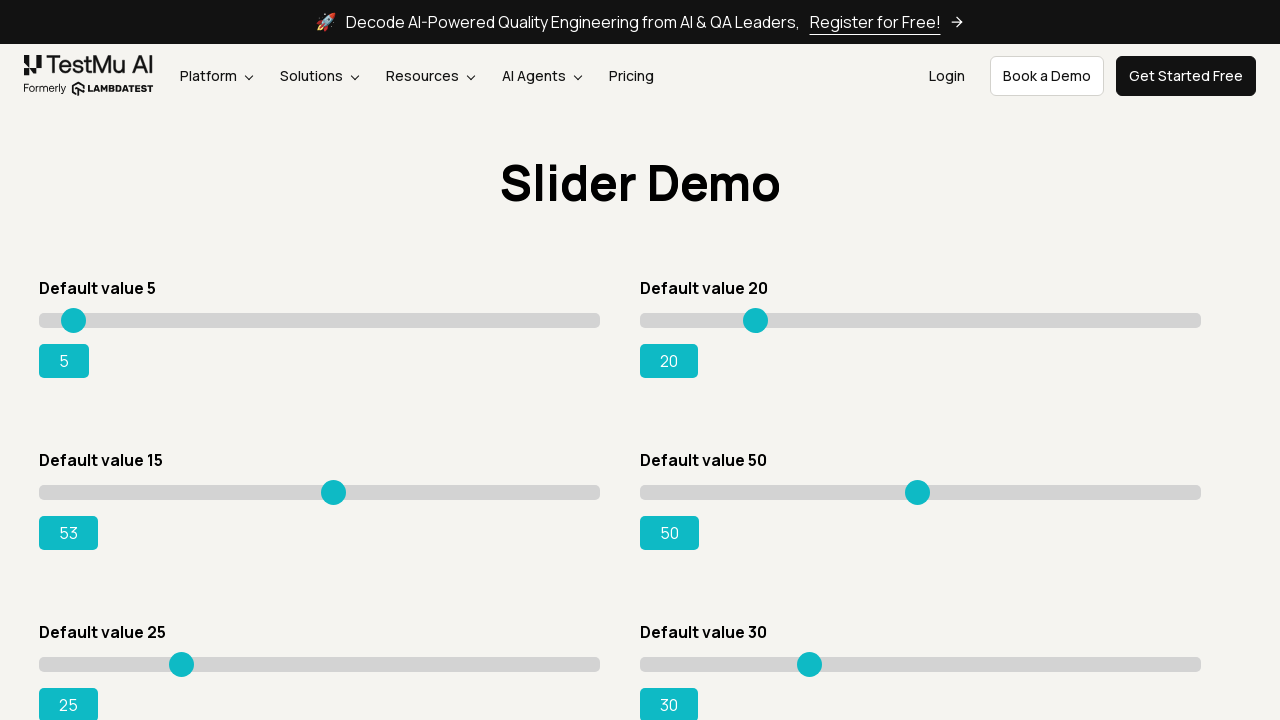

Dragged slider from 53 to 54 on #slider3 >> internal:role=slider
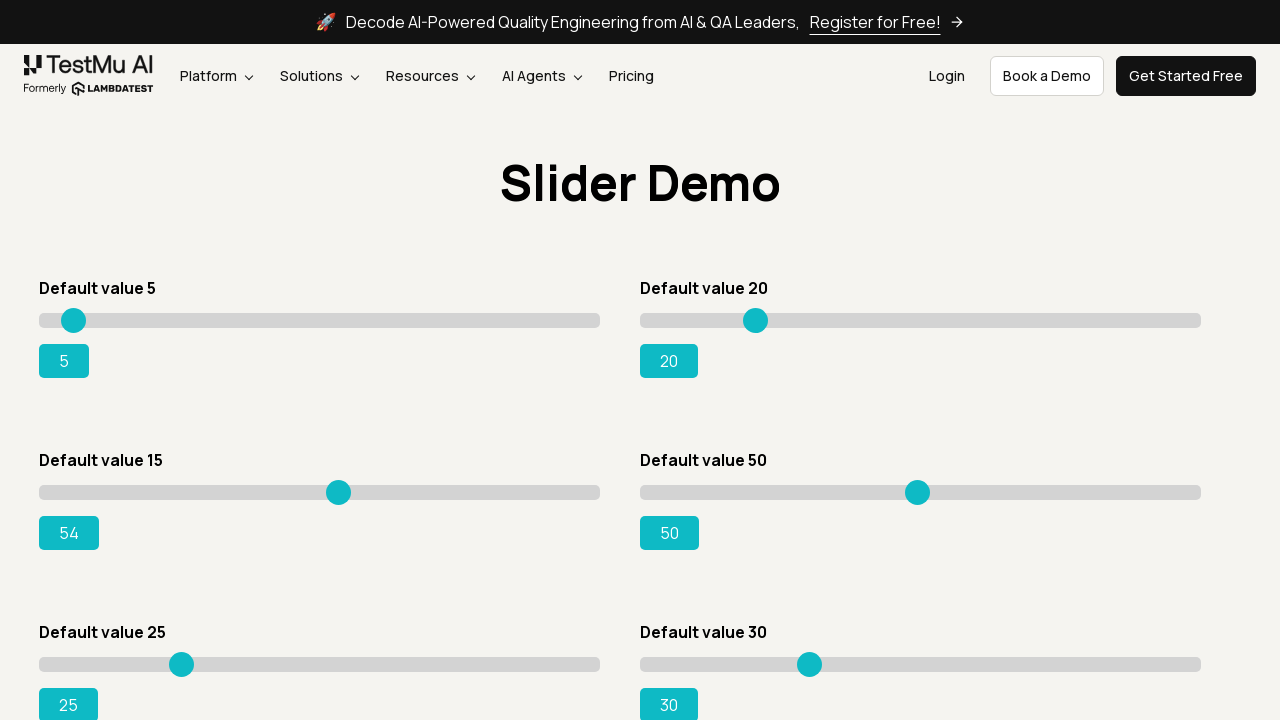

Dragged slider from 54 to 55 on #slider3 >> internal:role=slider
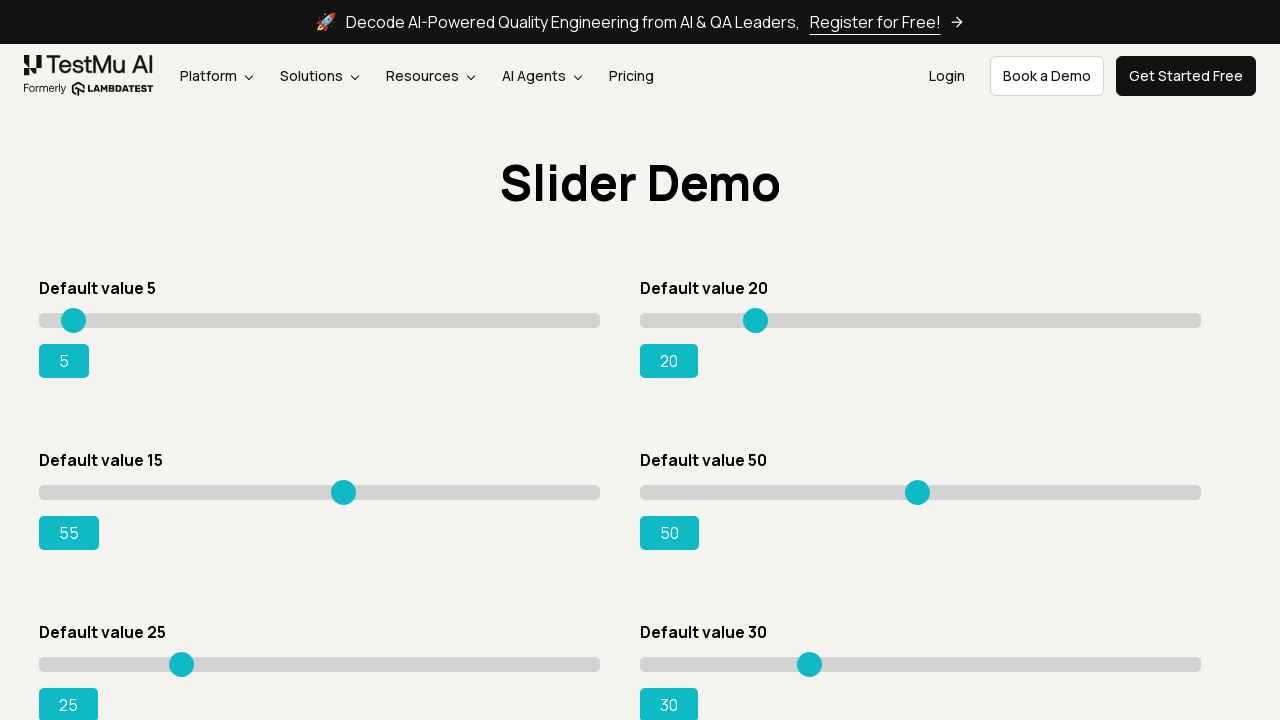

Dragged slider from 55 to 56 on #slider3 >> internal:role=slider
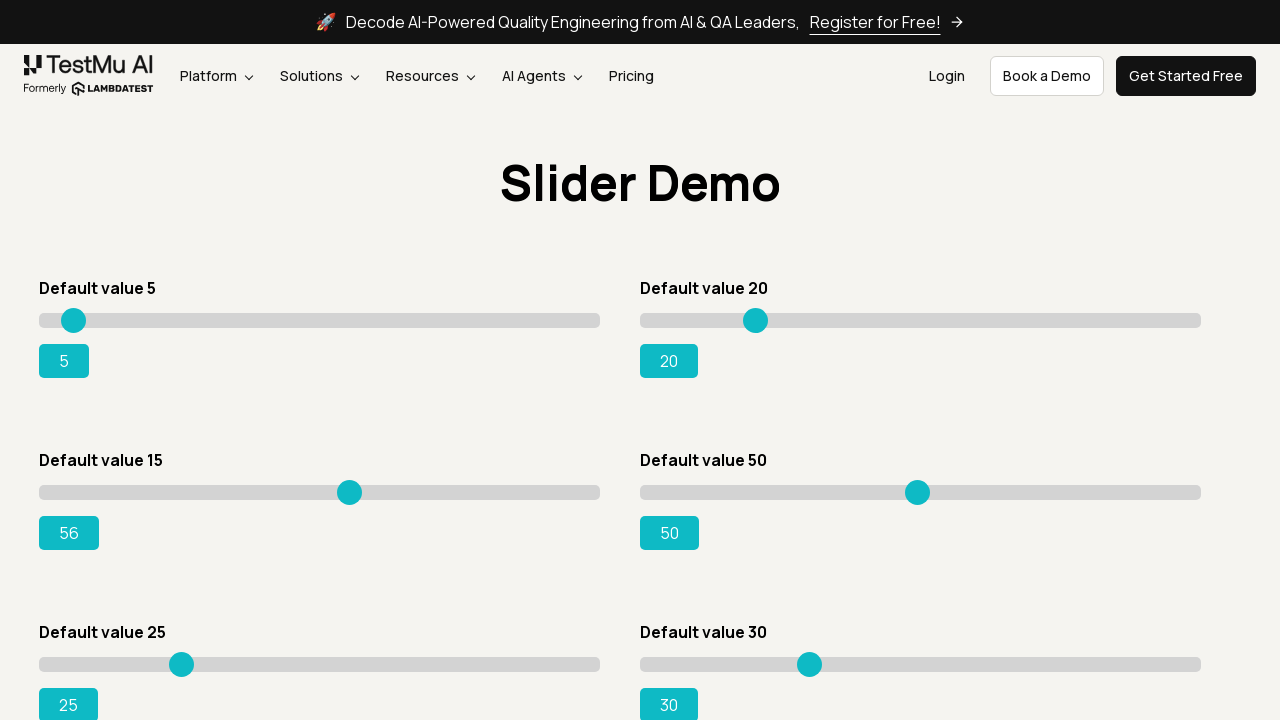

Dragged slider from 56 to 57 on #slider3 >> internal:role=slider
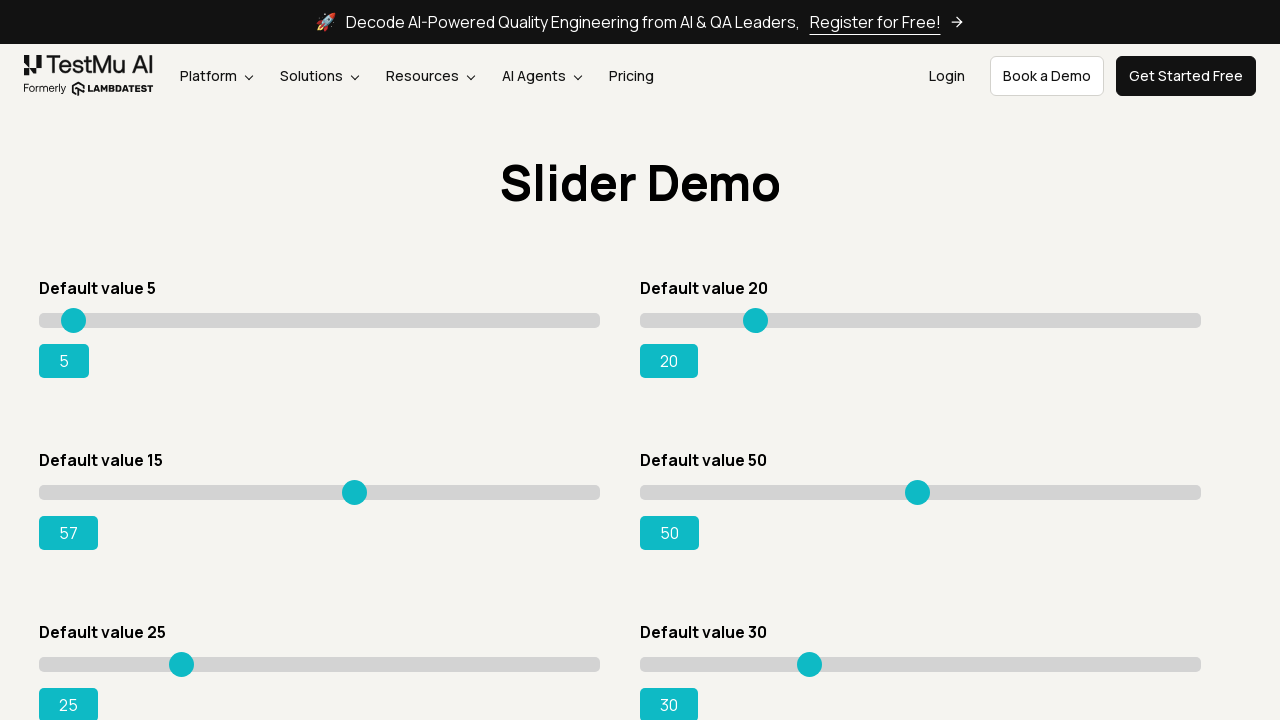

Dragged slider from 57 to 58 on #slider3 >> internal:role=slider
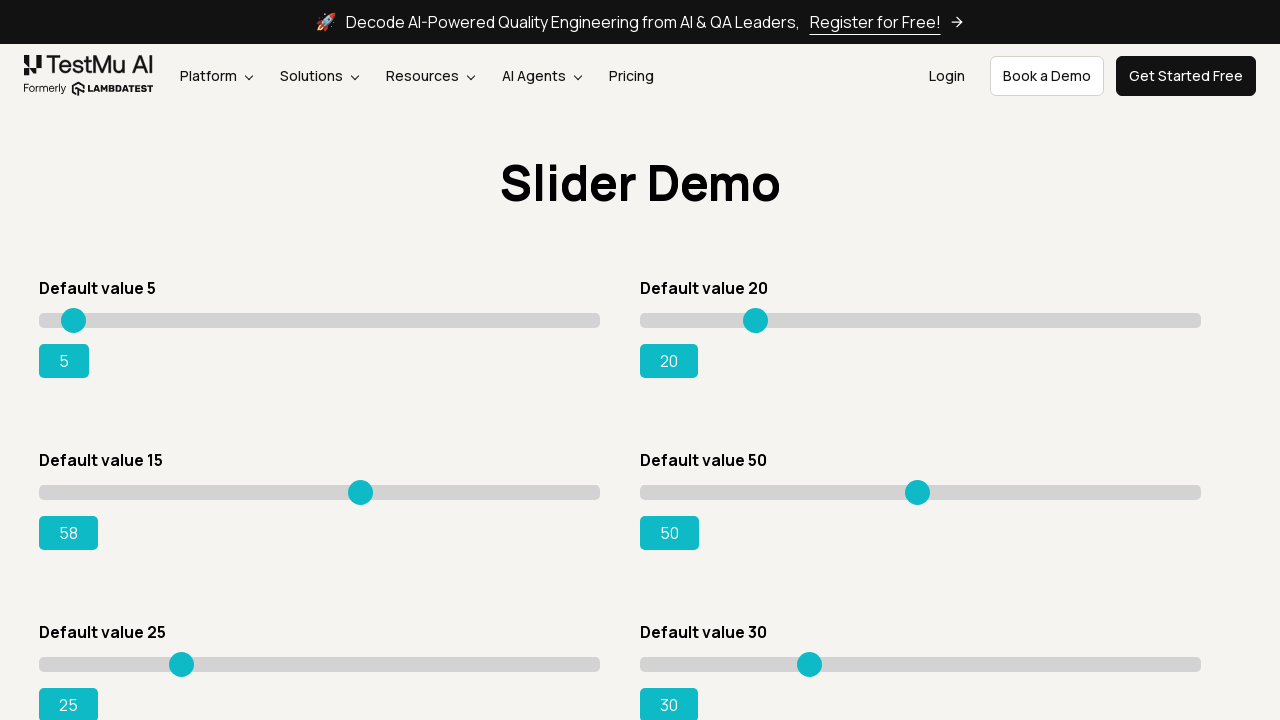

Dragged slider from 58 to 59 on #slider3 >> internal:role=slider
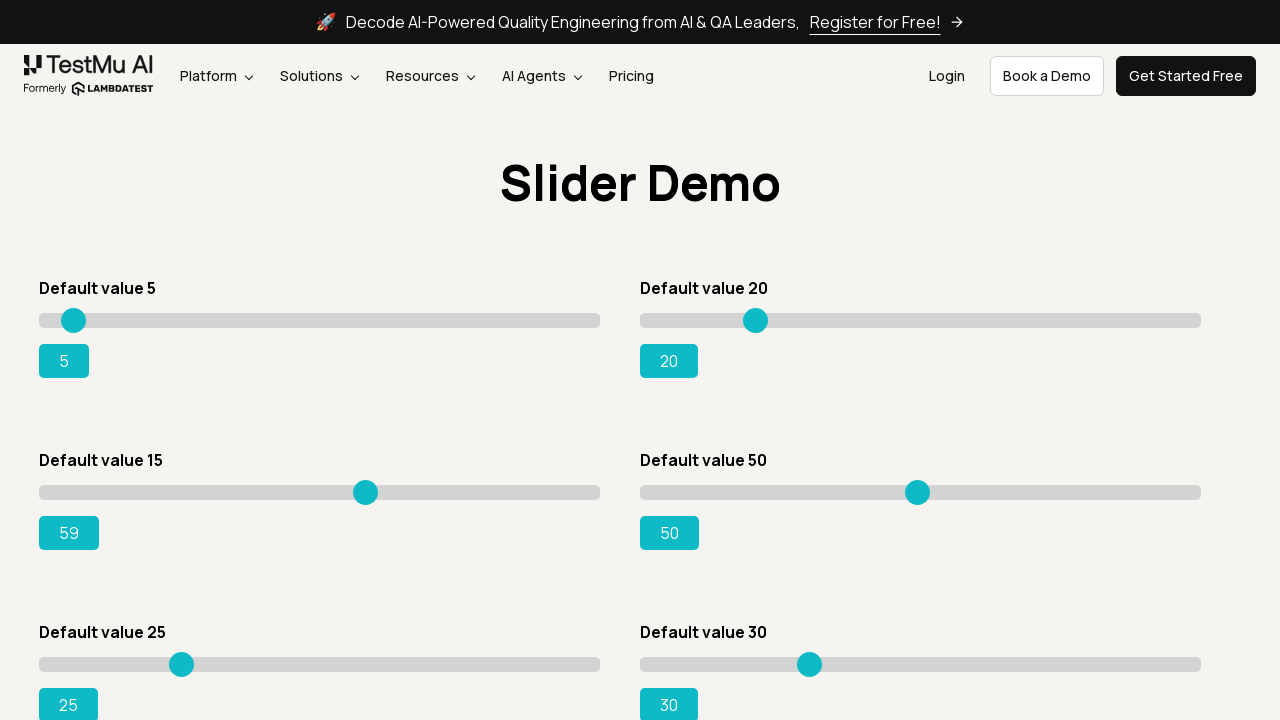

Dragged slider from 59 to 60 on #slider3 >> internal:role=slider
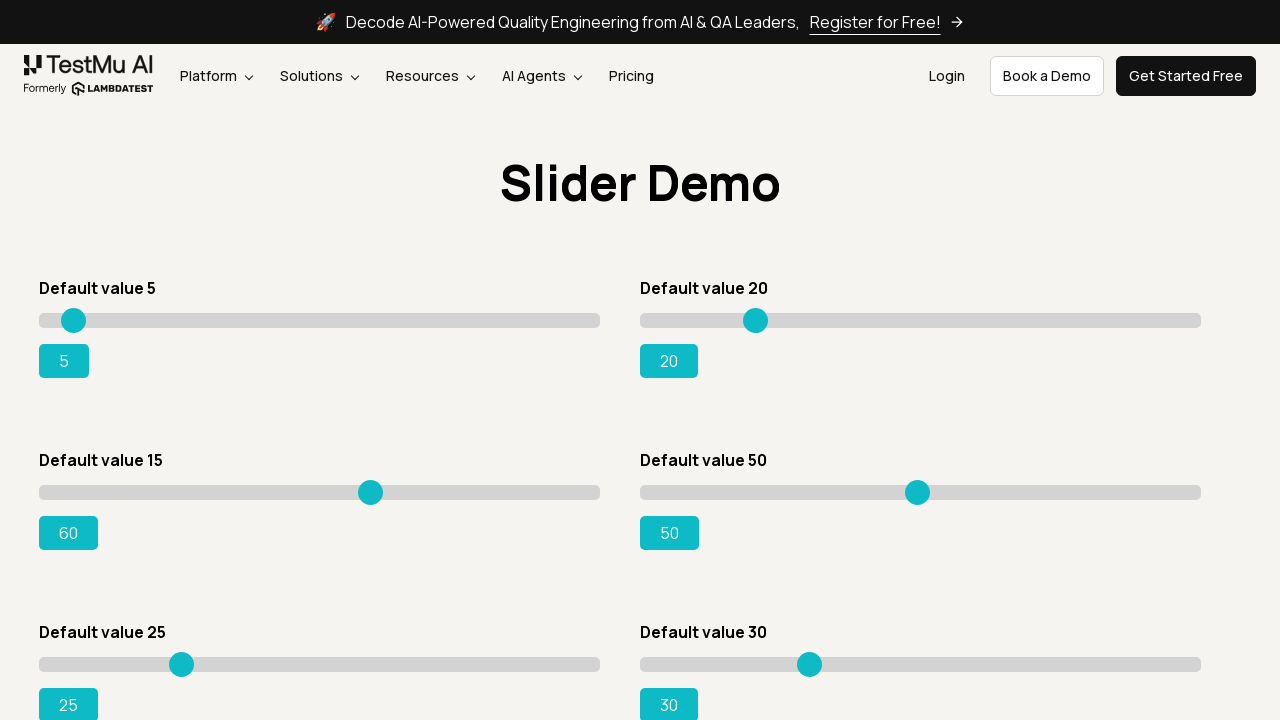

Dragged slider from 60 to 61 on #slider3 >> internal:role=slider
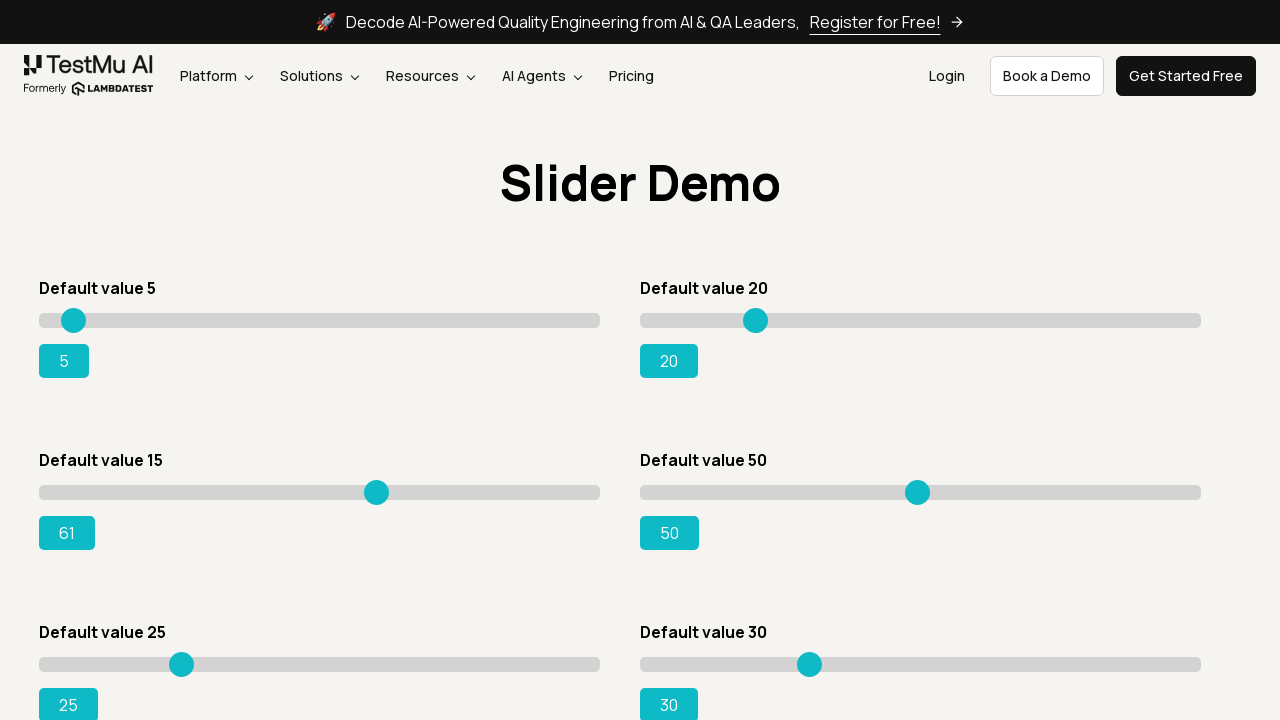

Dragged slider from 61 to 62 on #slider3 >> internal:role=slider
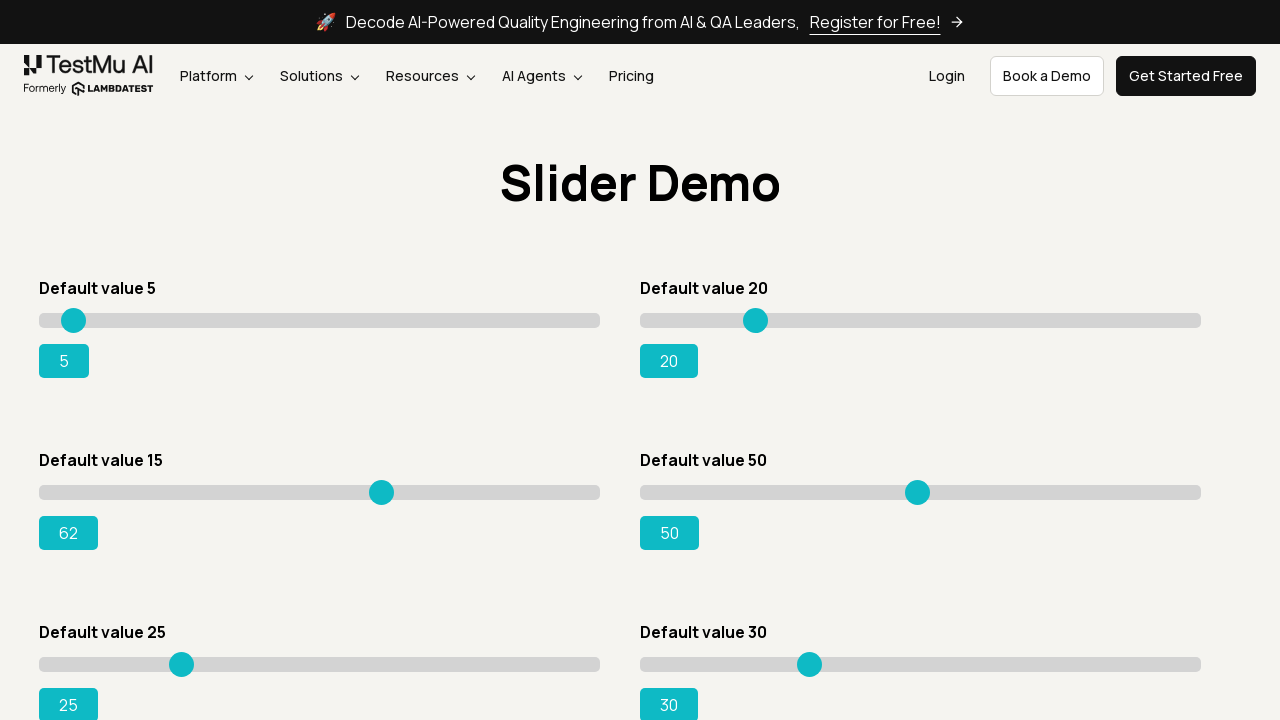

Dragged slider from 62 to 63 on #slider3 >> internal:role=slider
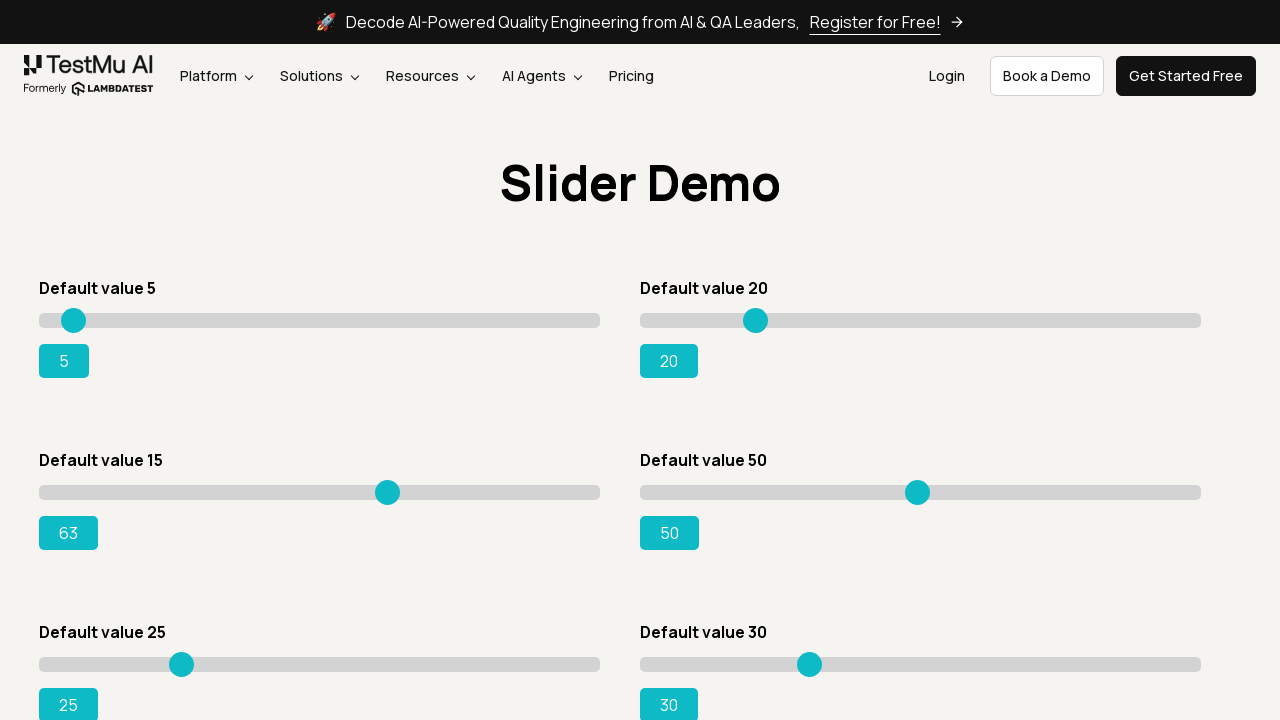

Dragged slider from 63 to 64 on #slider3 >> internal:role=slider
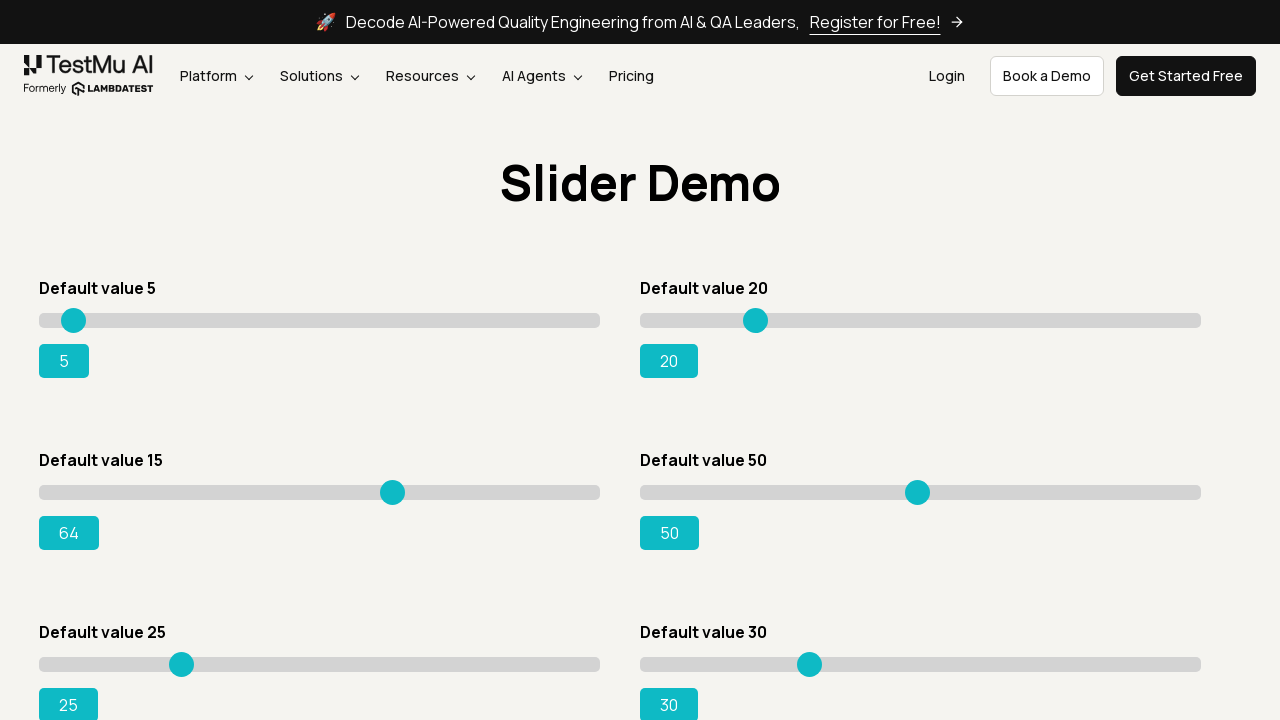

Dragged slider from 64 to 65 on #slider3 >> internal:role=slider
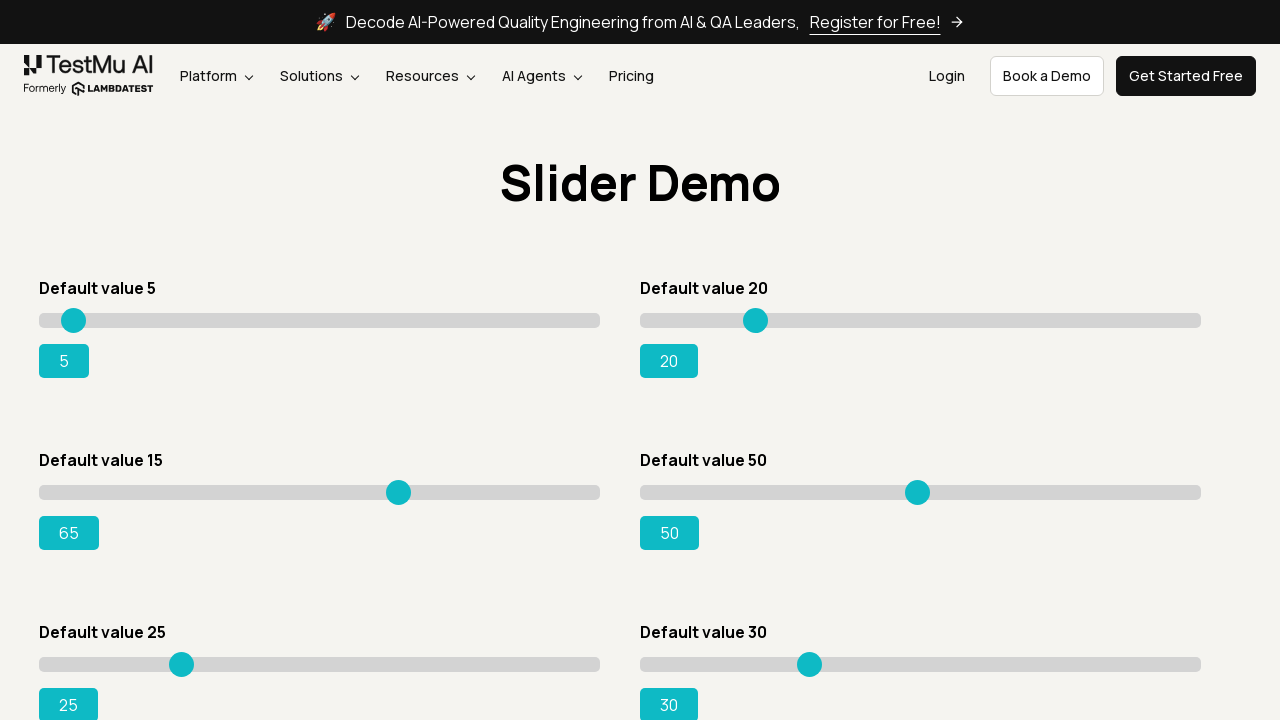

Dragged slider from 65 to 66 on #slider3 >> internal:role=slider
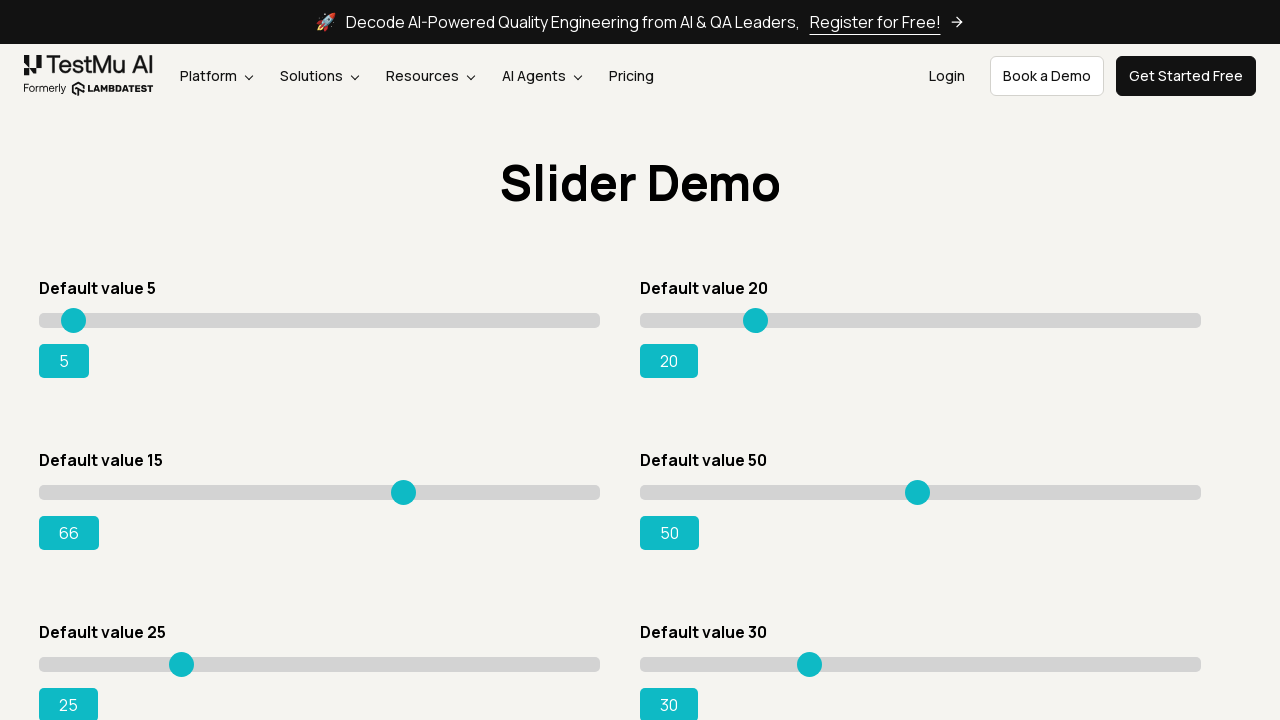

Dragged slider from 66 to 67 on #slider3 >> internal:role=slider
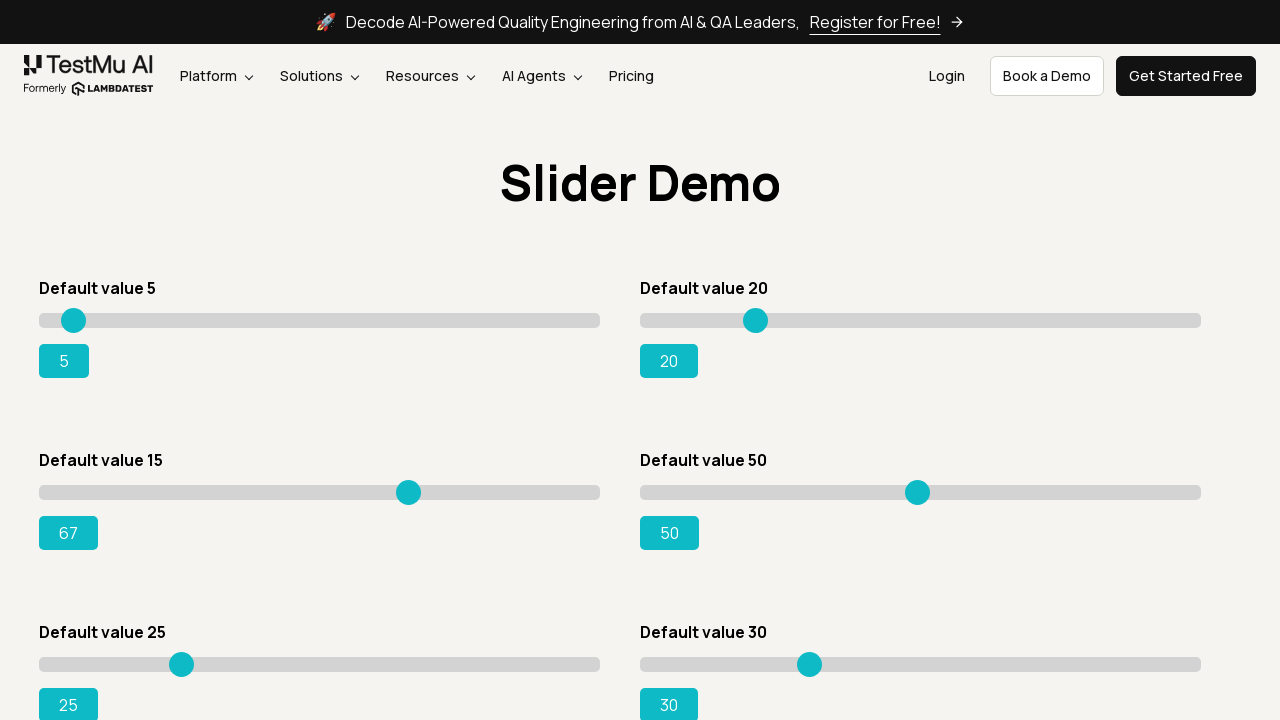

Dragged slider from 67 to 68 on #slider3 >> internal:role=slider
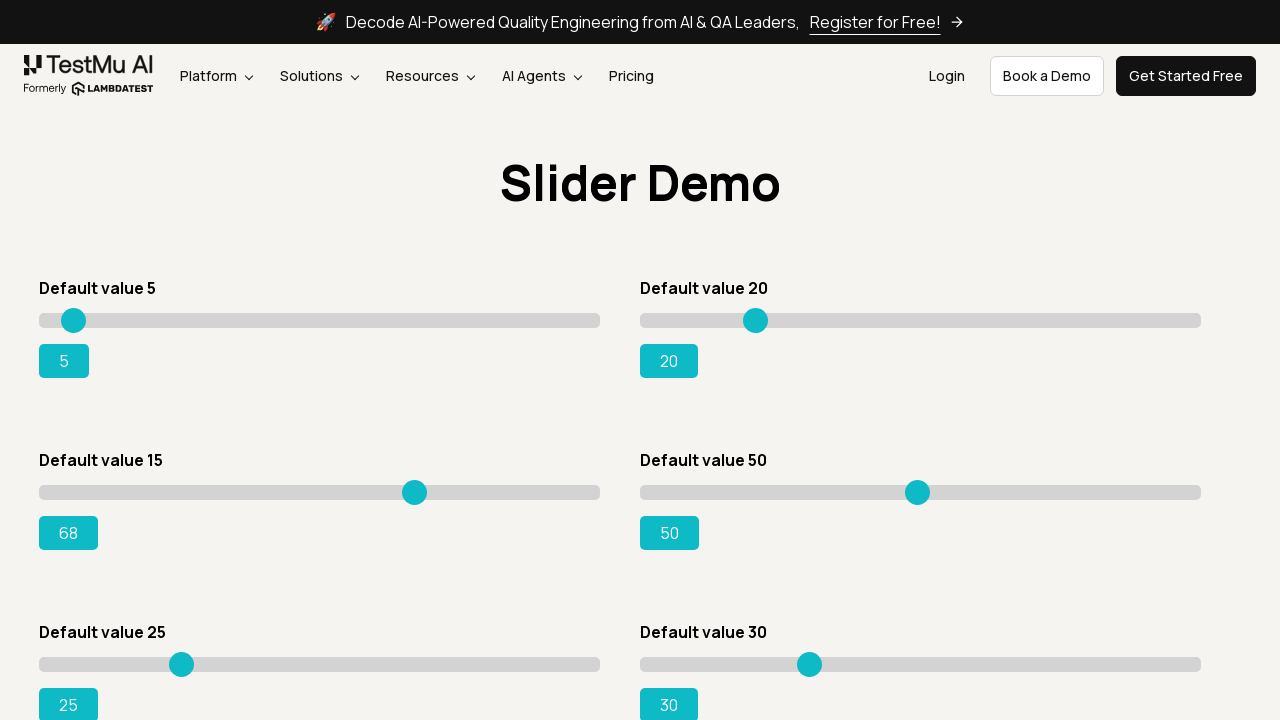

Dragged slider from 68 to 69 on #slider3 >> internal:role=slider
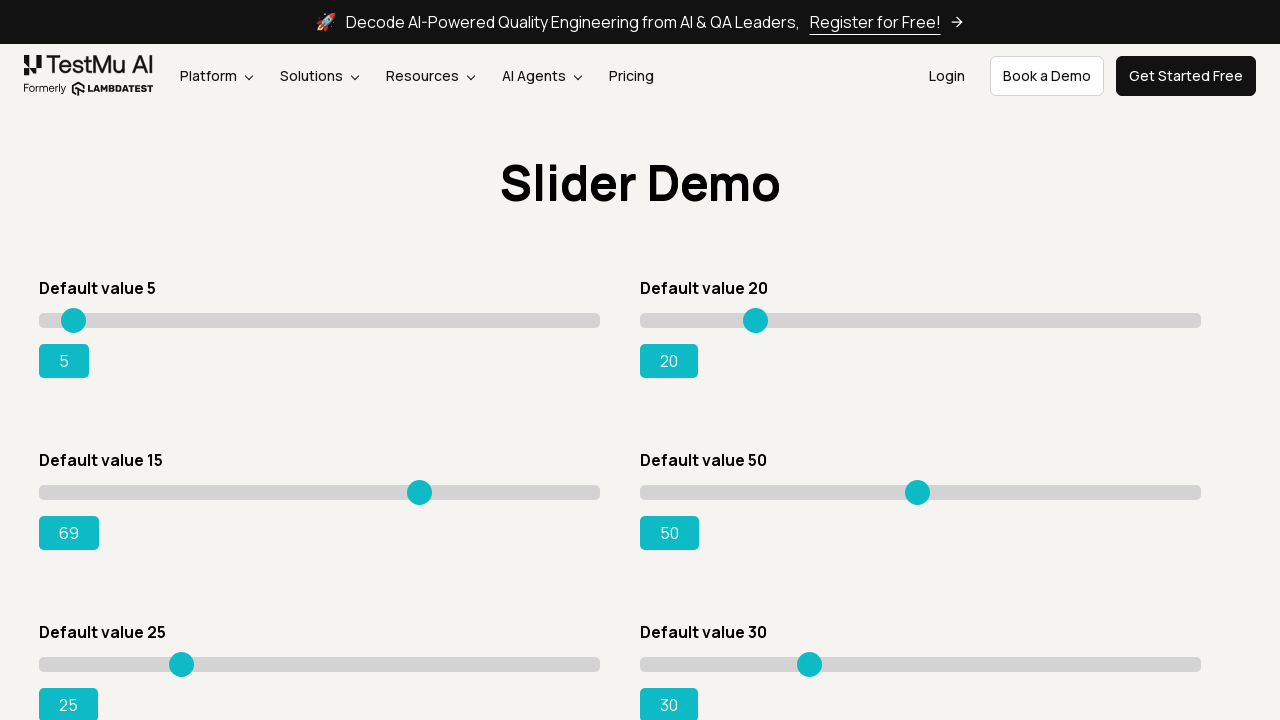

Dragged slider from 69 to 70 on #slider3 >> internal:role=slider
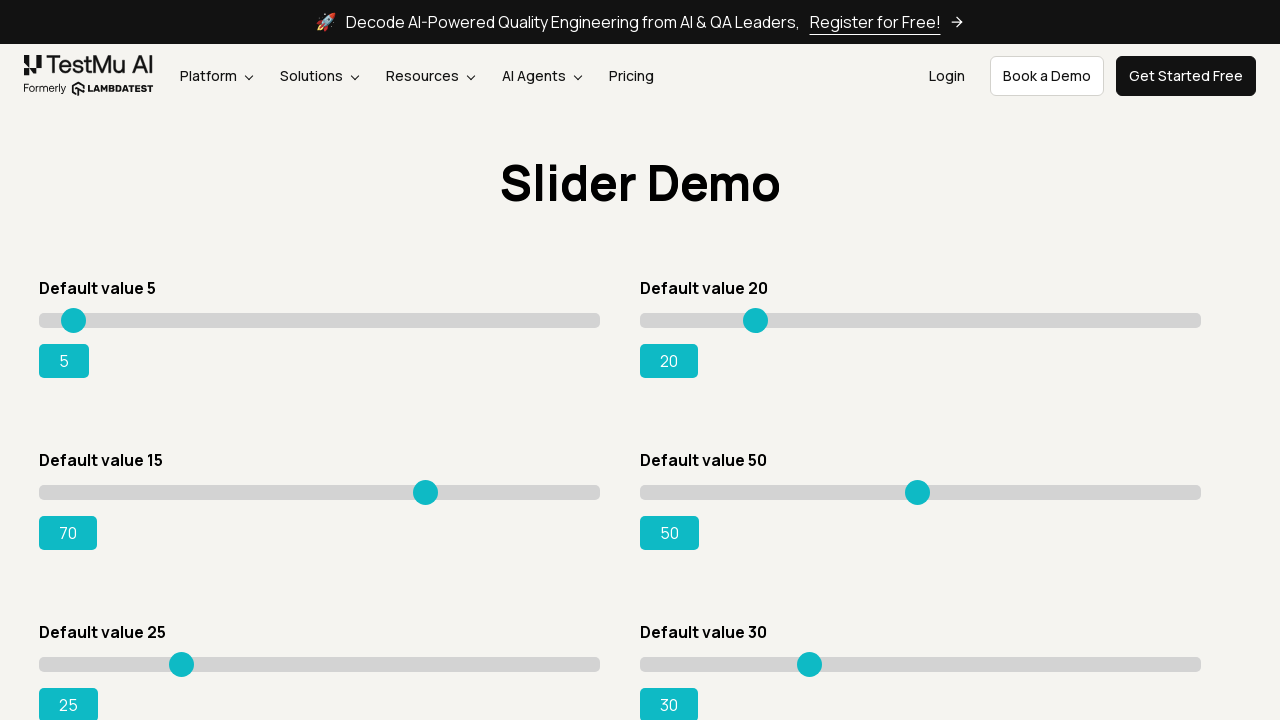

Dragged slider from 70 to 71 on #slider3 >> internal:role=slider
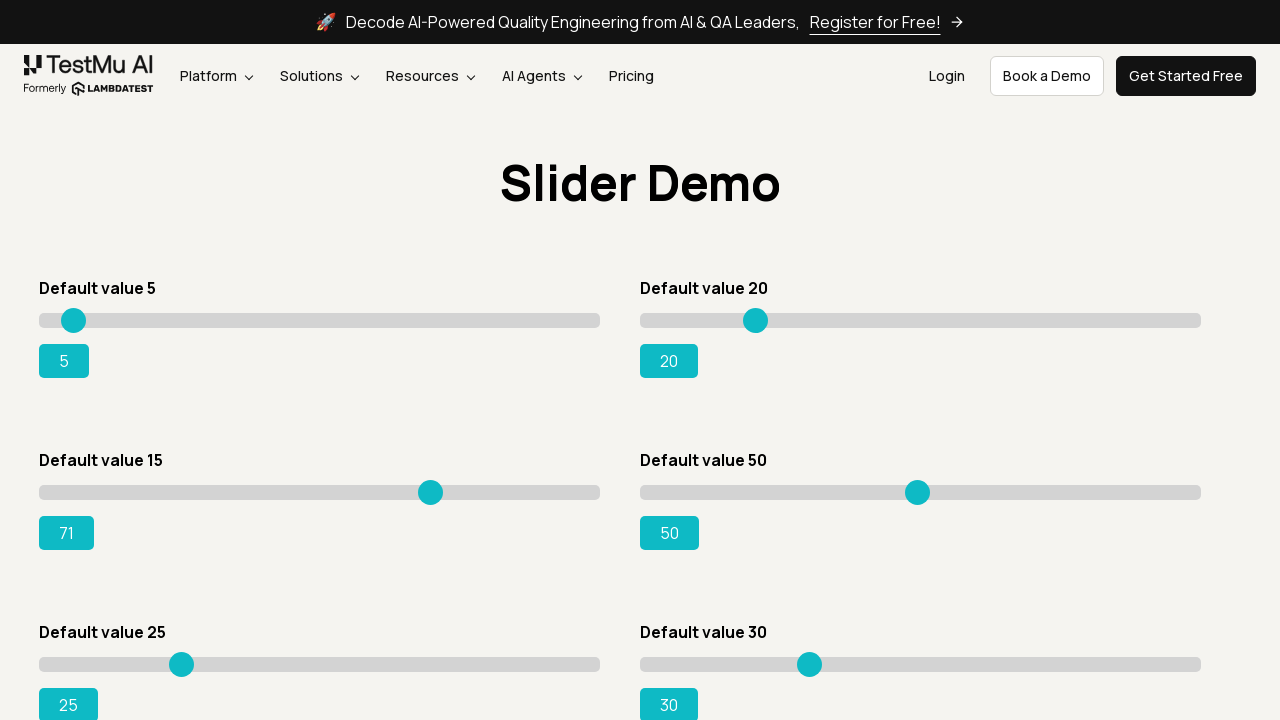

Dragged slider from 71 to 72 on #slider3 >> internal:role=slider
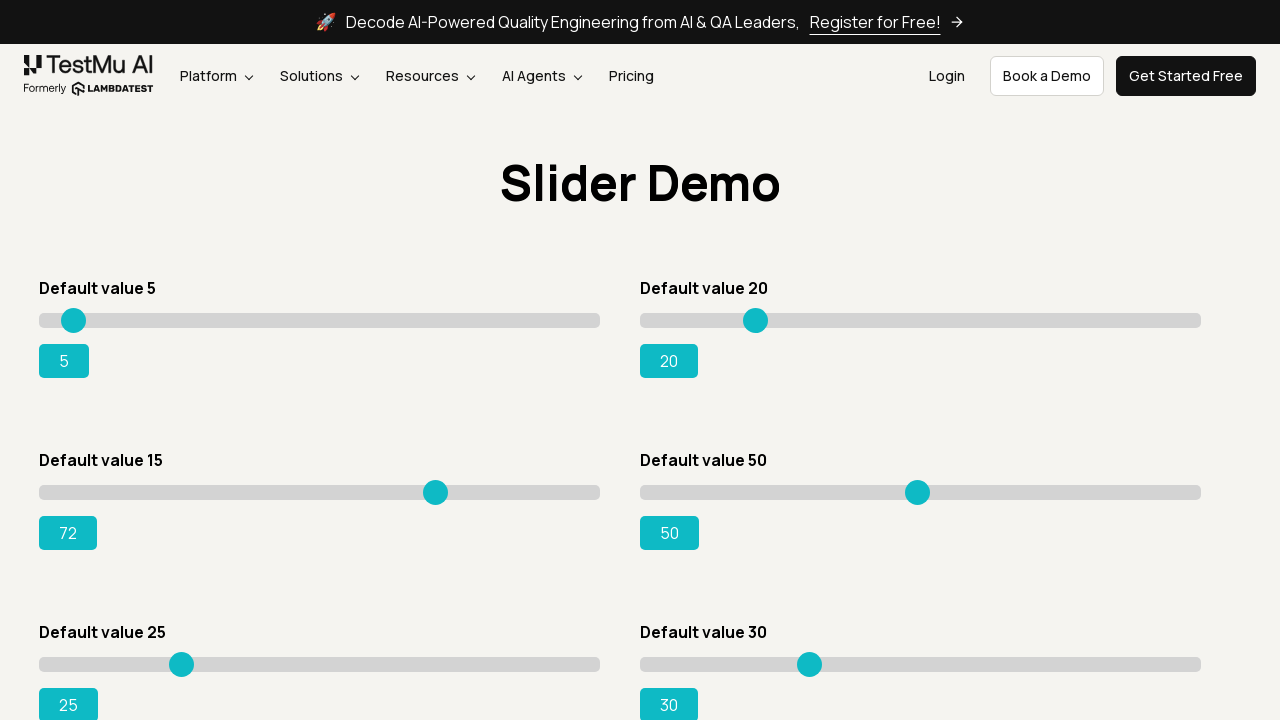

Dragged slider from 72 to 73 on #slider3 >> internal:role=slider
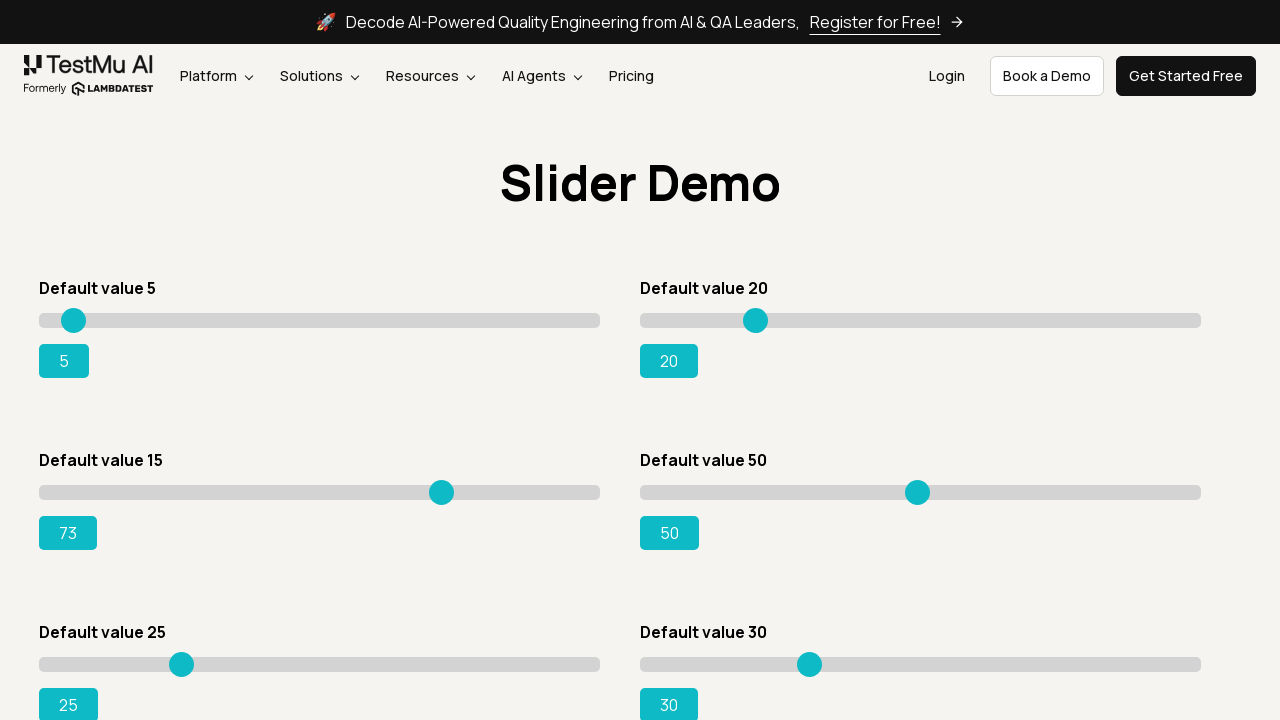

Dragged slider from 73 to 74 on #slider3 >> internal:role=slider
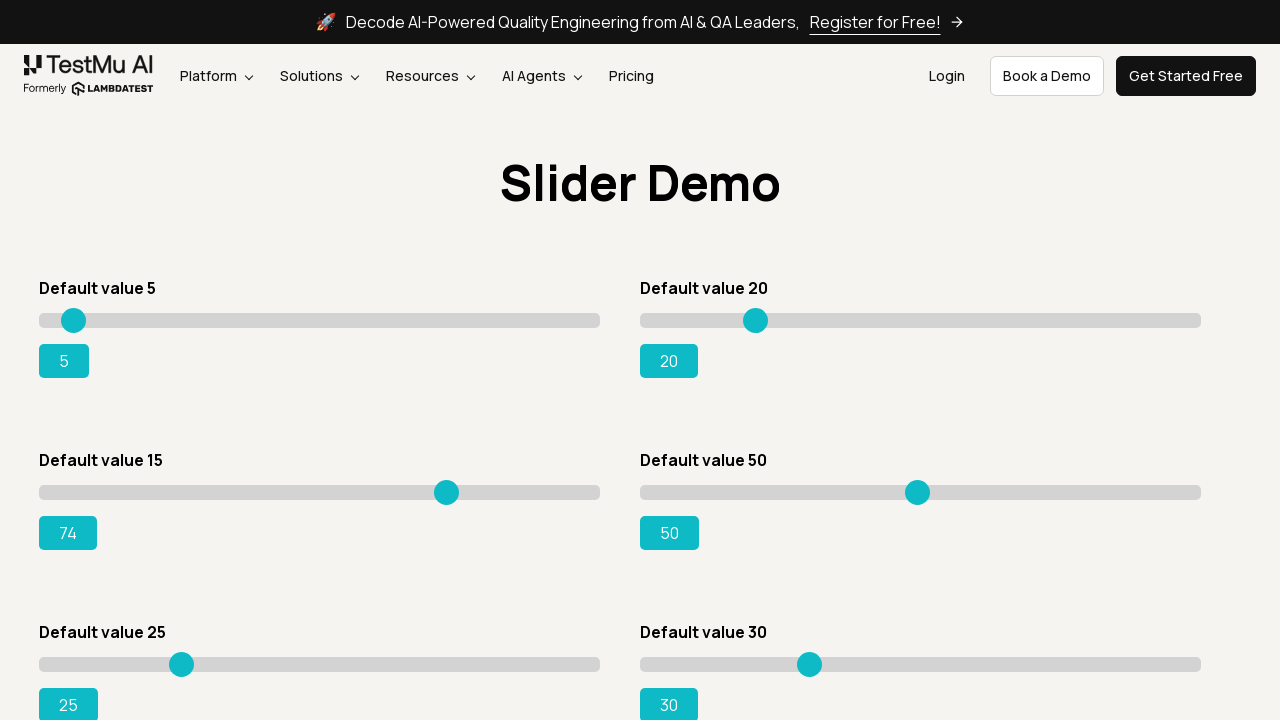

Dragged slider from 74 to 75 on #slider3 >> internal:role=slider
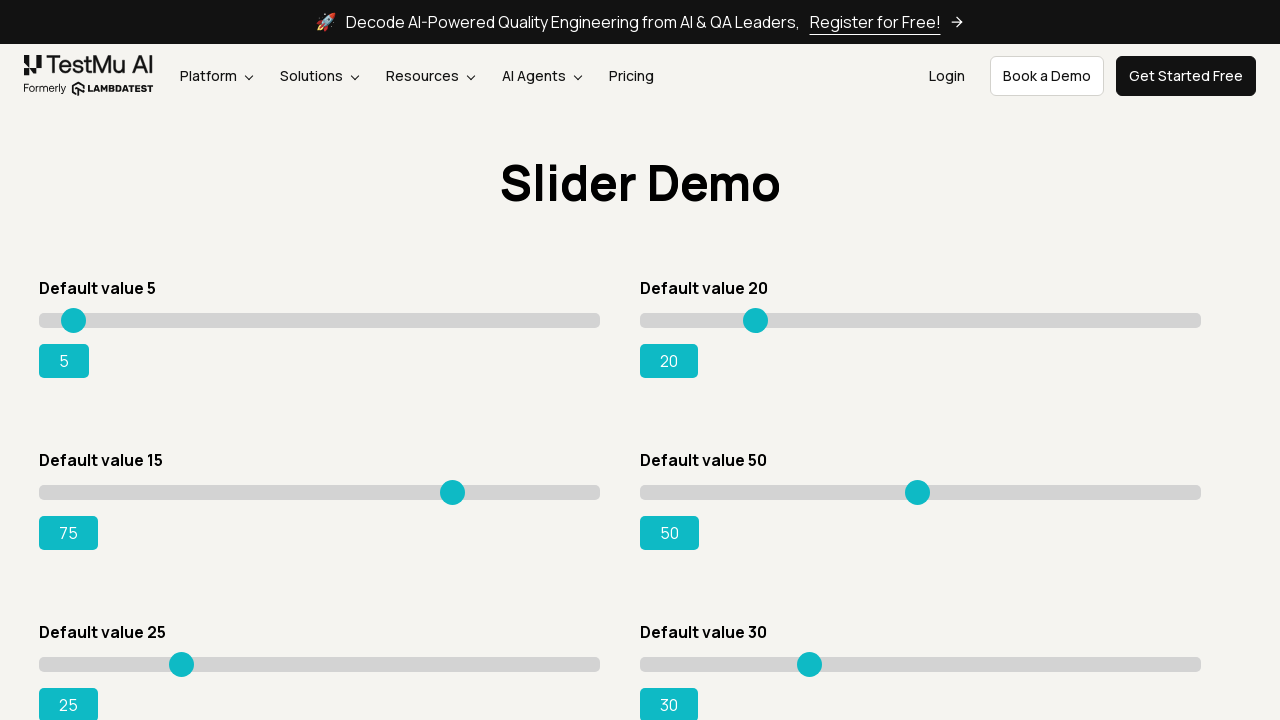

Dragged slider from 75 to 76 on #slider3 >> internal:role=slider
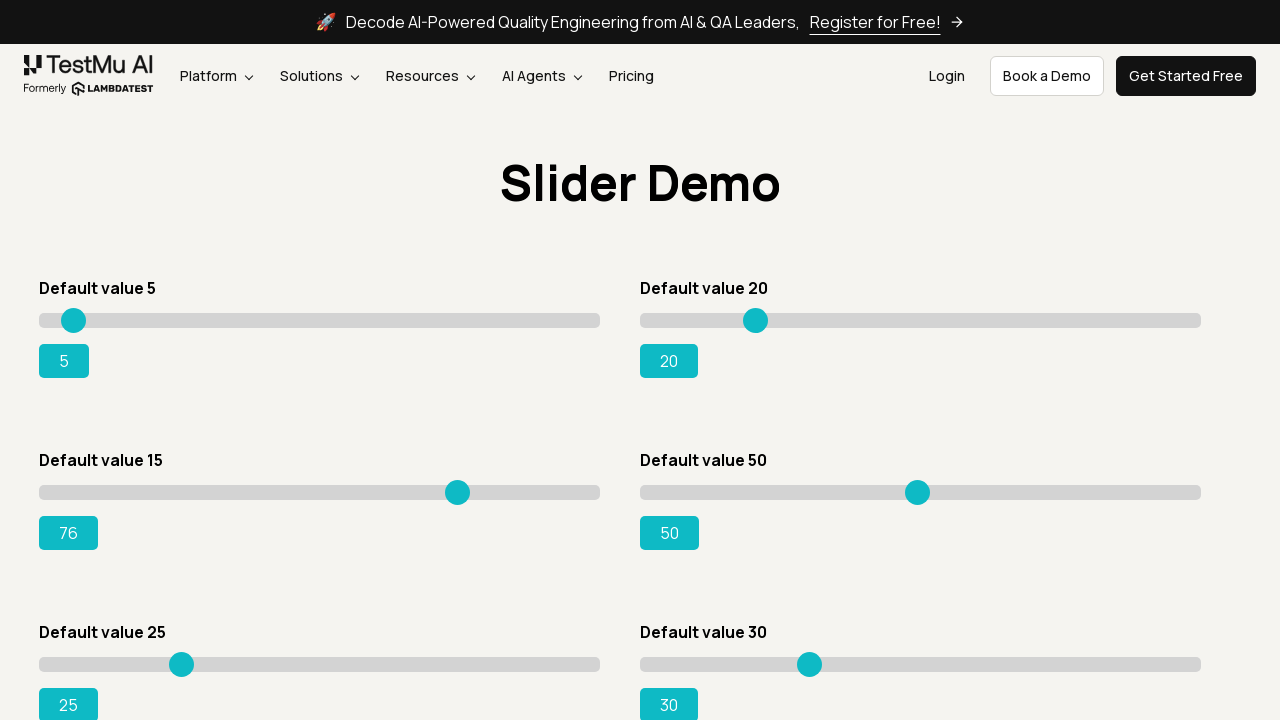

Dragged slider from 76 to 77 on #slider3 >> internal:role=slider
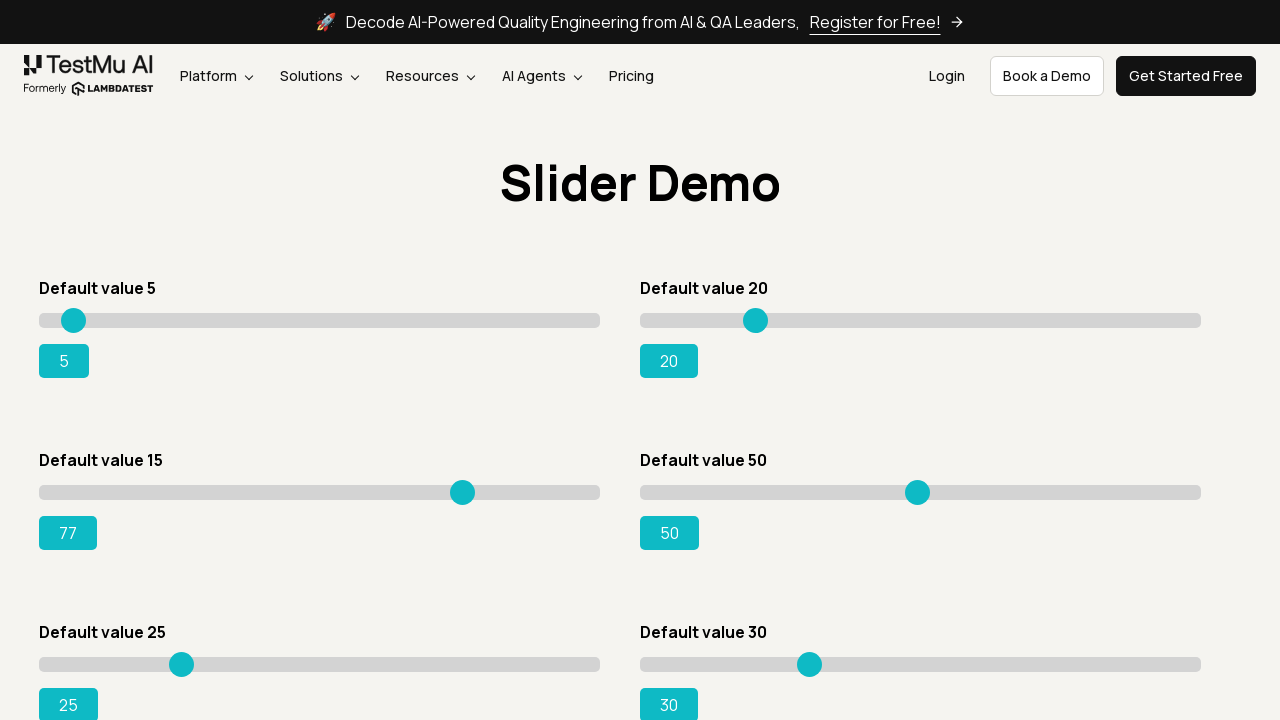

Dragged slider from 77 to 78 on #slider3 >> internal:role=slider
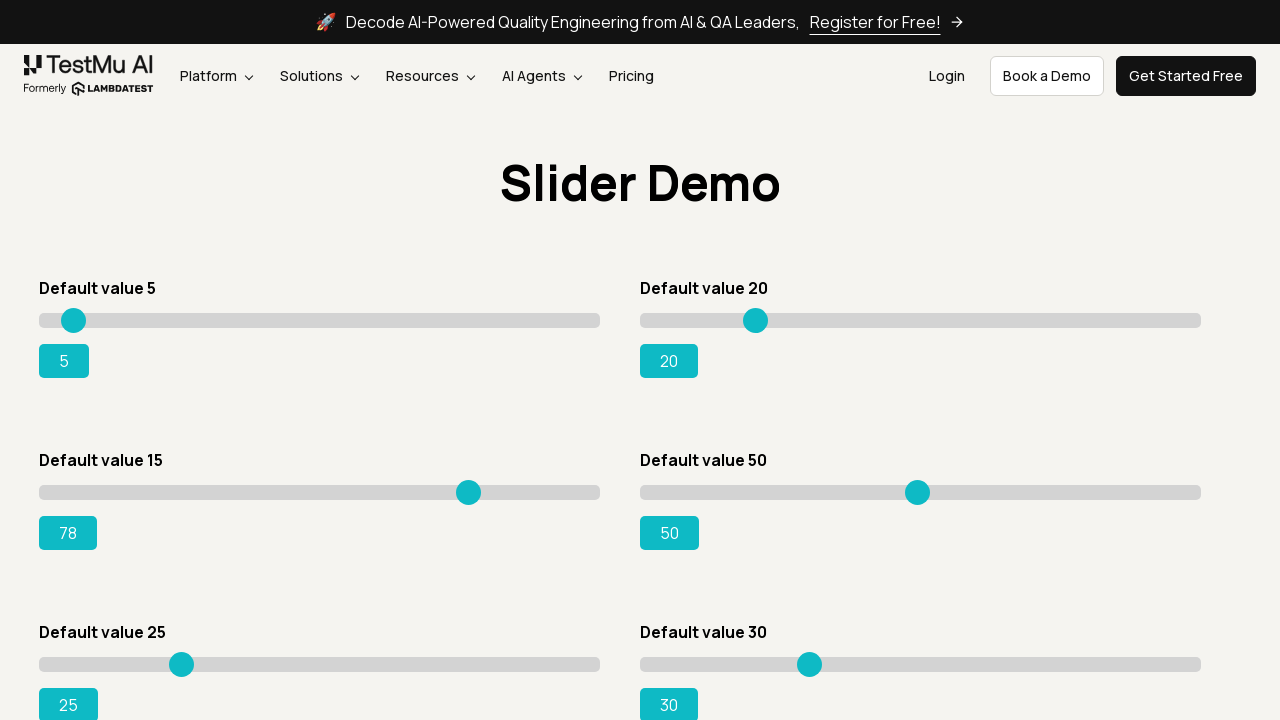

Dragged slider from 78 to 79 on #slider3 >> internal:role=slider
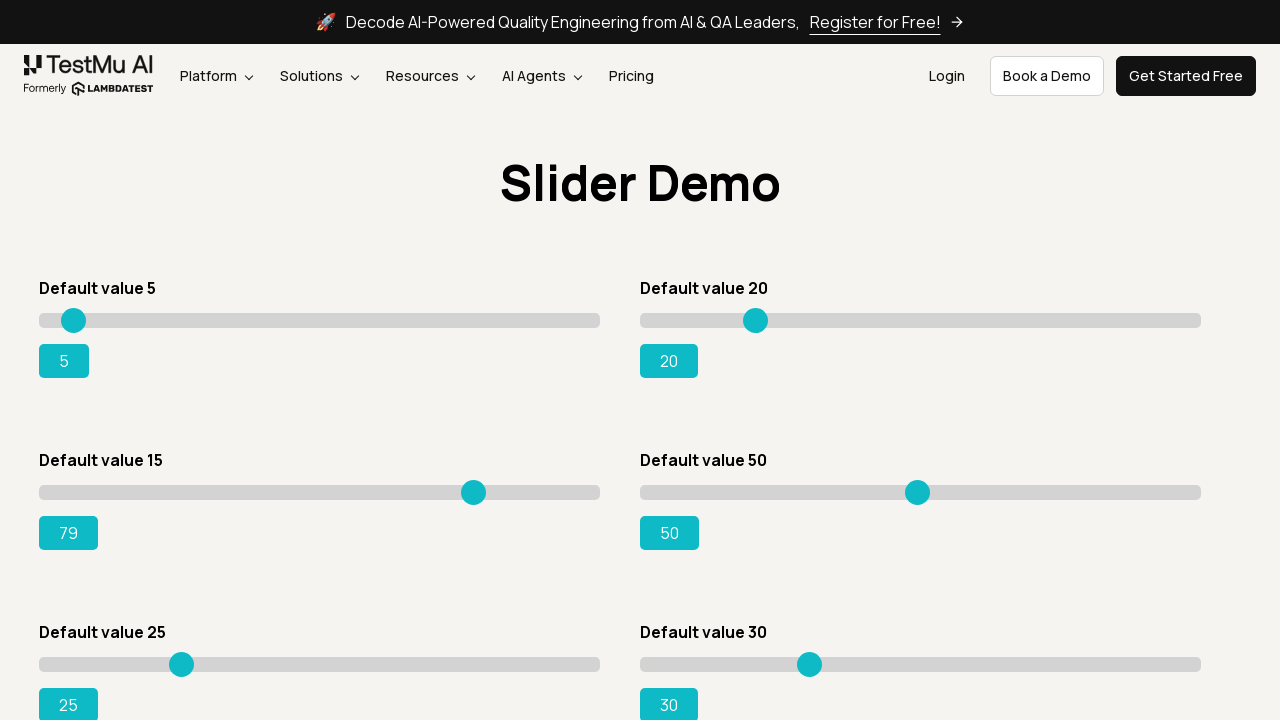

Dragged slider from 79 to 80 on #slider3 >> internal:role=slider
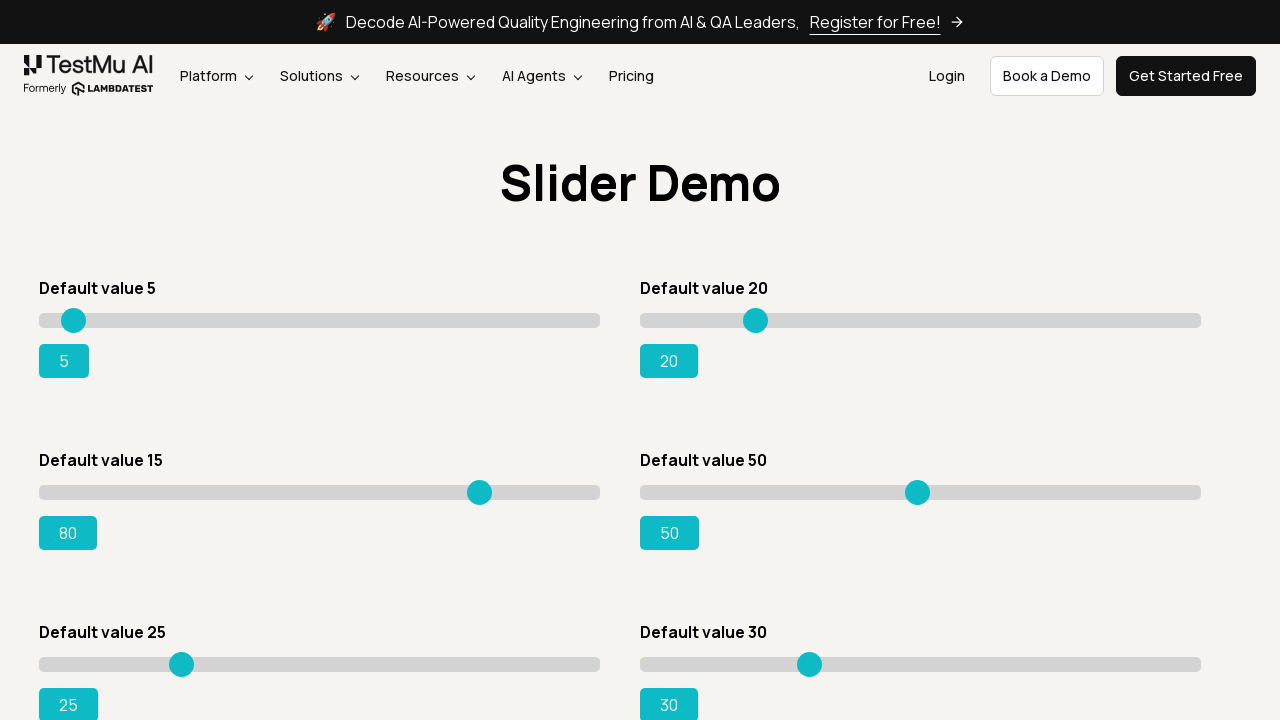

Dragged slider from 80 to 81 on #slider3 >> internal:role=slider
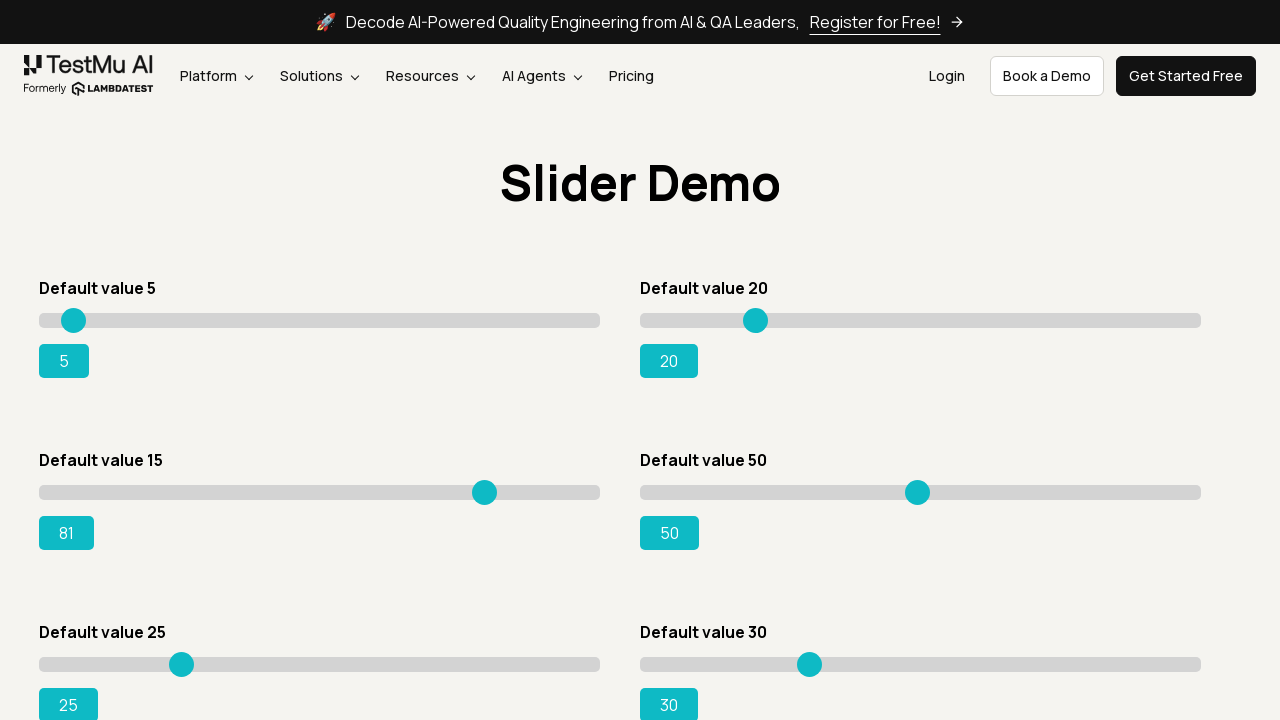

Dragged slider from 81 to 82 on #slider3 >> internal:role=slider
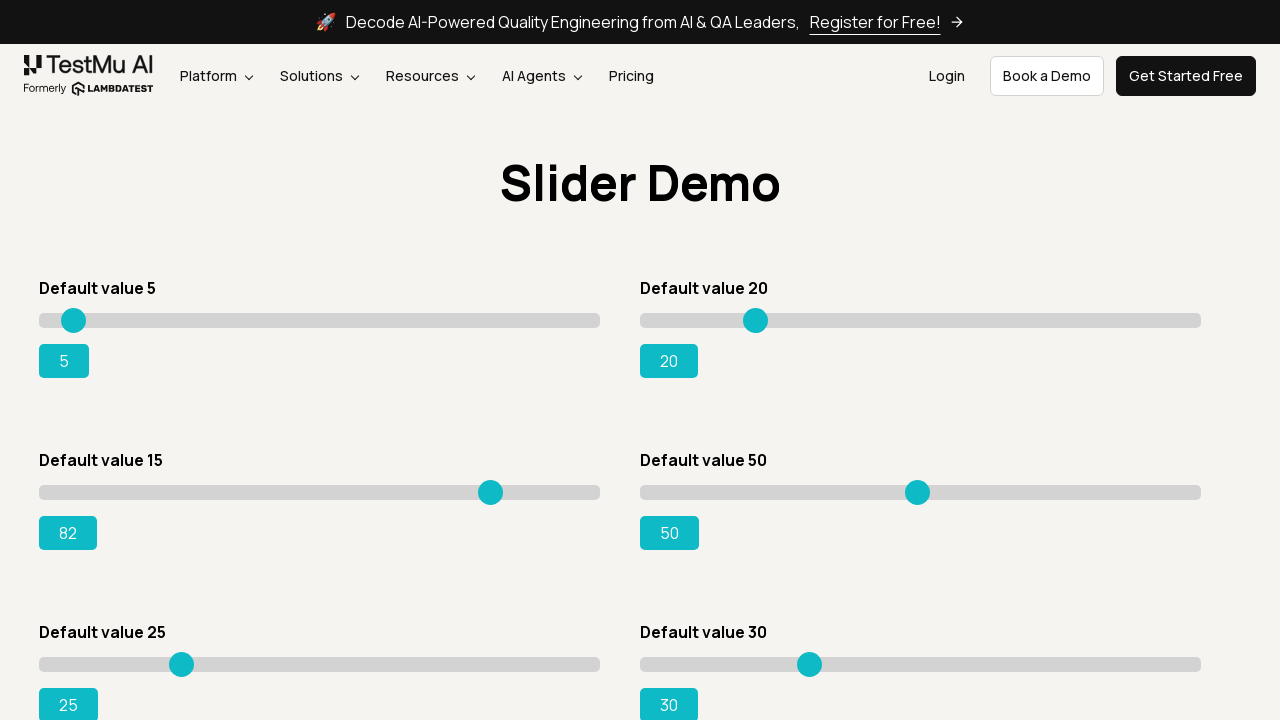

Dragged slider from 82 to 83 on #slider3 >> internal:role=slider
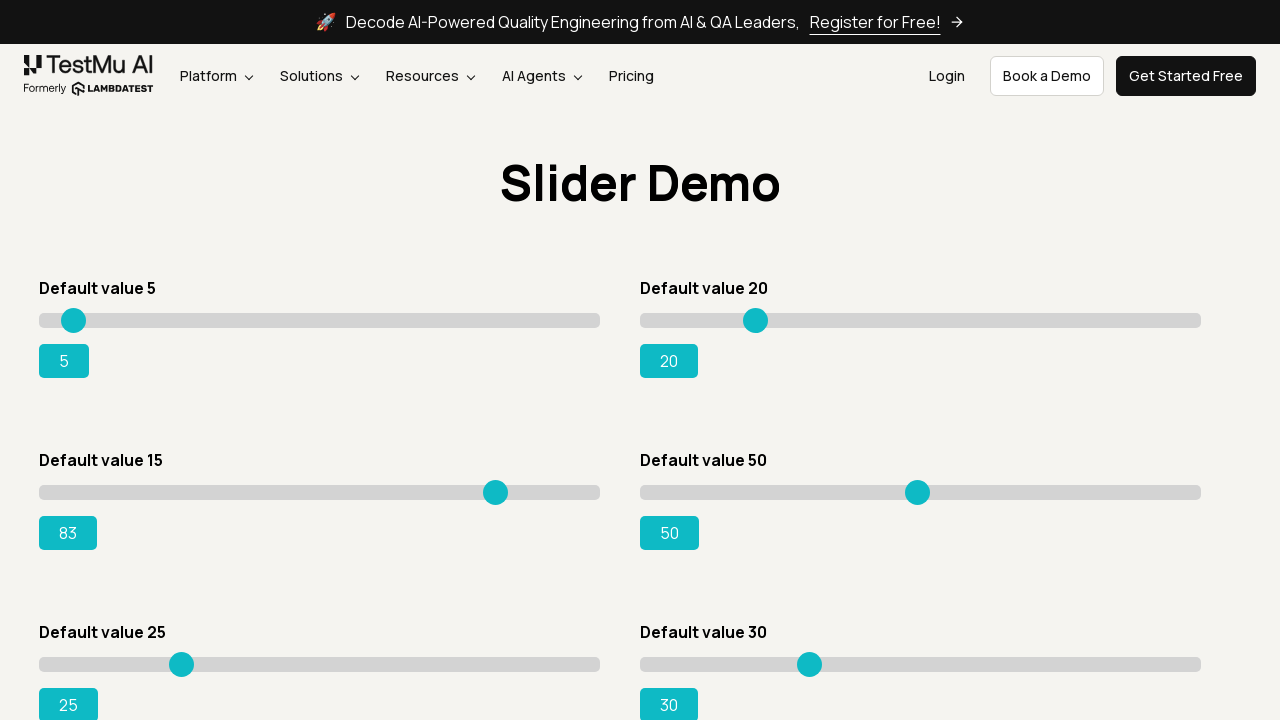

Dragged slider from 83 to 84 on #slider3 >> internal:role=slider
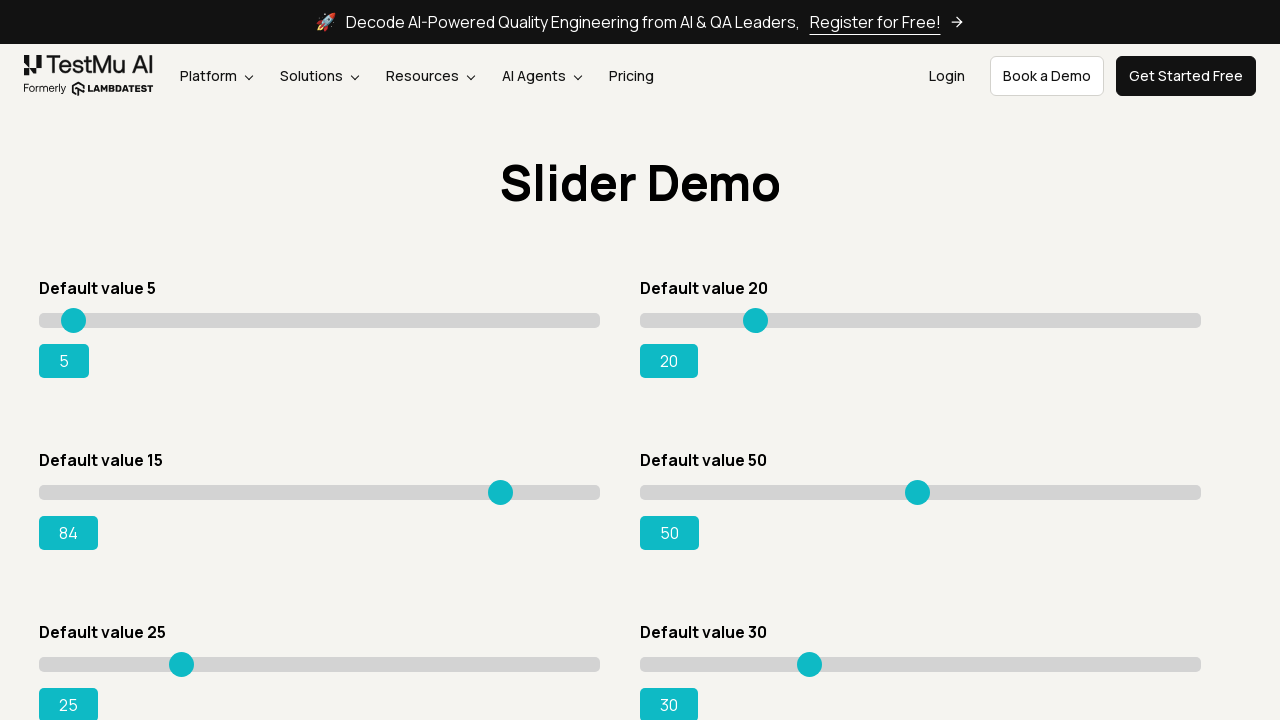

Dragged slider from 84 to 85 on #slider3 >> internal:role=slider
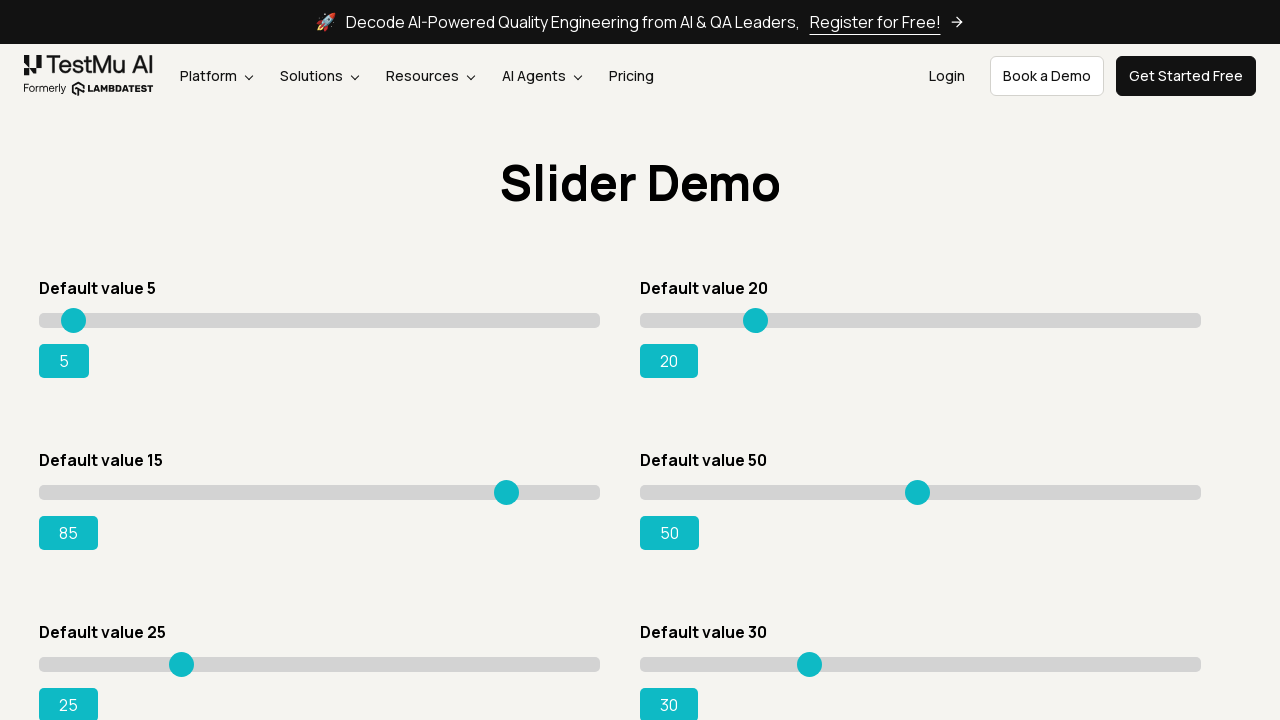

Dragged slider from 85 to 86 on #slider3 >> internal:role=slider
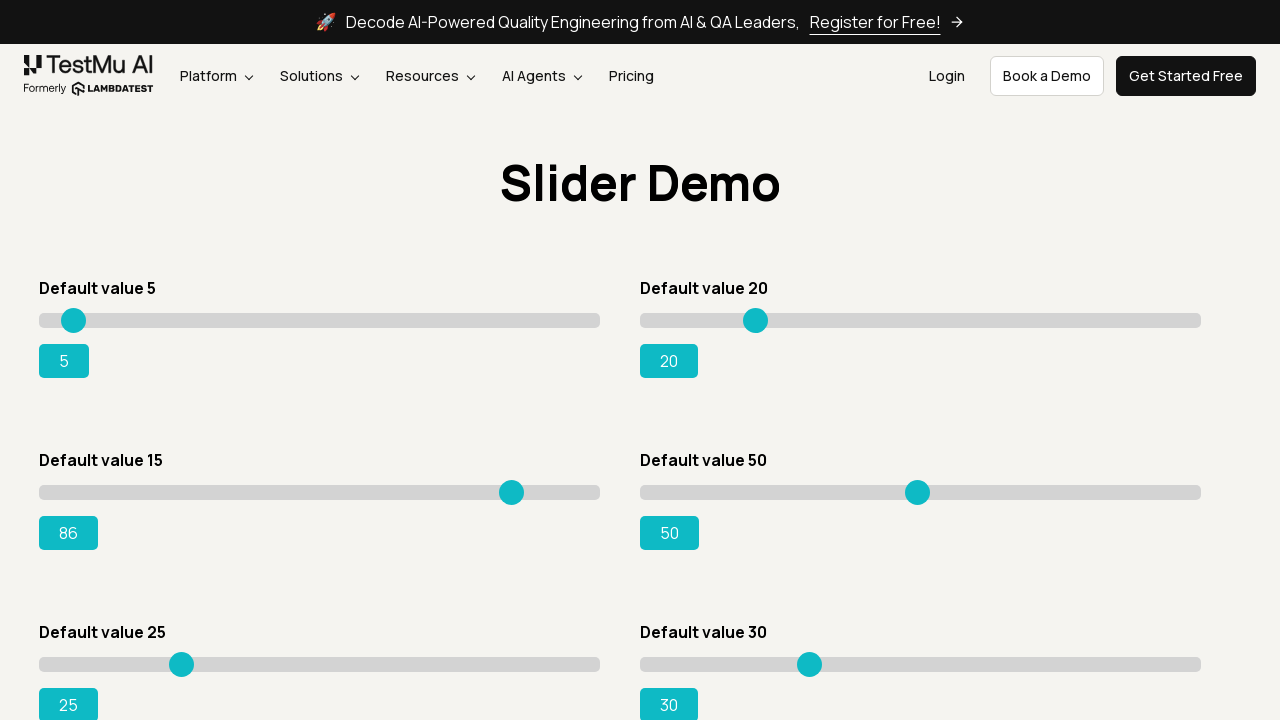

Dragged slider from 86 to 87 on #slider3 >> internal:role=slider
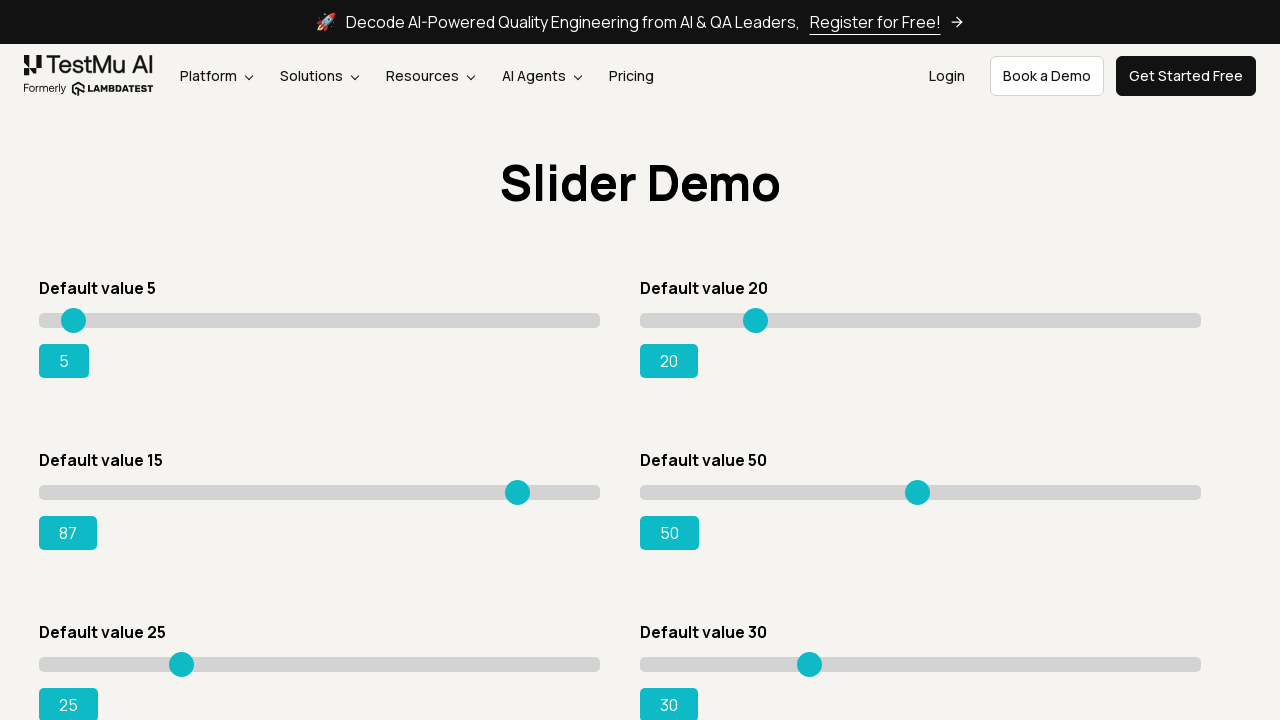

Dragged slider from 87 to 88 on #slider3 >> internal:role=slider
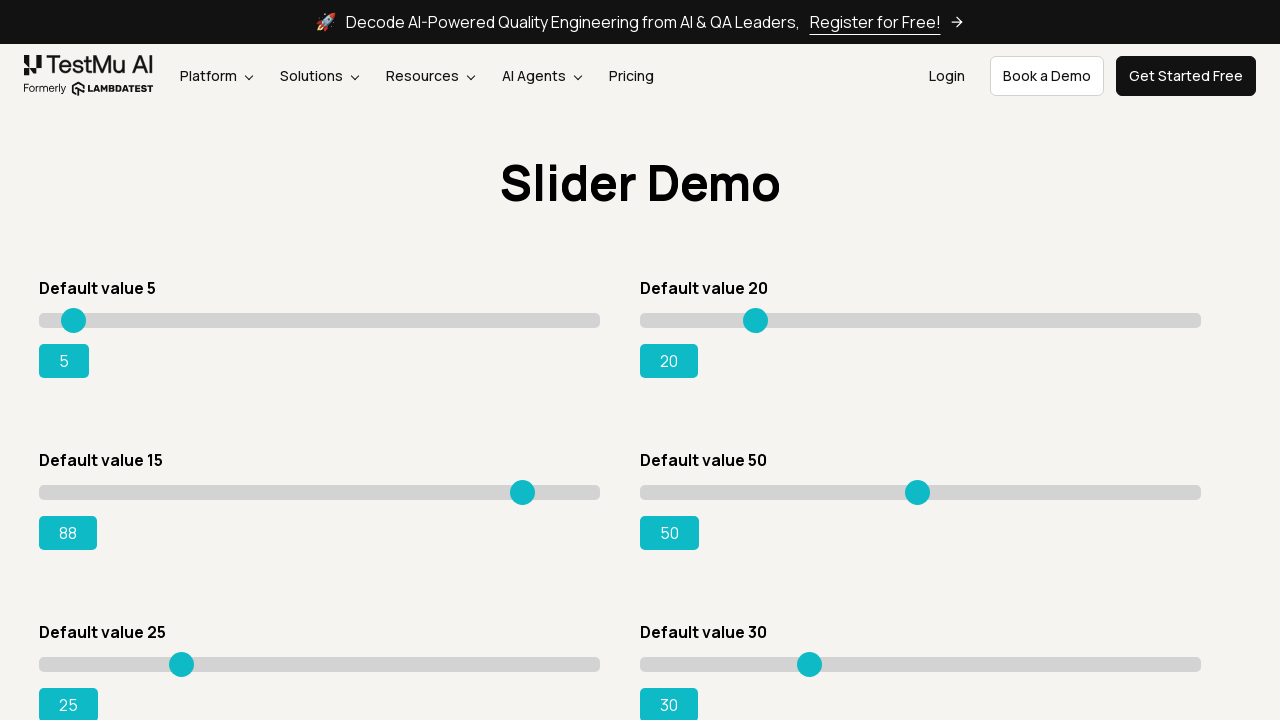

Dragged slider from 88 to 89 on #slider3 >> internal:role=slider
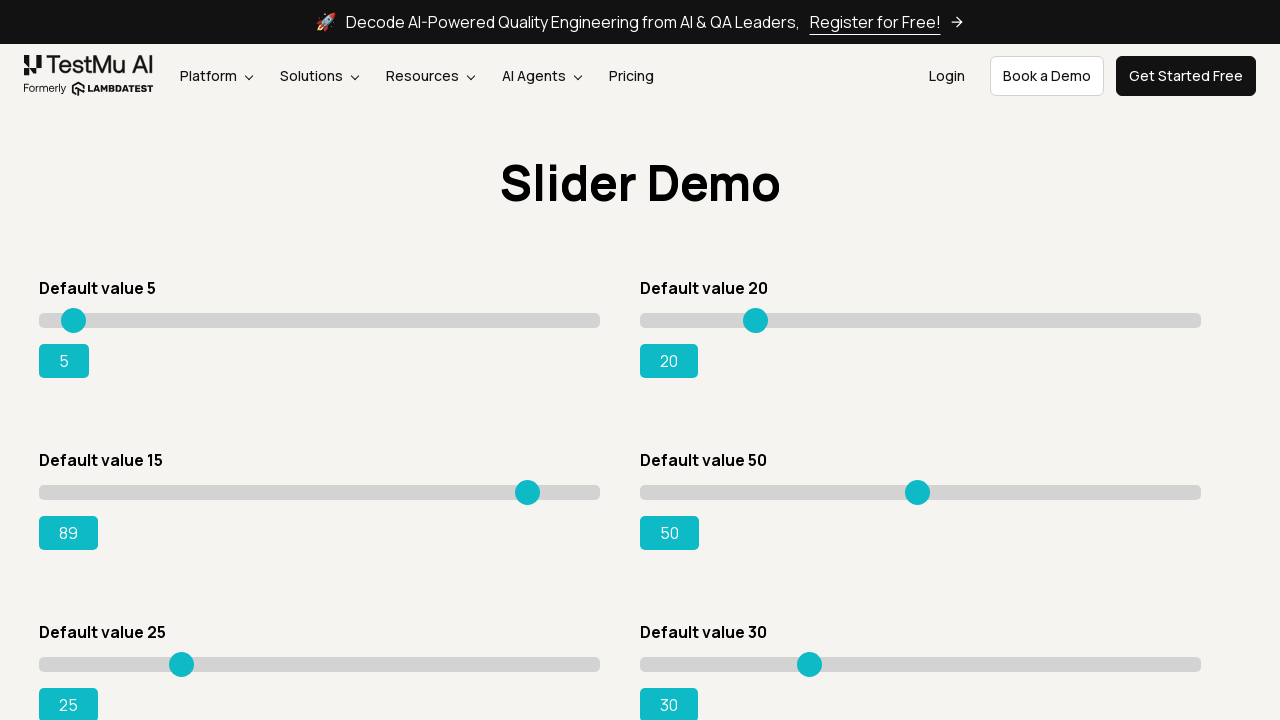

Dragged slider from 89 to 90 on #slider3 >> internal:role=slider
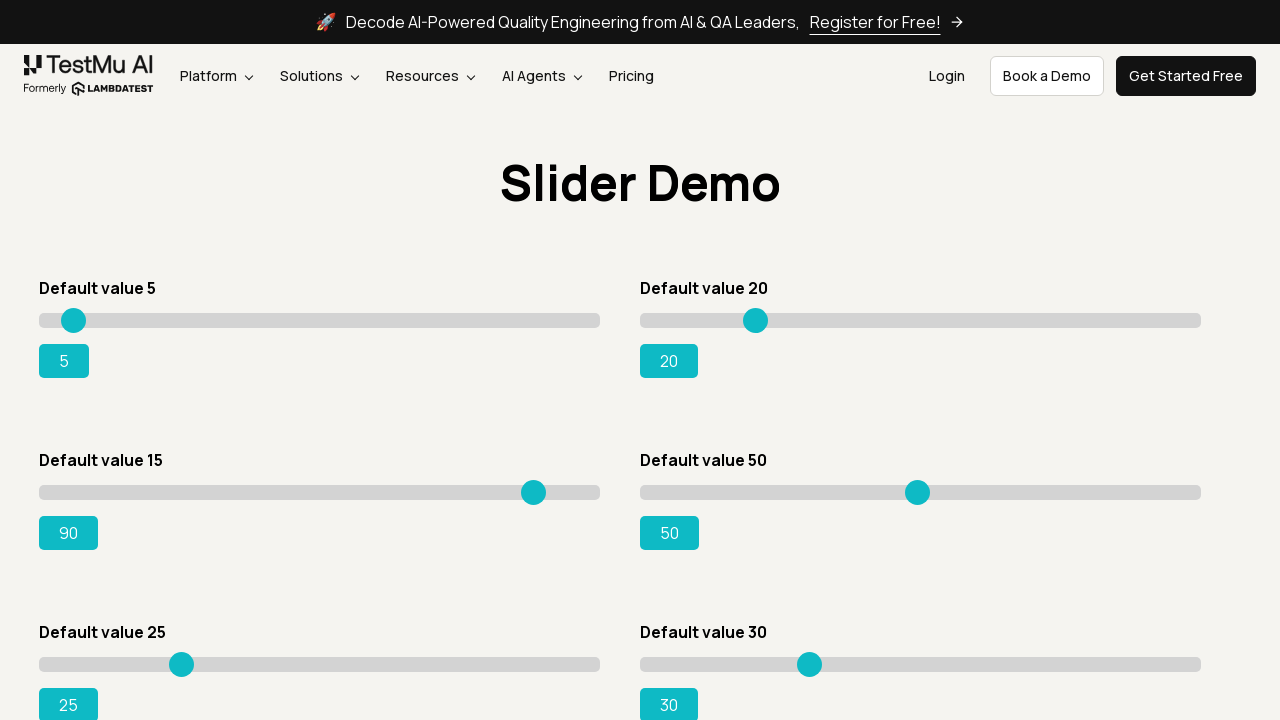

Dragged slider from 90 to 91 on #slider3 >> internal:role=slider
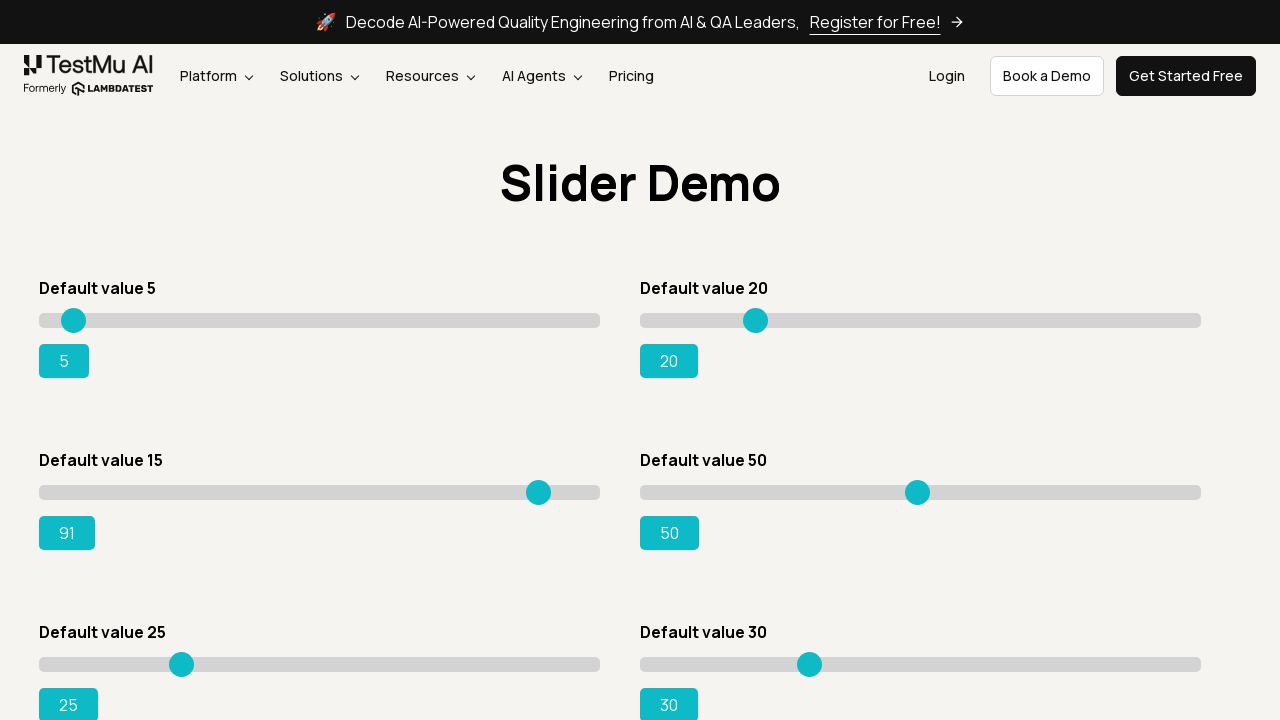

Dragged slider from 91 to 92 on #slider3 >> internal:role=slider
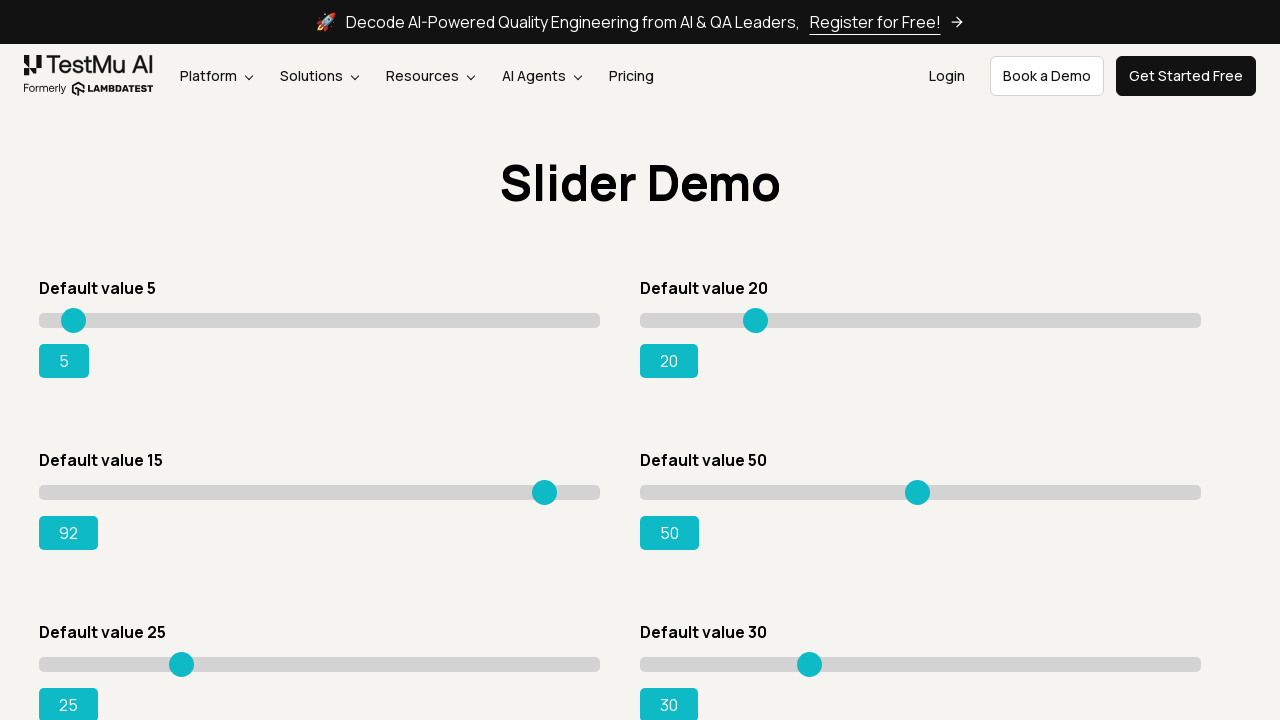

Dragged slider from 92 to 93 on #slider3 >> internal:role=slider
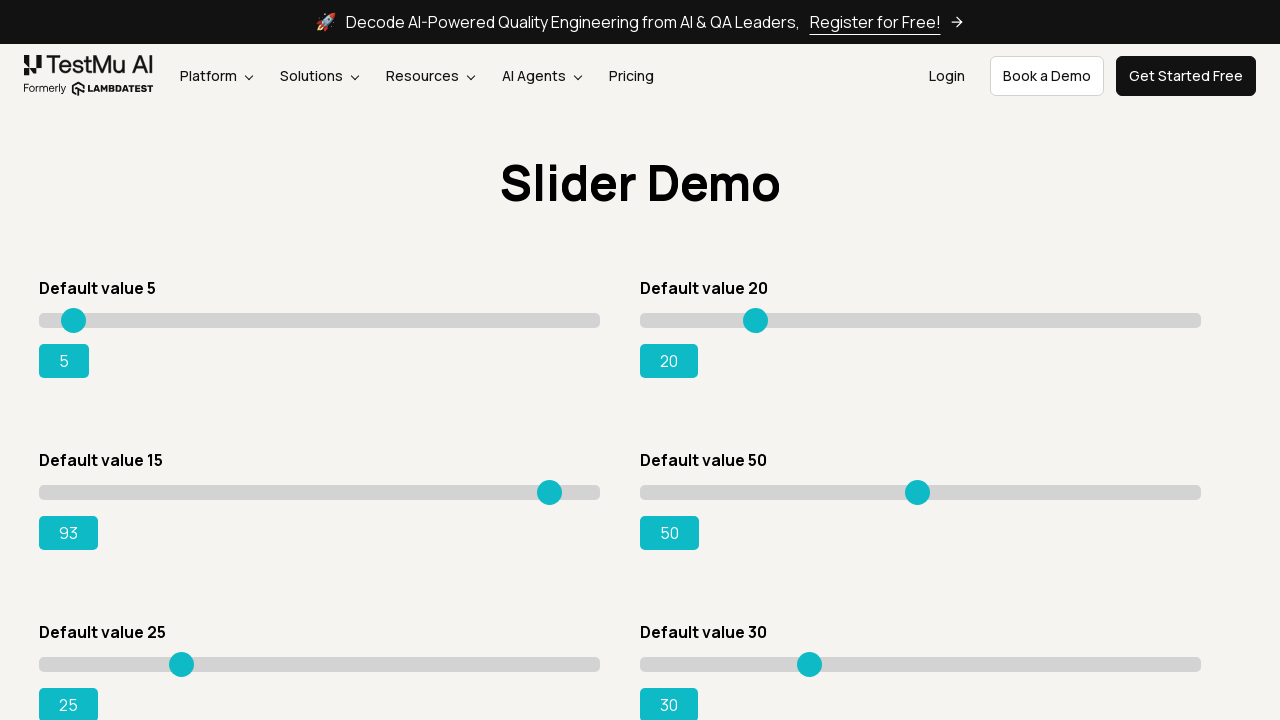

Dragged slider from 93 to 94 on #slider3 >> internal:role=slider
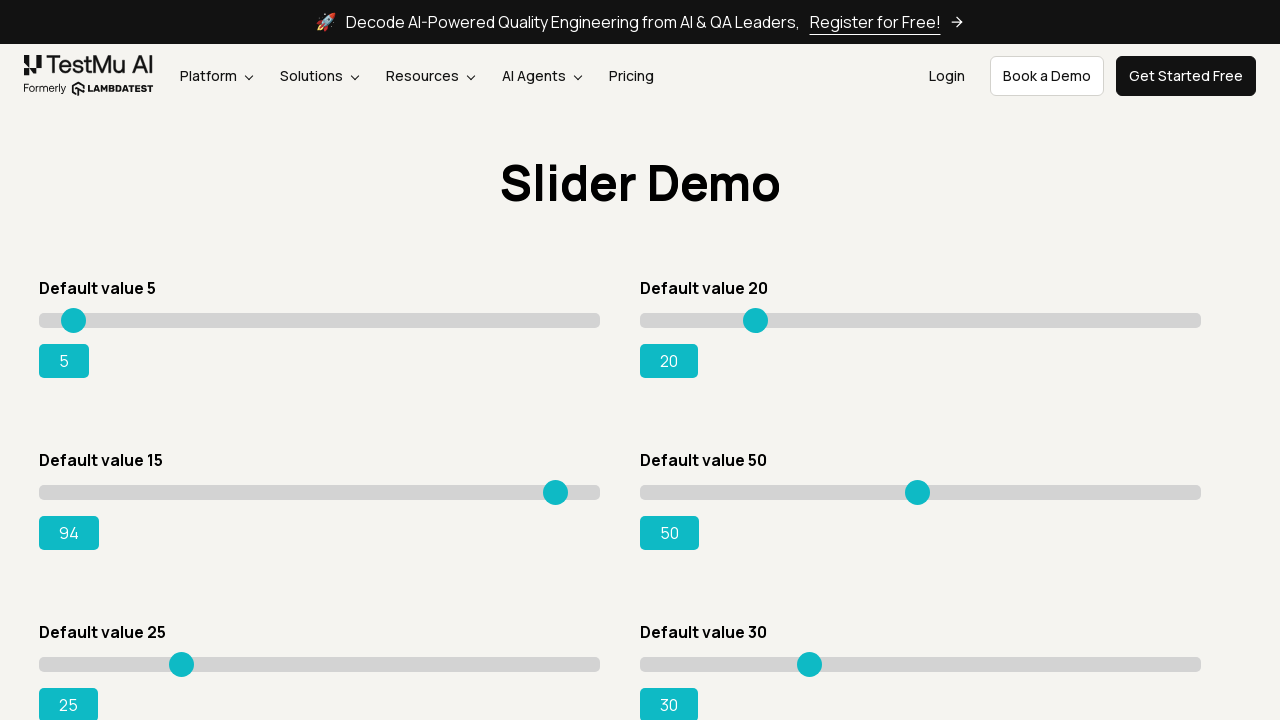

Dragged slider from 94 to 95 on #slider3 >> internal:role=slider
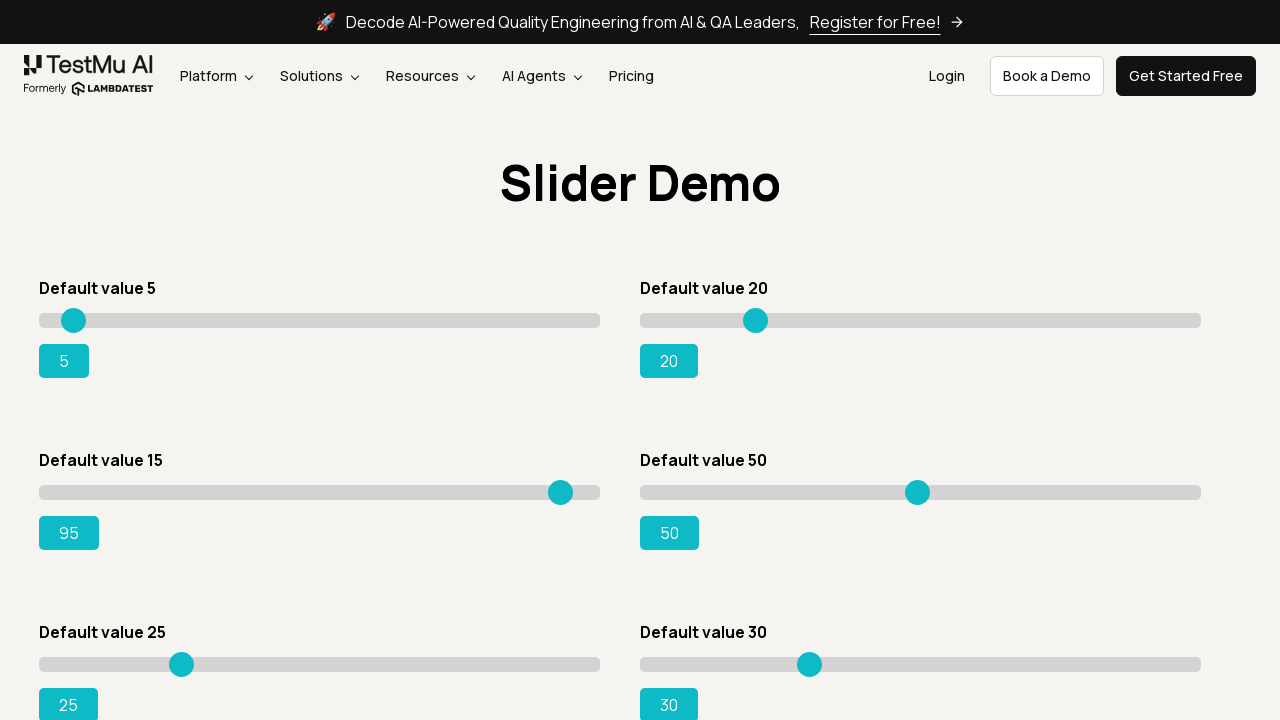

Clicked on target value text '95' at (69, 533) on internal:text="95"i
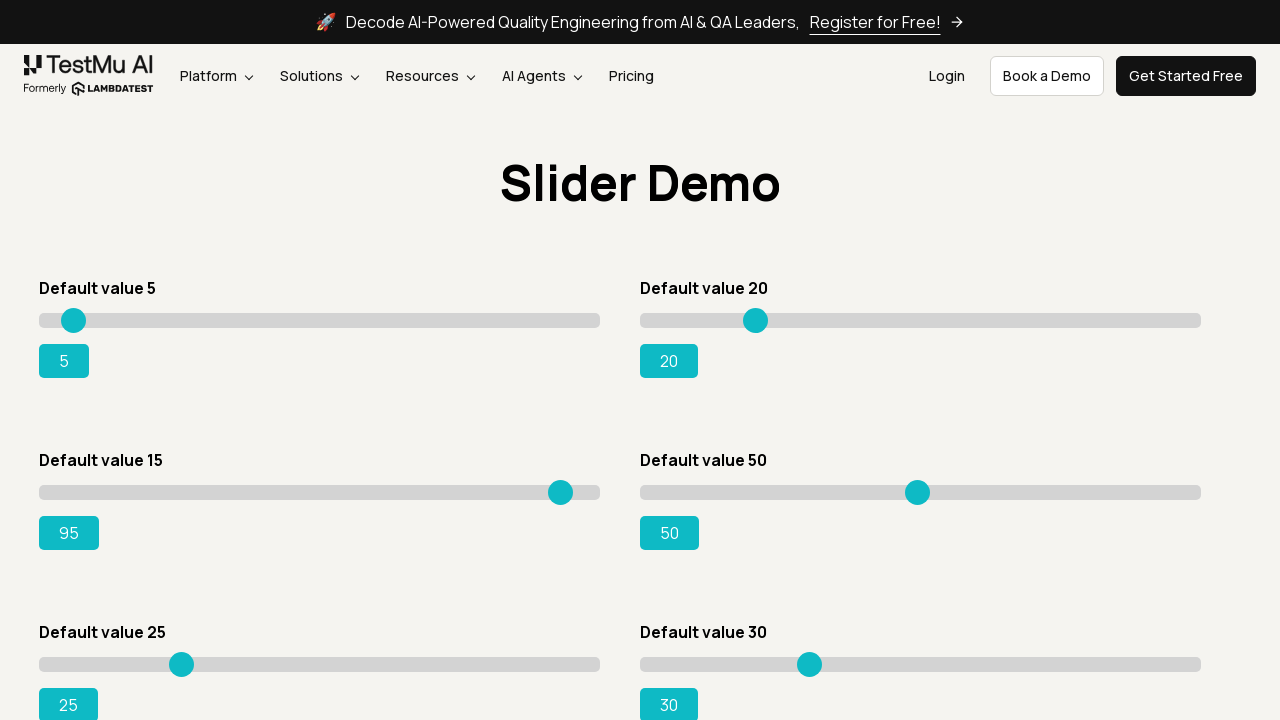

Verified slider value is 95
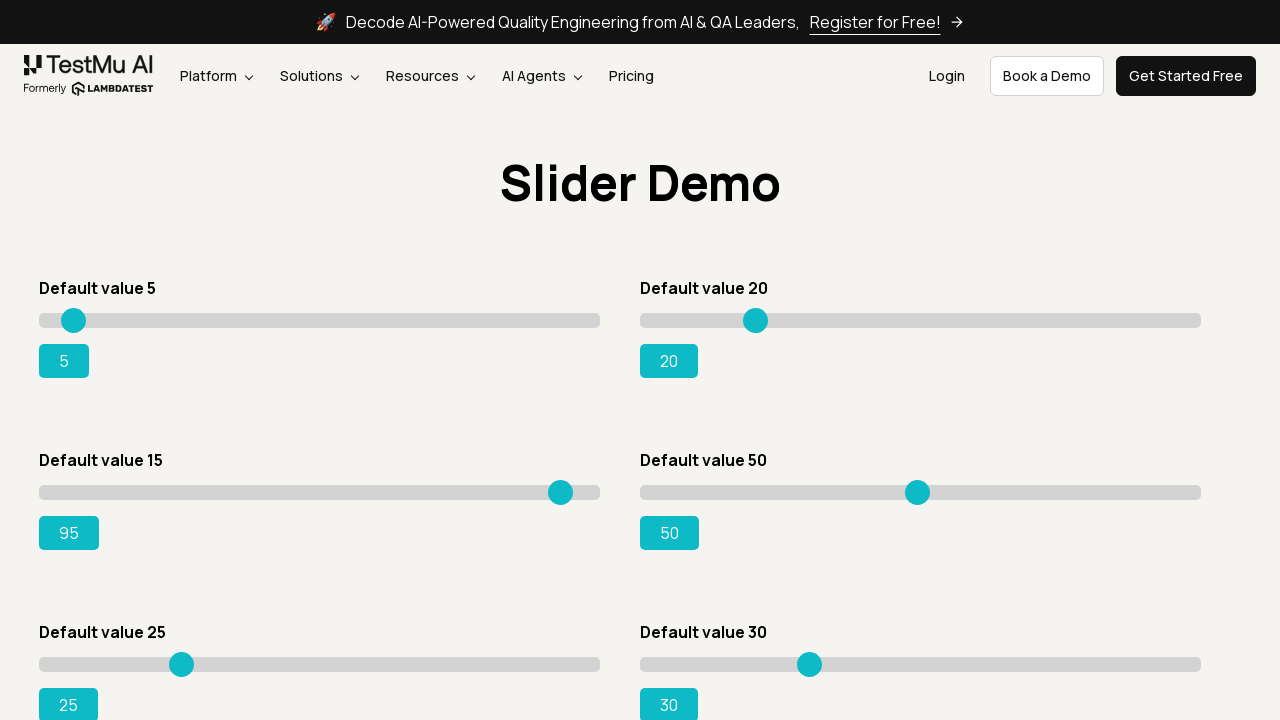

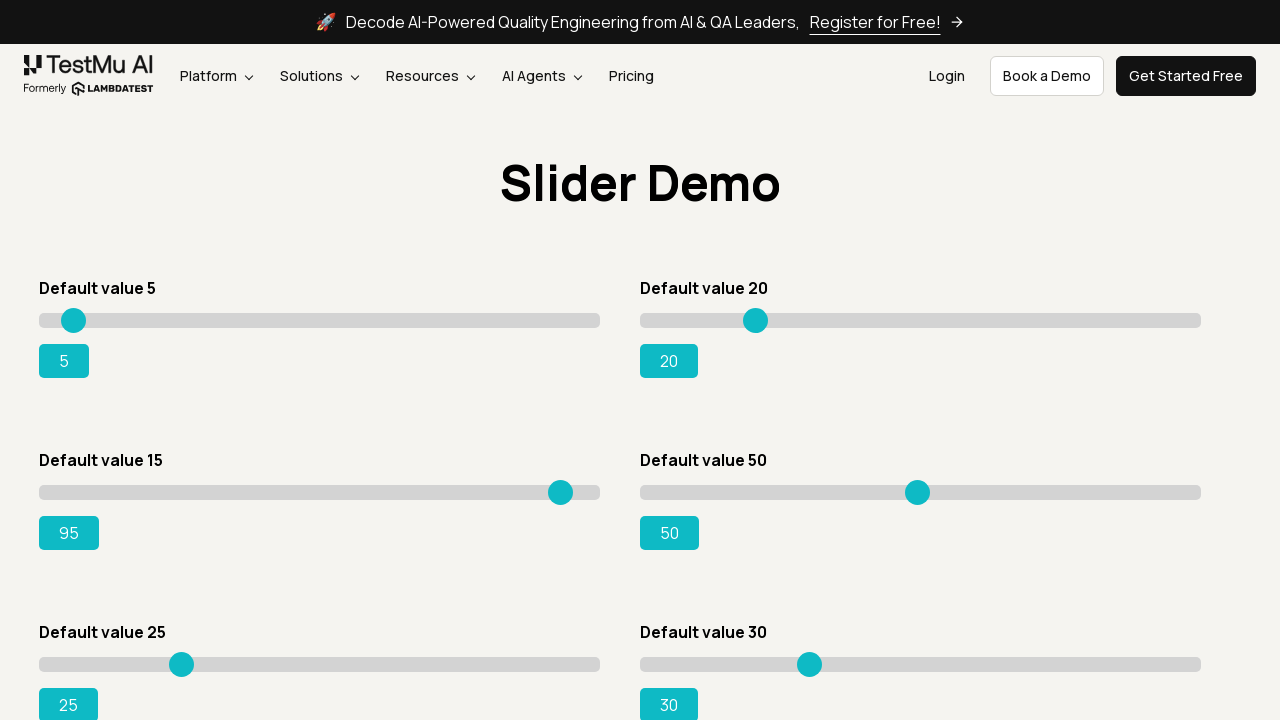